Fills multiple input fields in a form block with text, then submits the form.

Starting URL: http://suninjuly.github.io/huge_form.html

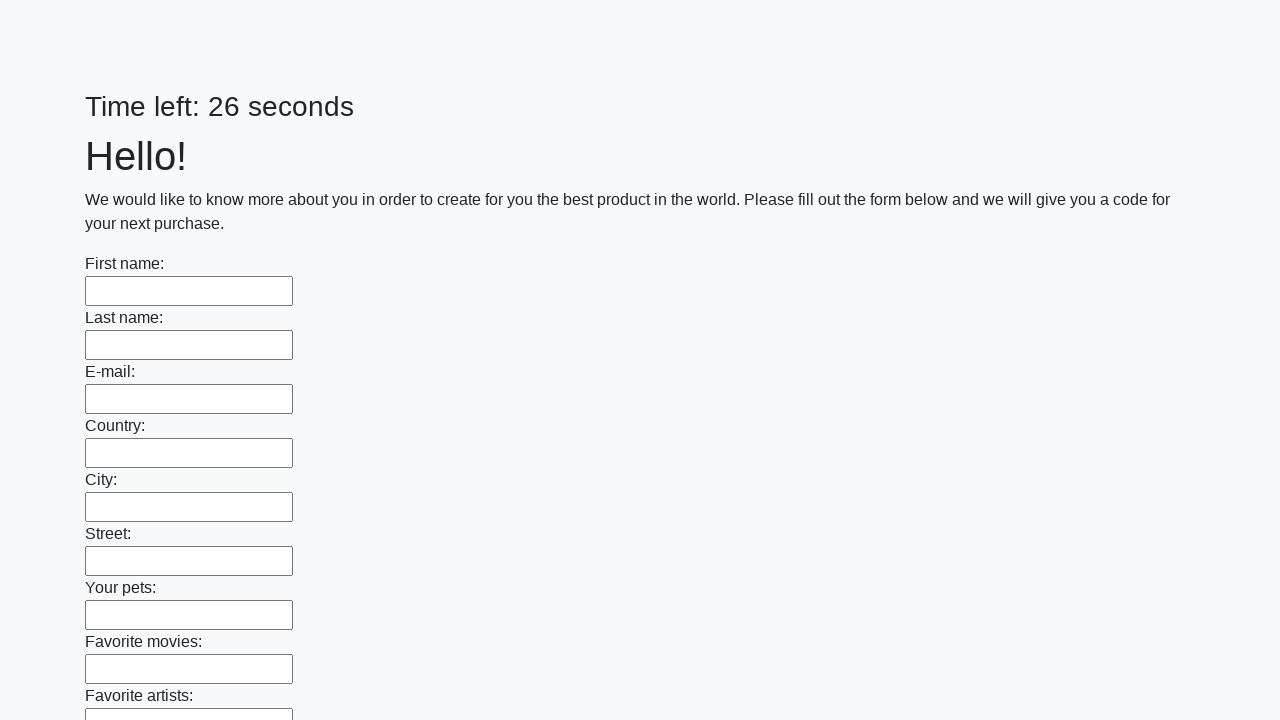

Located all input elements in the first block
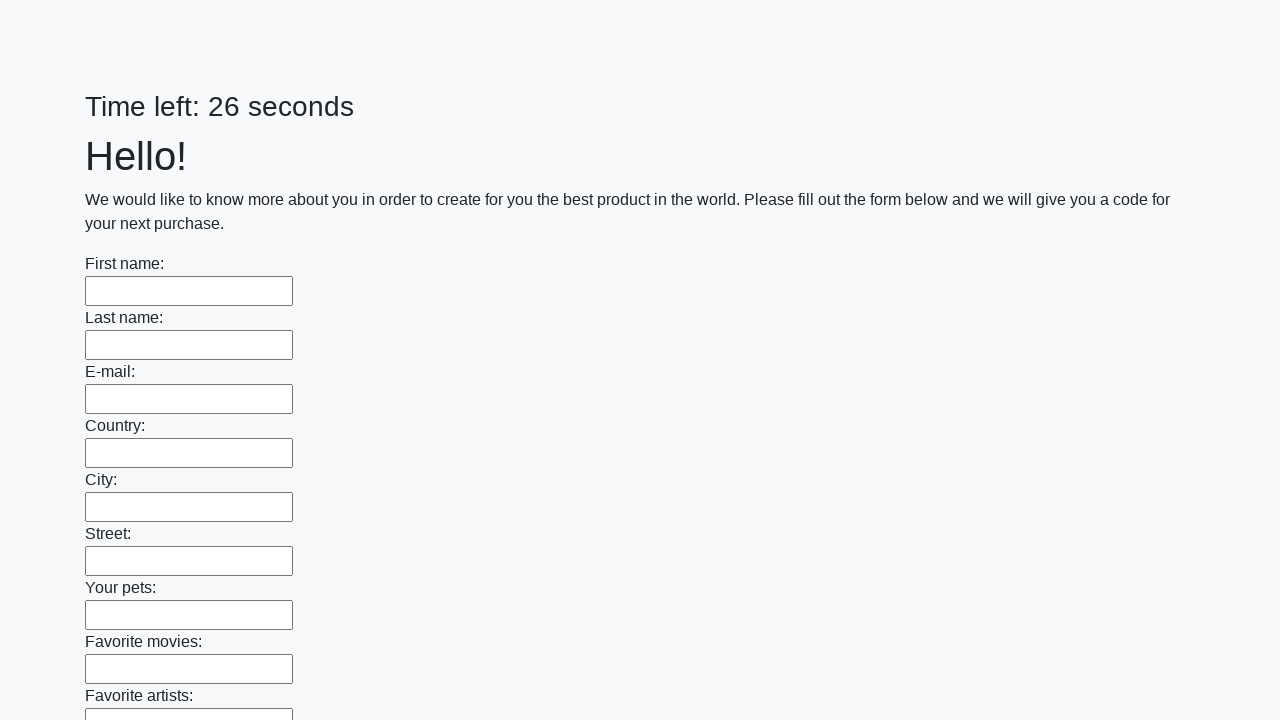

Found 100 input fields to fill
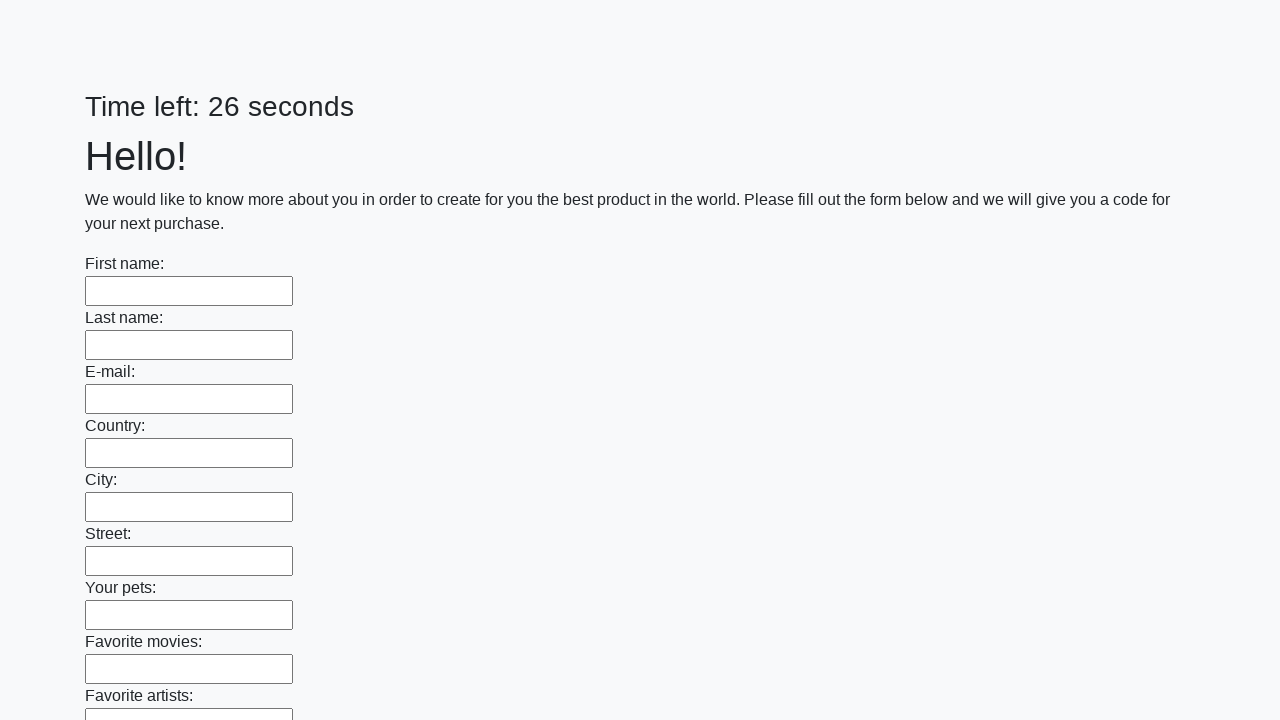

Filled input field 1 with text 'Мой' on .first_block input >> nth=0
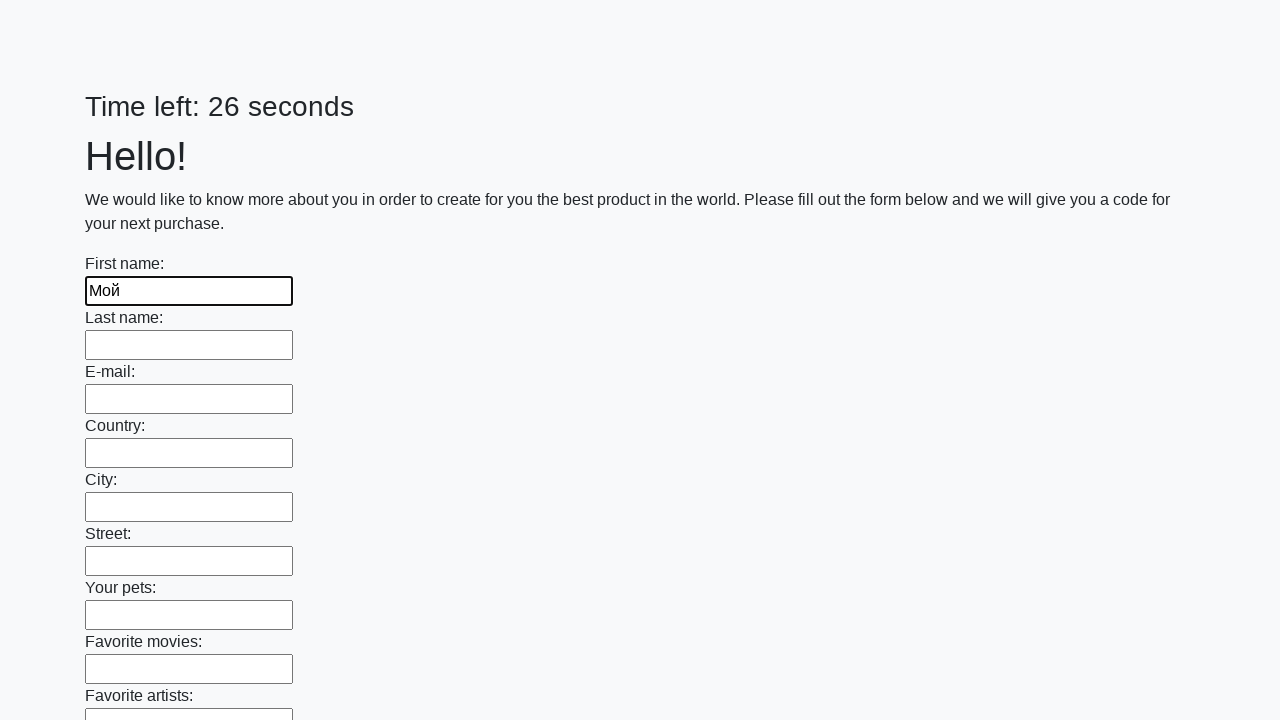

Filled input field 2 with text 'Мой' on .first_block input >> nth=1
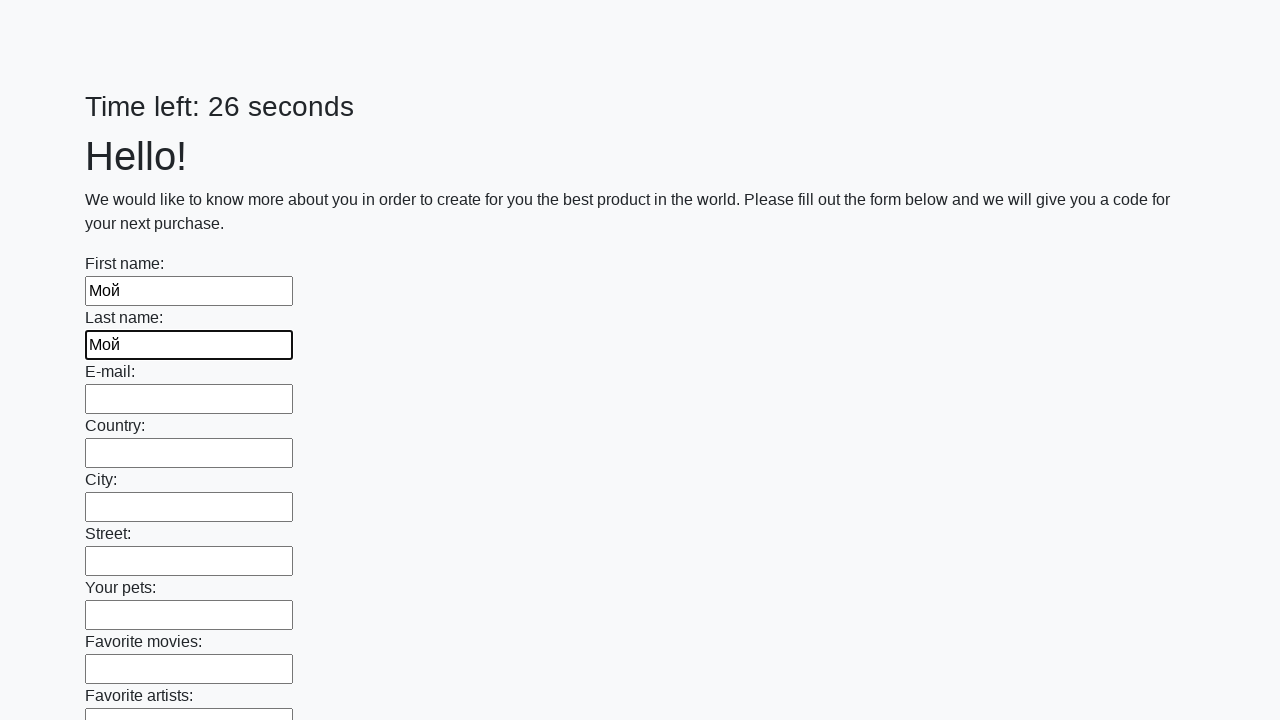

Filled input field 3 with text 'Мой' on .first_block input >> nth=2
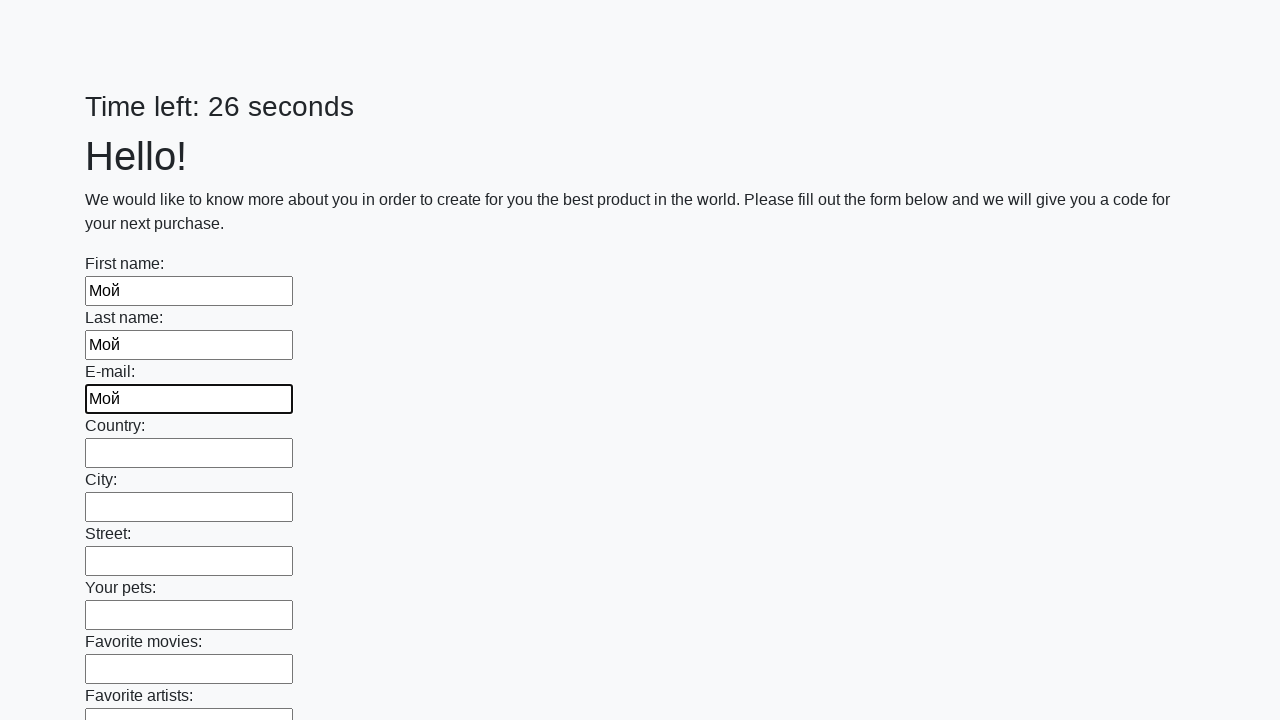

Filled input field 4 with text 'Мой' on .first_block input >> nth=3
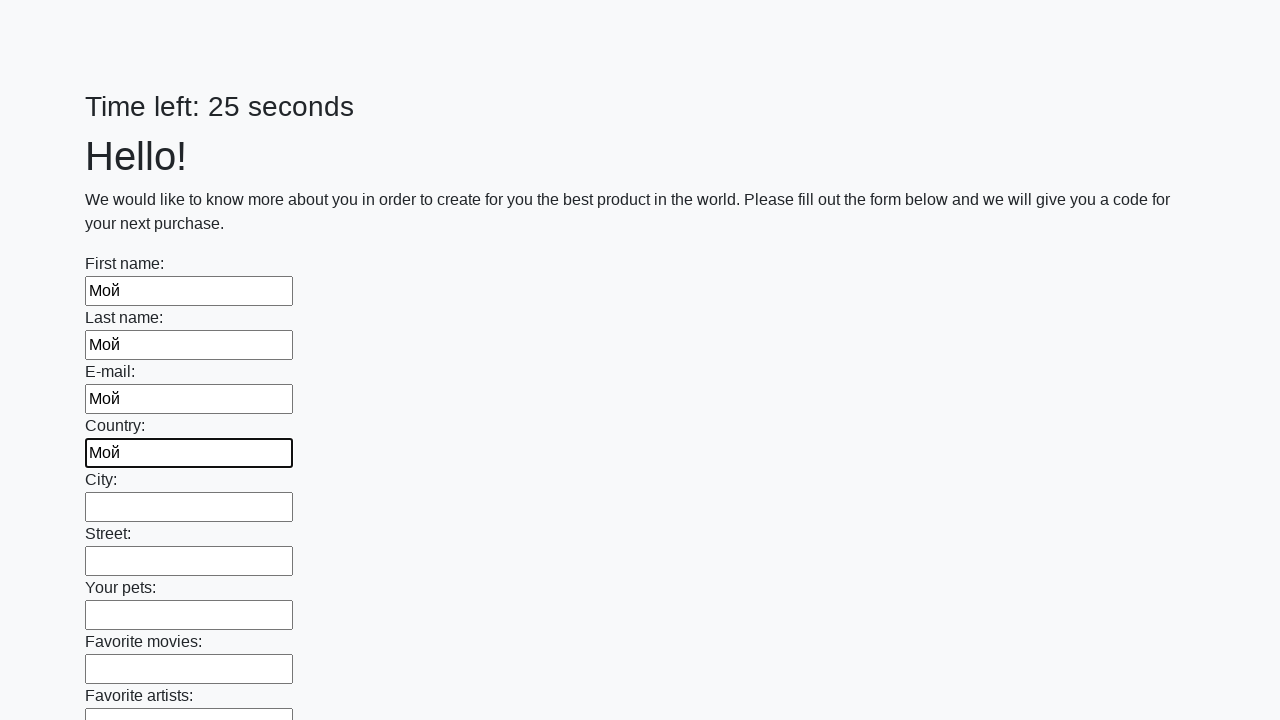

Filled input field 5 with text 'Мой' on .first_block input >> nth=4
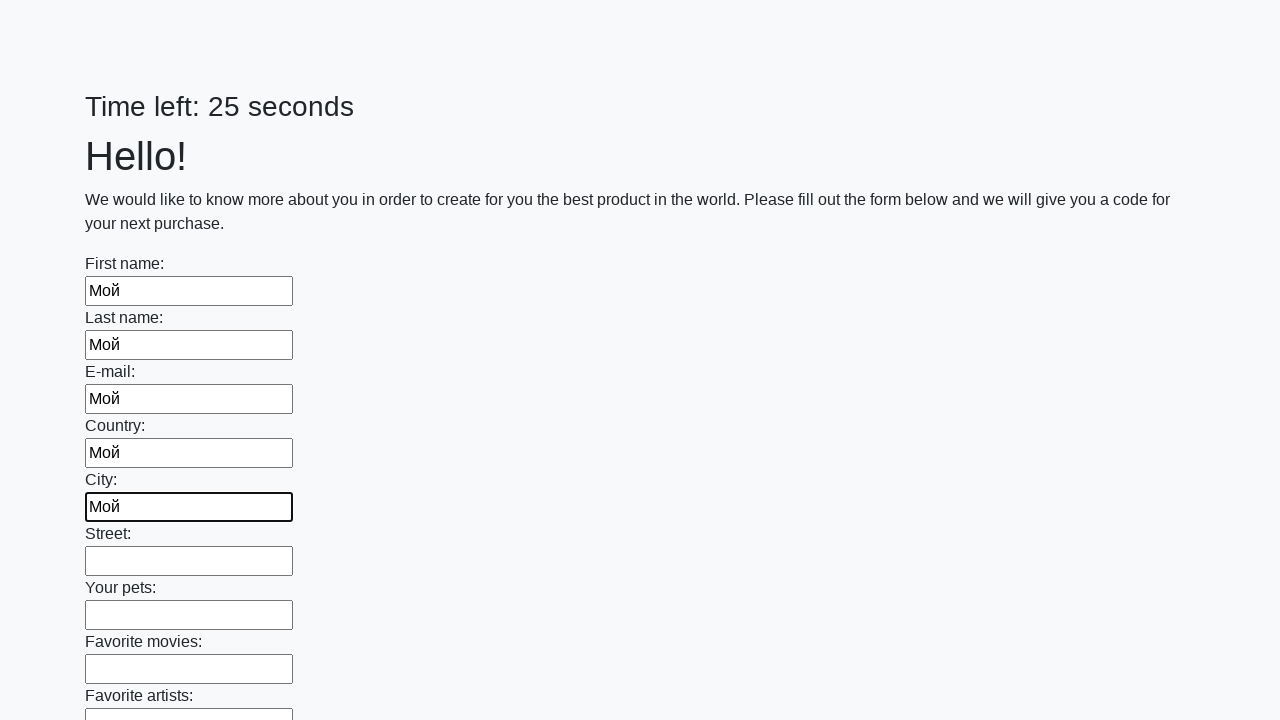

Filled input field 6 with text 'Мой' on .first_block input >> nth=5
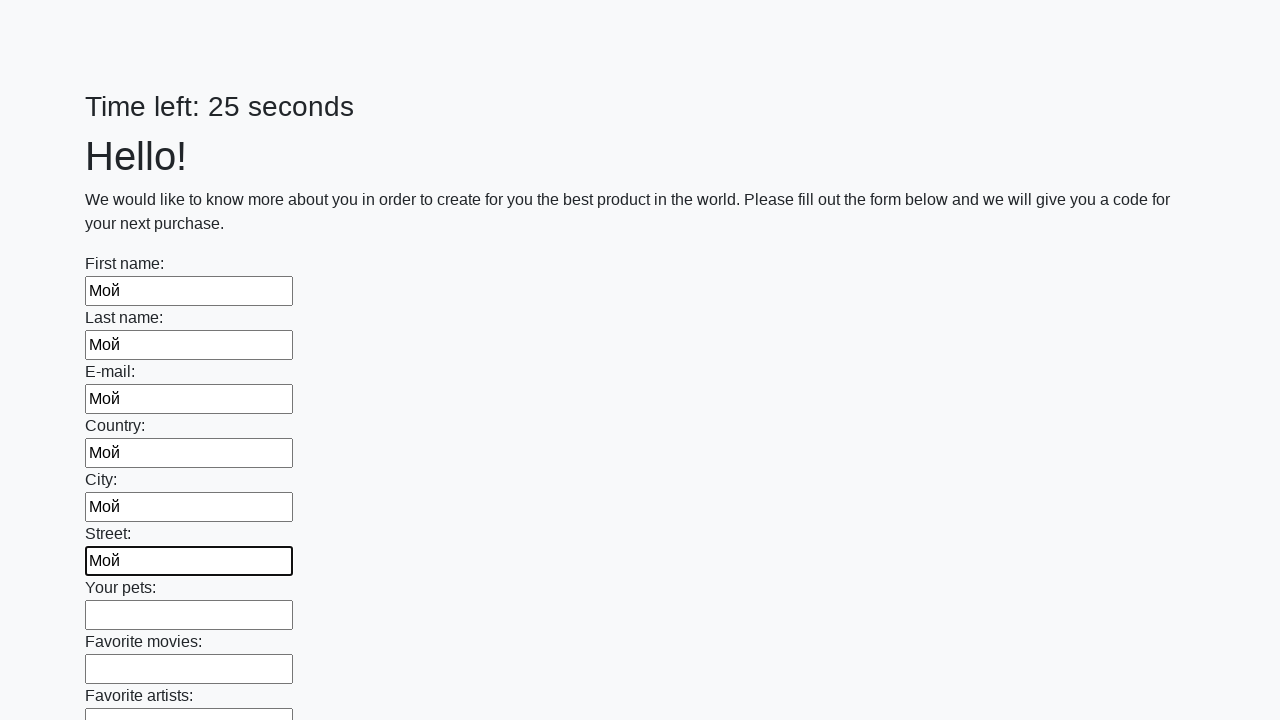

Filled input field 7 with text 'Мой' on .first_block input >> nth=6
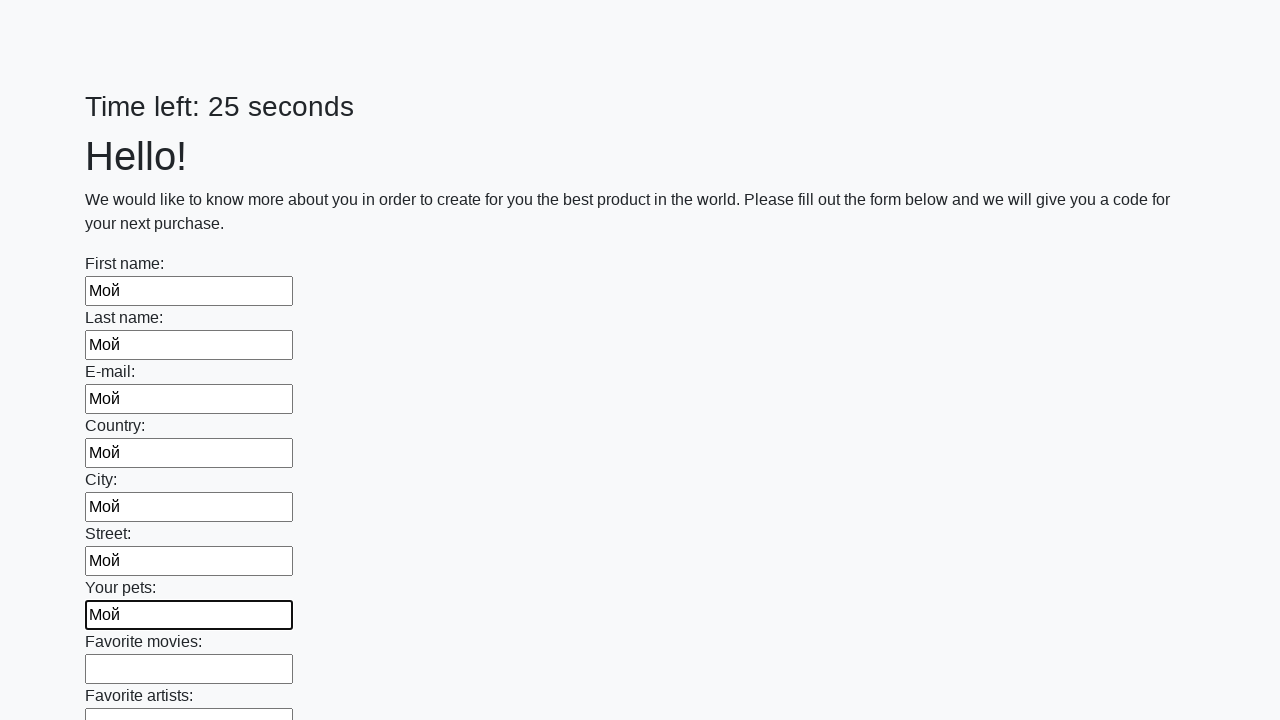

Filled input field 8 with text 'Мой' on .first_block input >> nth=7
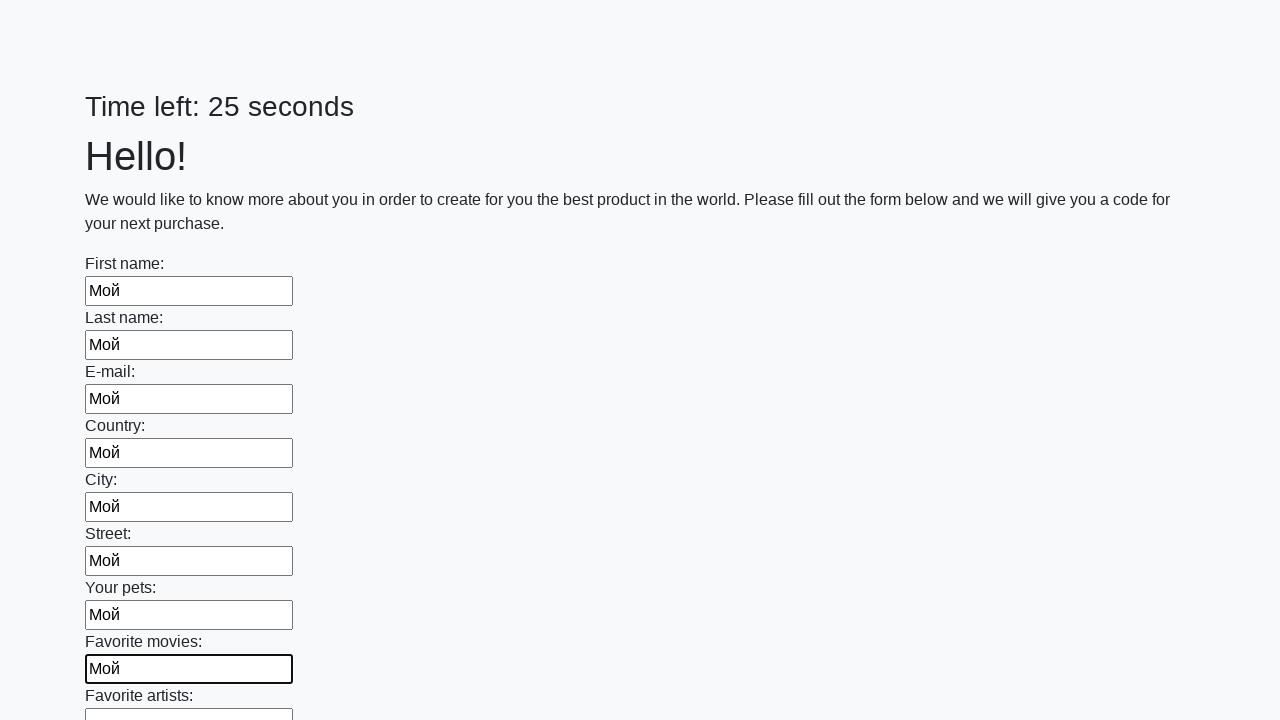

Filled input field 9 with text 'Мой' on .first_block input >> nth=8
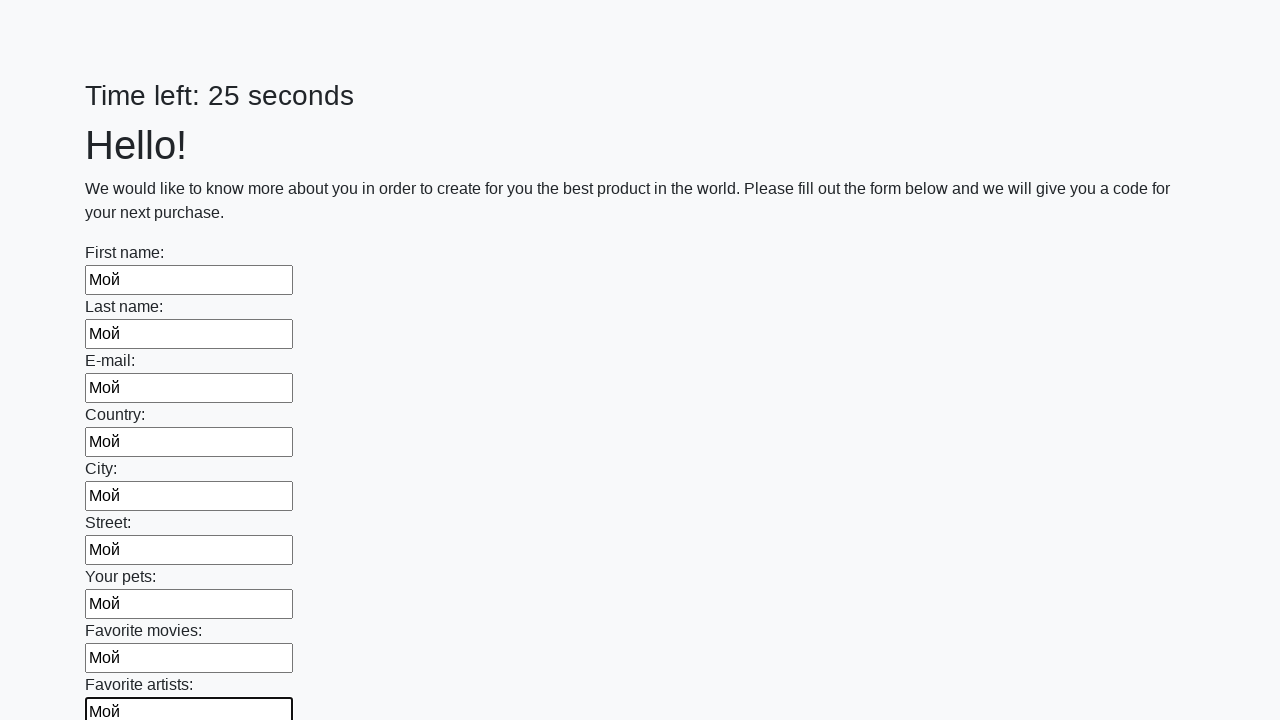

Filled input field 10 with text 'Мой' on .first_block input >> nth=9
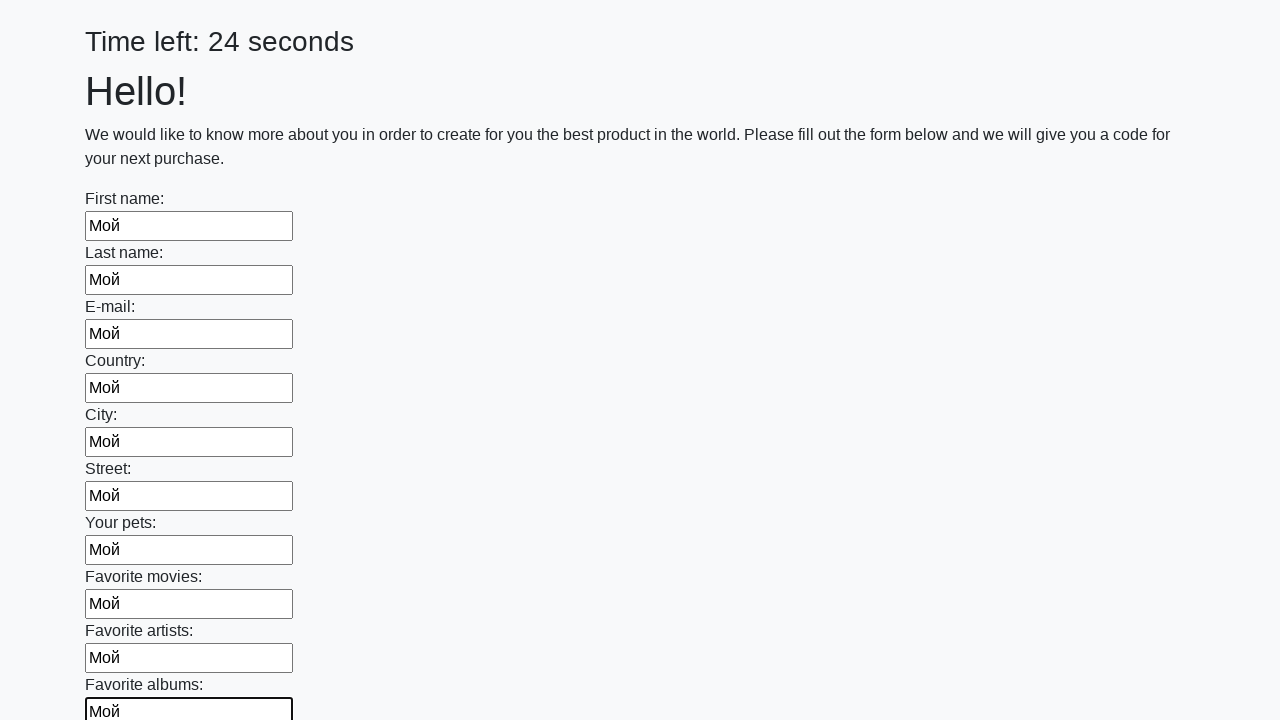

Filled input field 11 with text 'Мой' on .first_block input >> nth=10
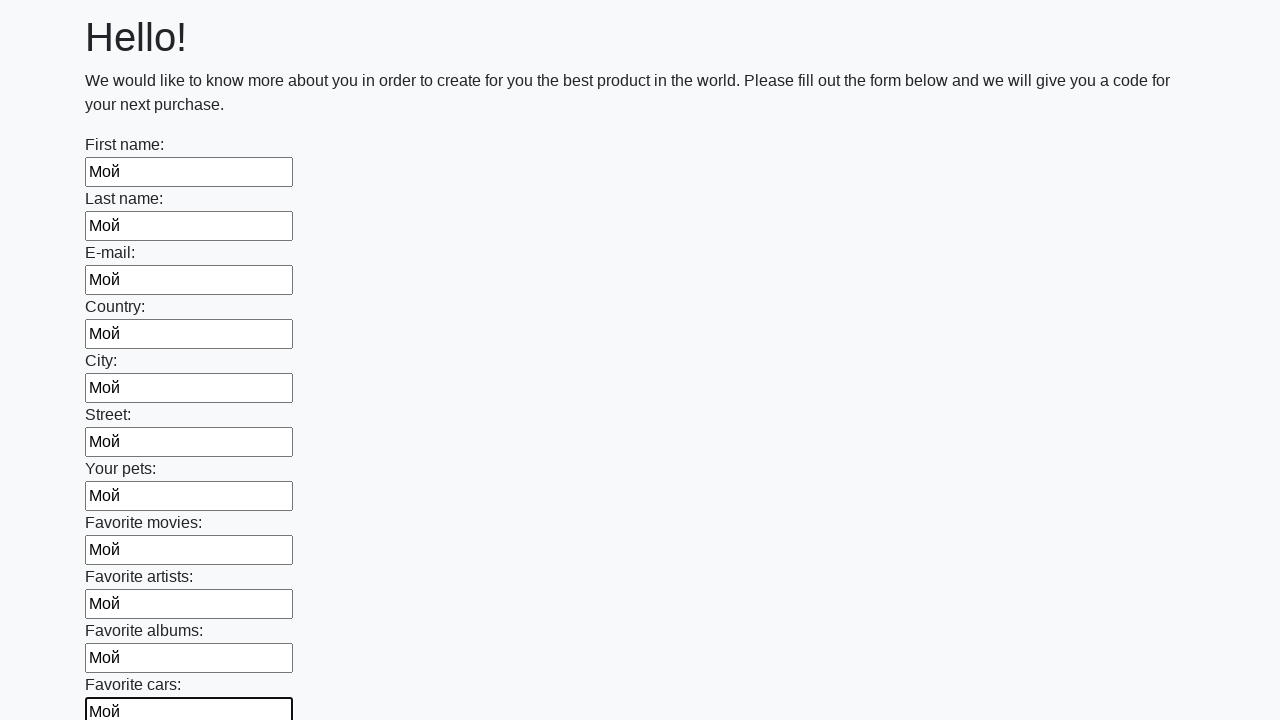

Filled input field 12 with text 'Мой' on .first_block input >> nth=11
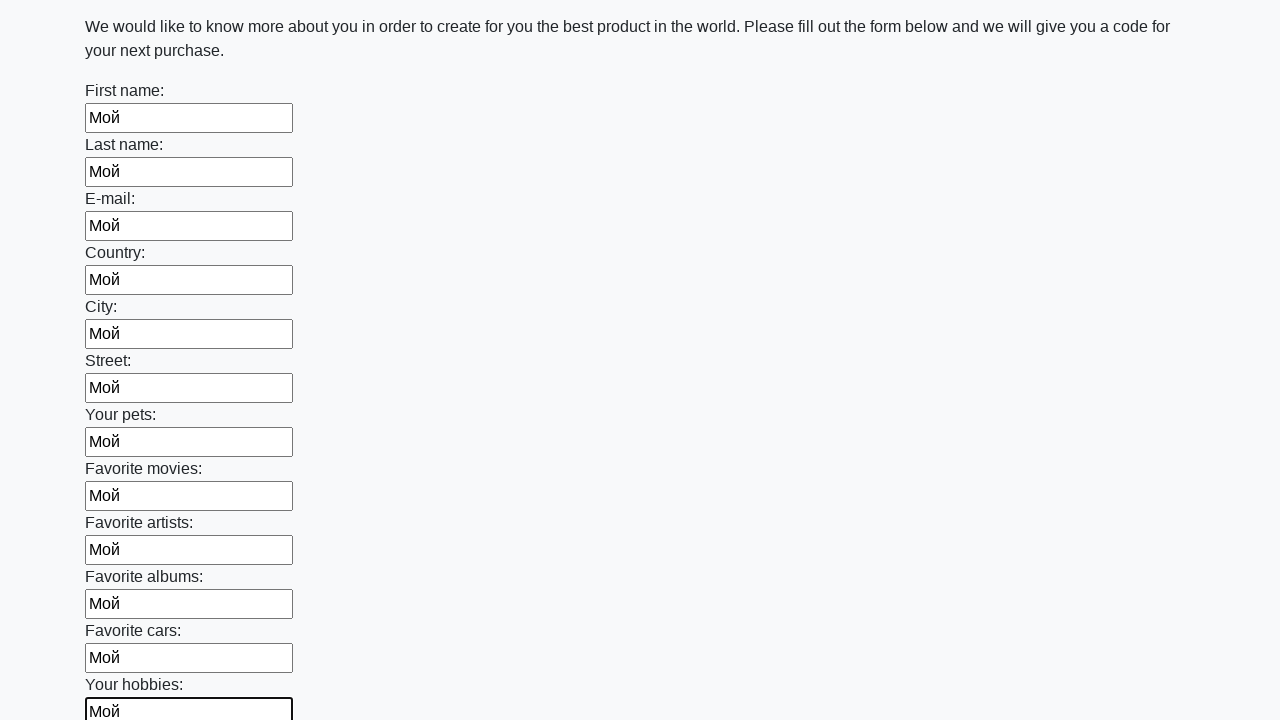

Filled input field 13 with text 'Мой' on .first_block input >> nth=12
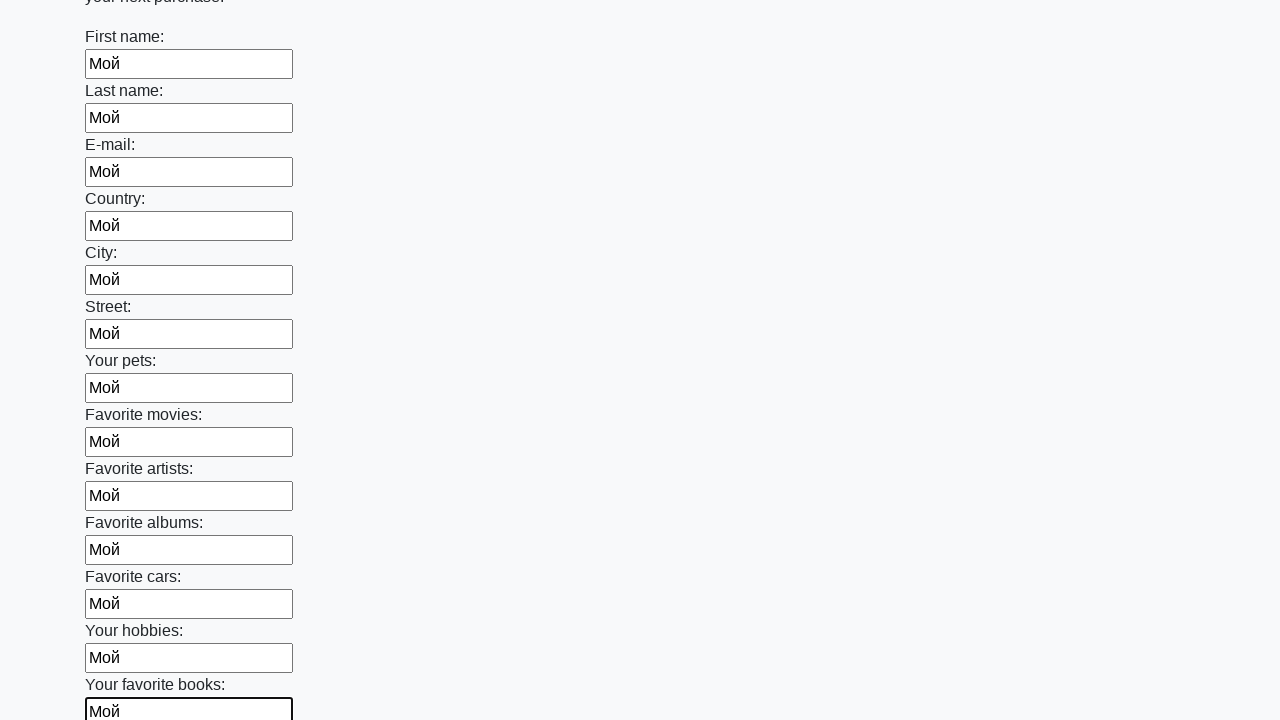

Filled input field 14 with text 'Мой' on .first_block input >> nth=13
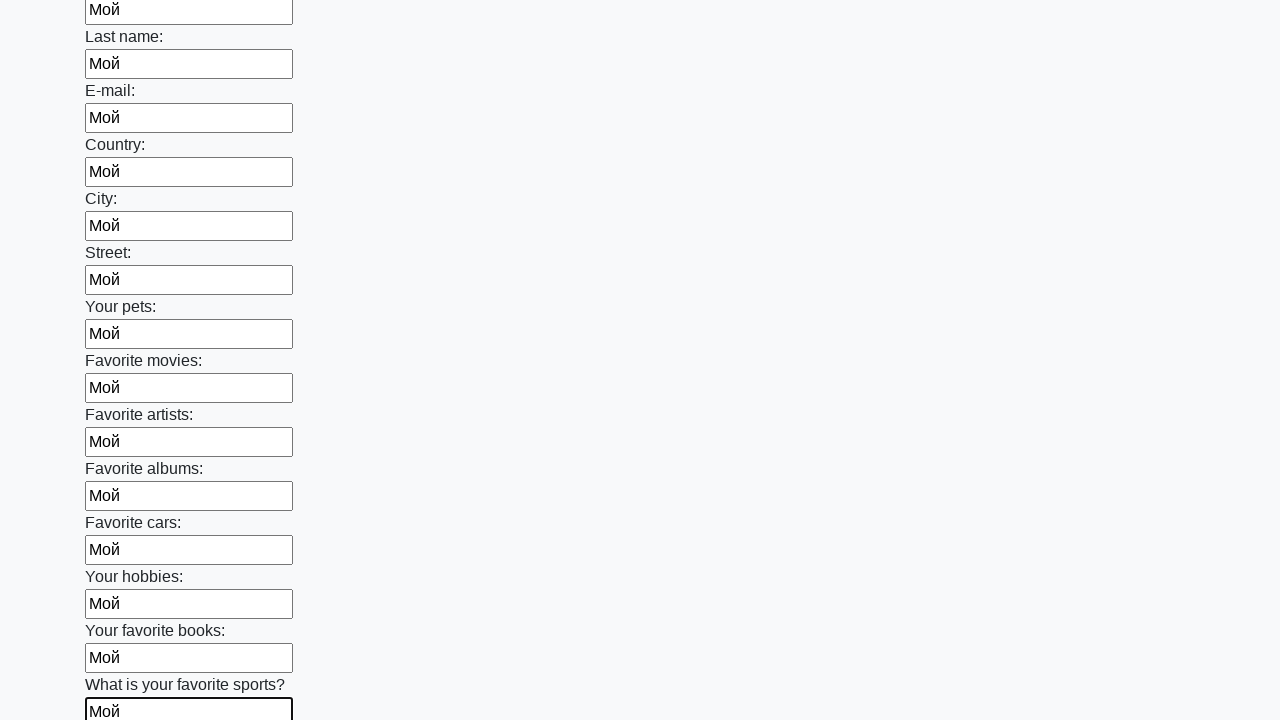

Filled input field 15 with text 'Мой' on .first_block input >> nth=14
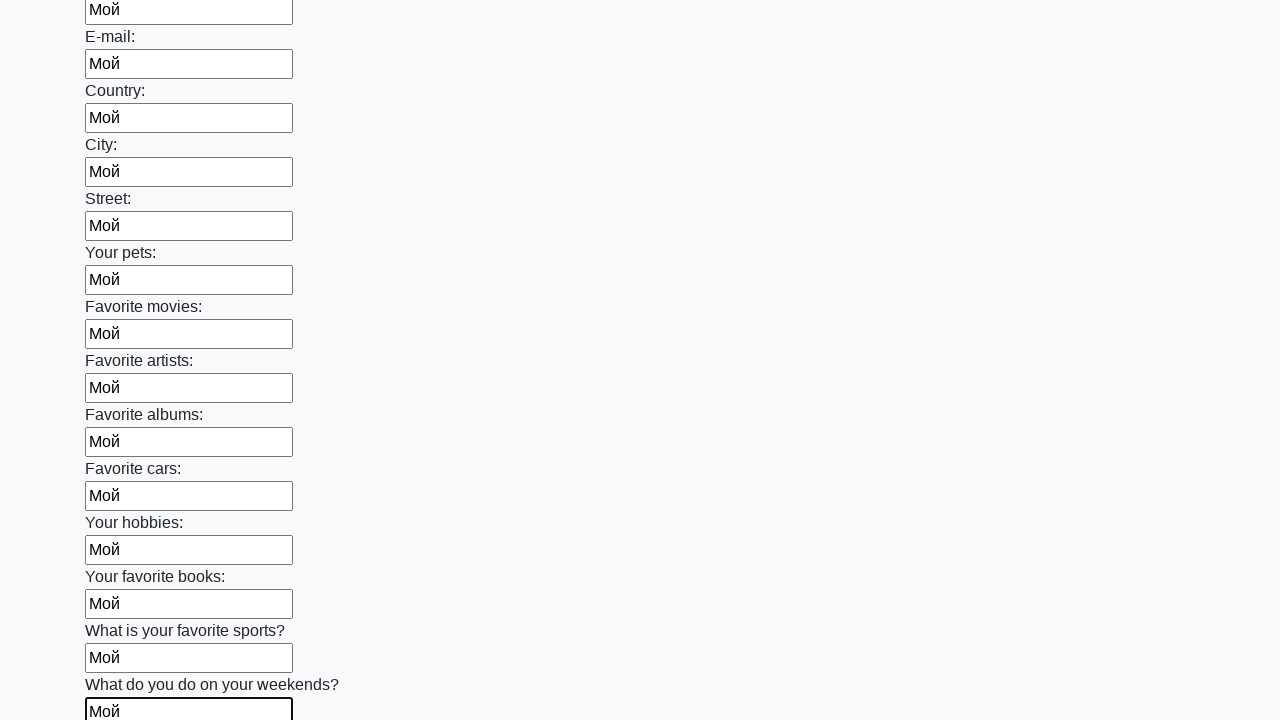

Filled input field 16 with text 'Мой' on .first_block input >> nth=15
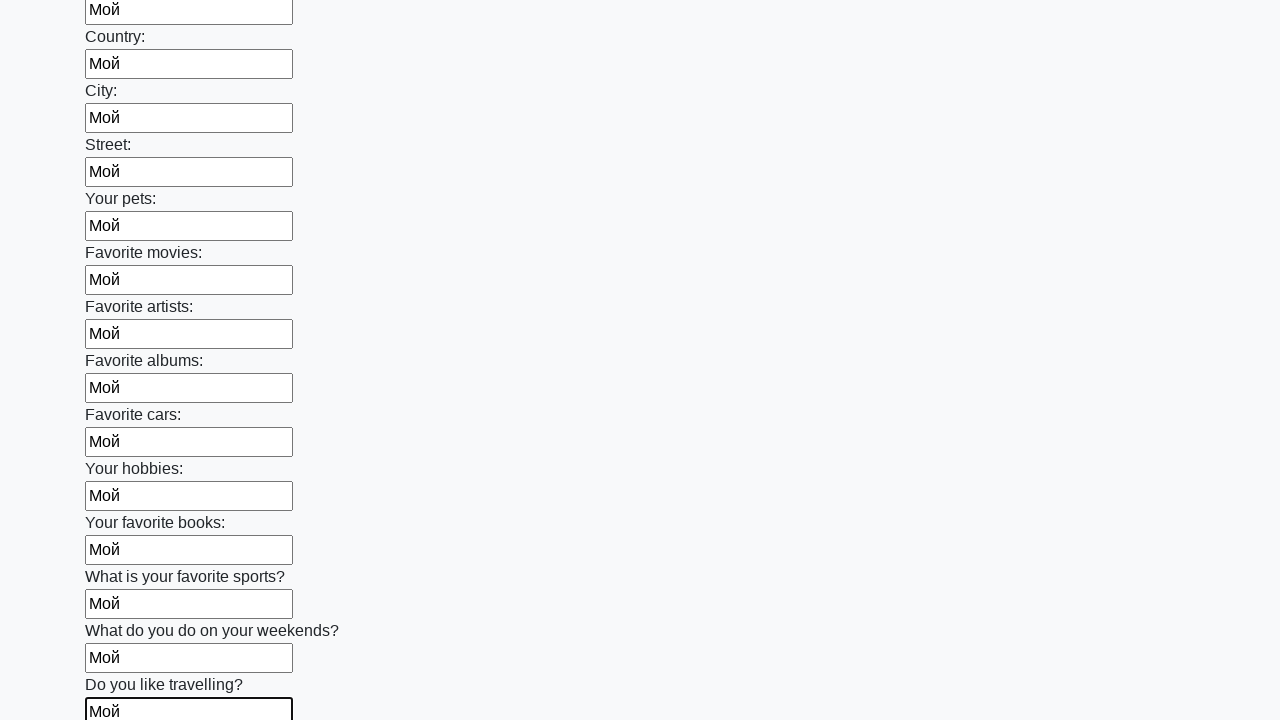

Filled input field 17 with text 'Мой' on .first_block input >> nth=16
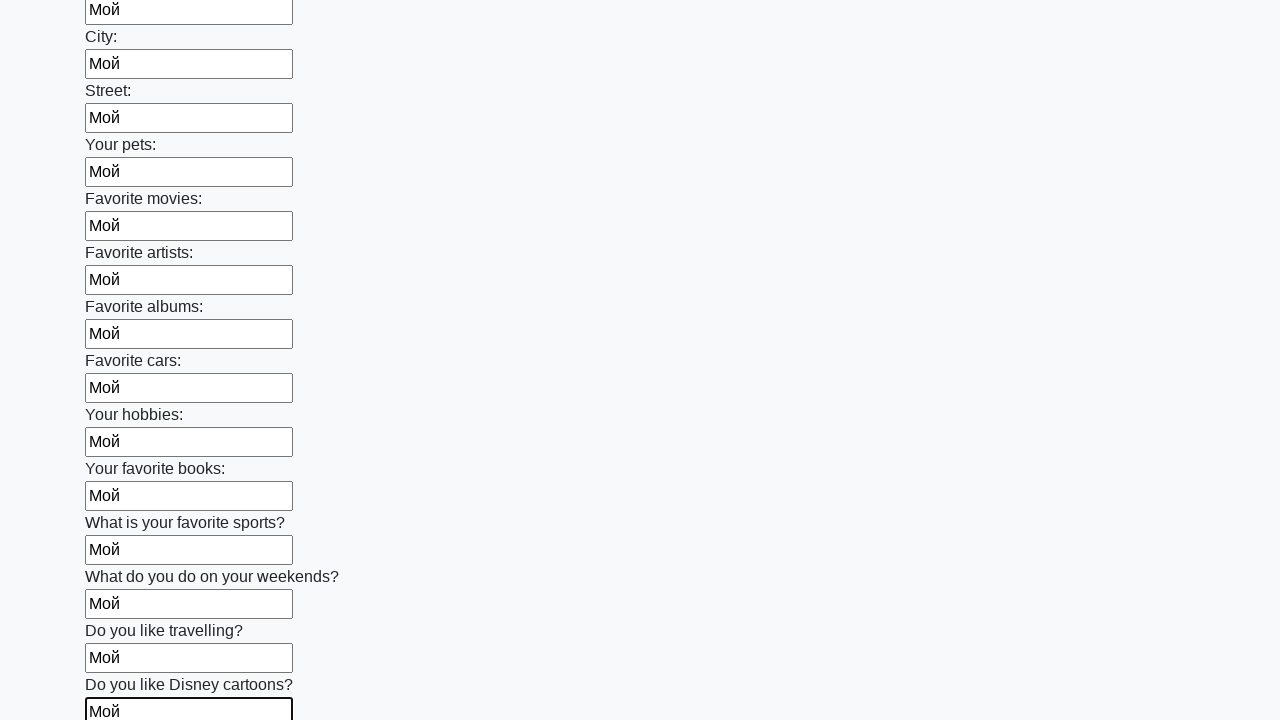

Filled input field 18 with text 'Мой' on .first_block input >> nth=17
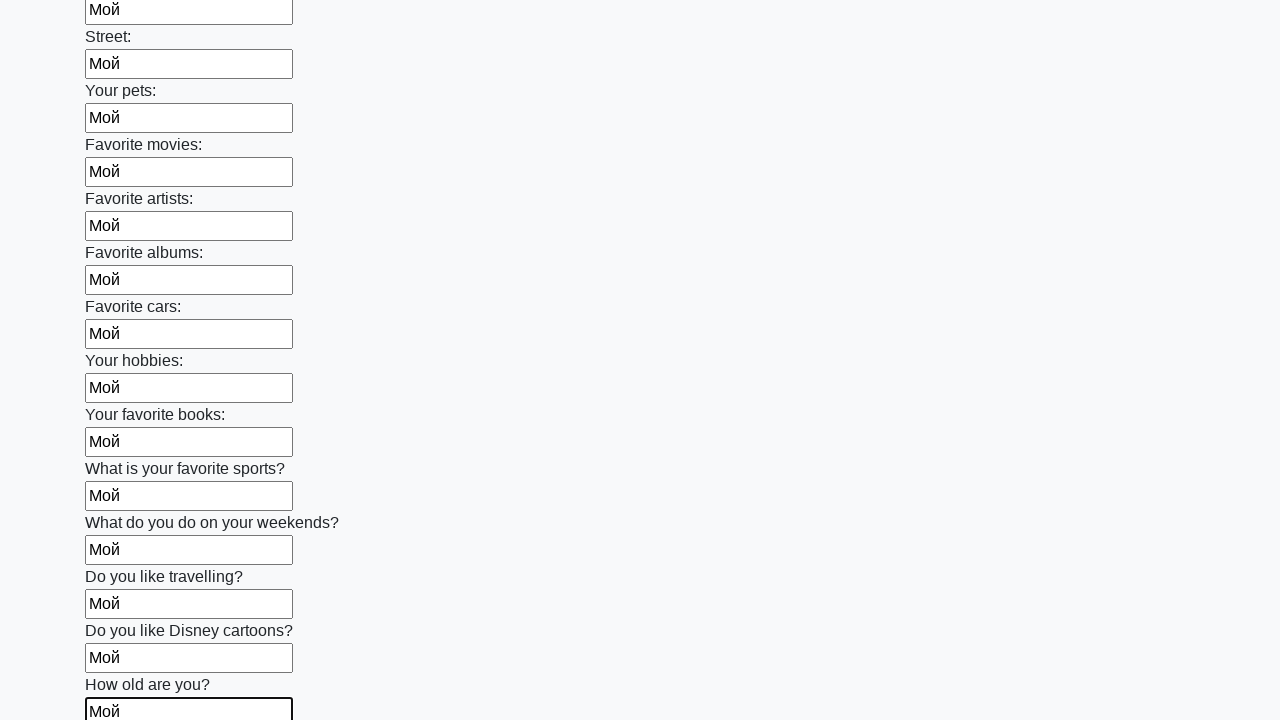

Filled input field 19 with text 'Мой' on .first_block input >> nth=18
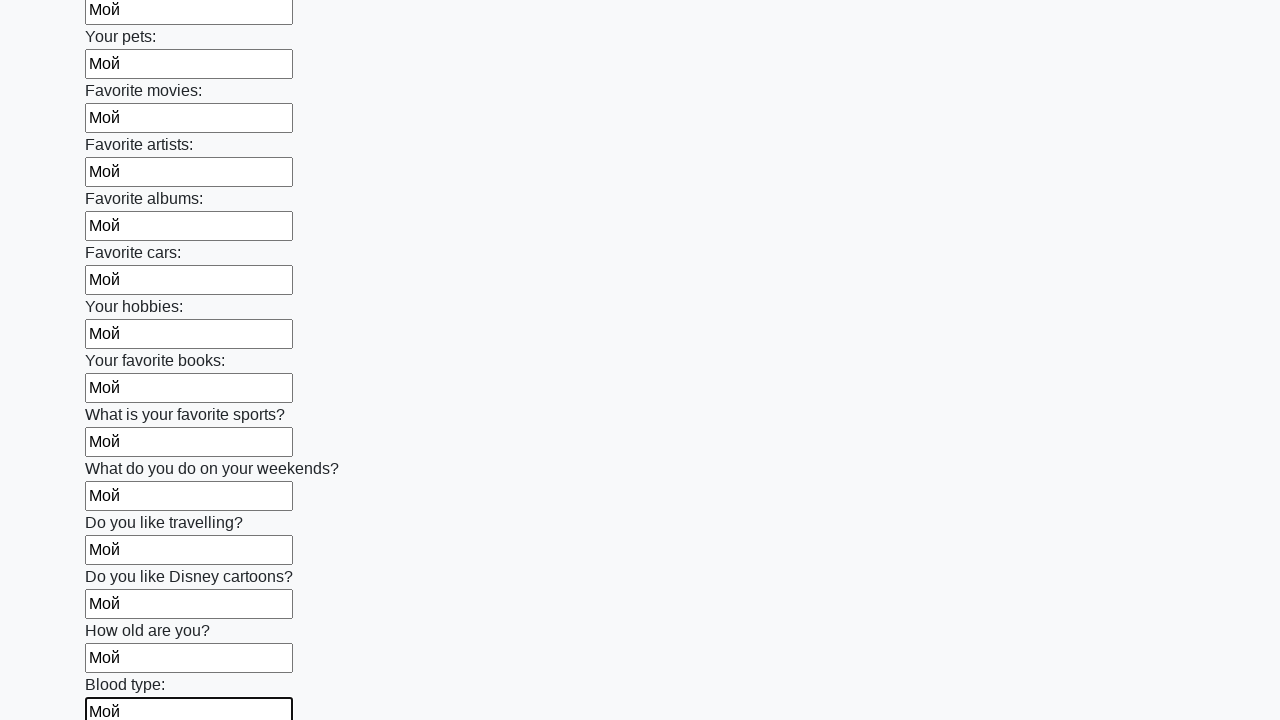

Filled input field 20 with text 'Мой' on .first_block input >> nth=19
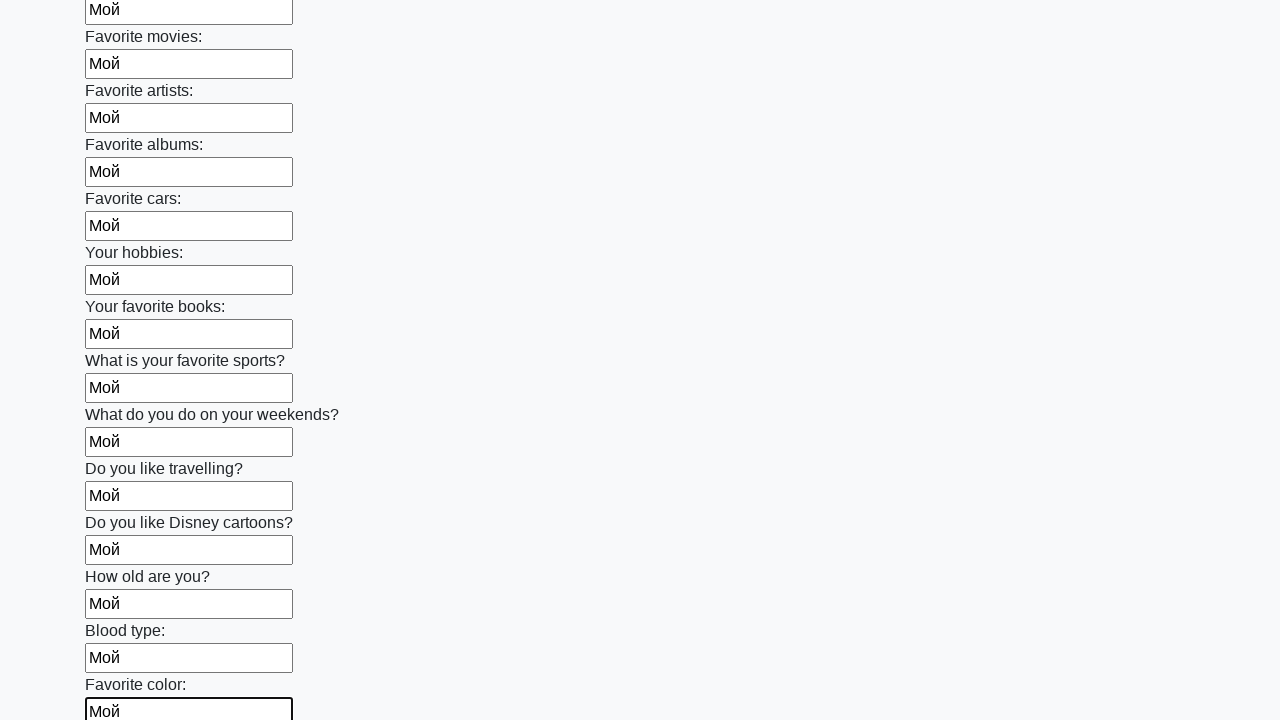

Filled input field 21 with text 'Мой' on .first_block input >> nth=20
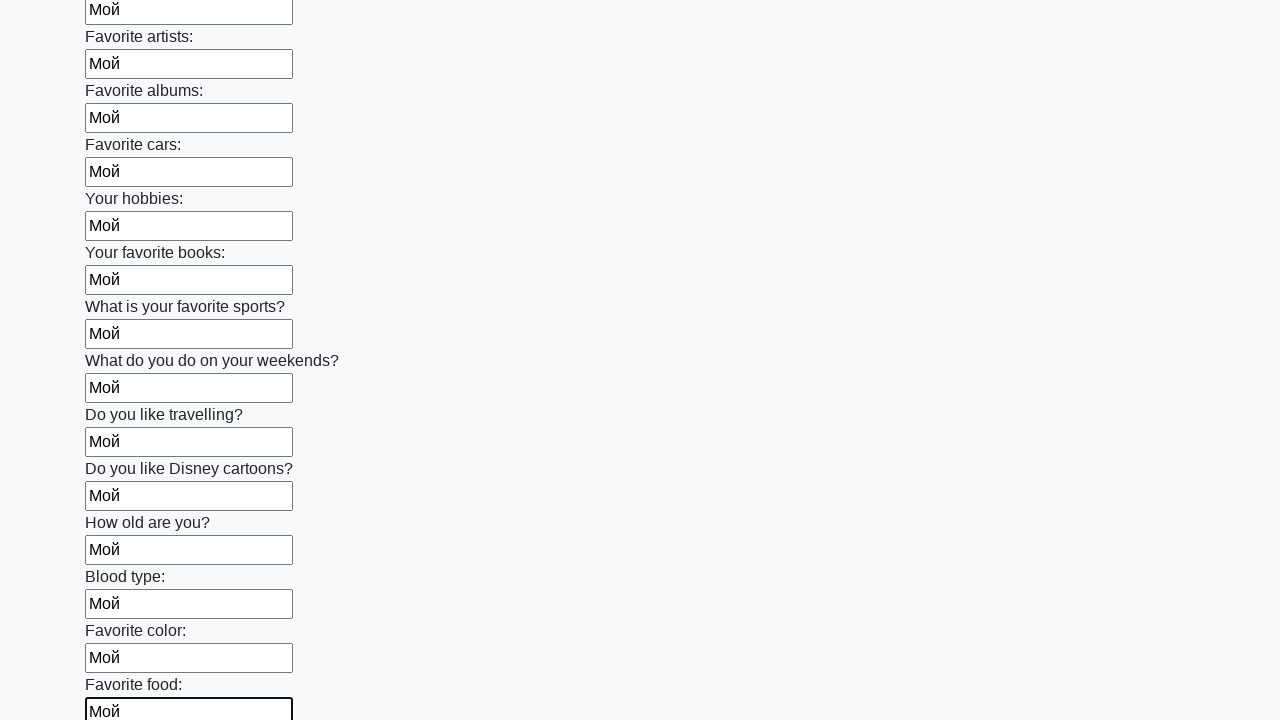

Filled input field 22 with text 'Мой' on .first_block input >> nth=21
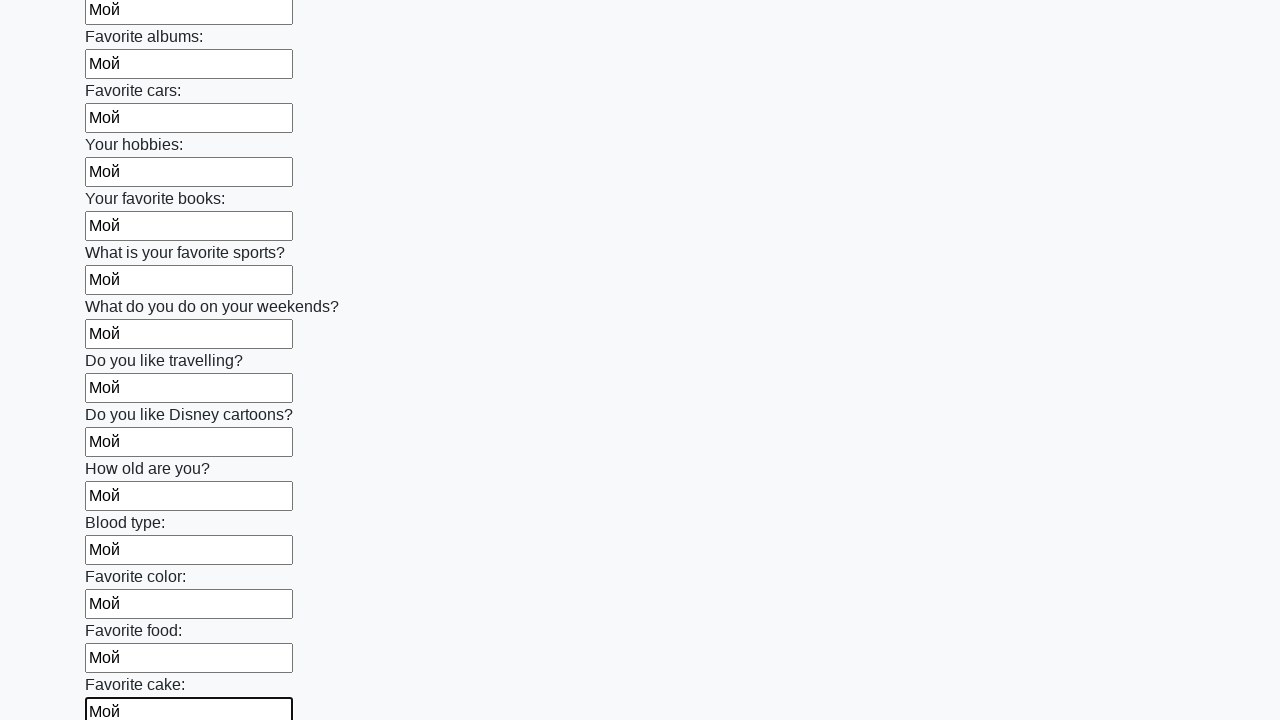

Filled input field 23 with text 'Мой' on .first_block input >> nth=22
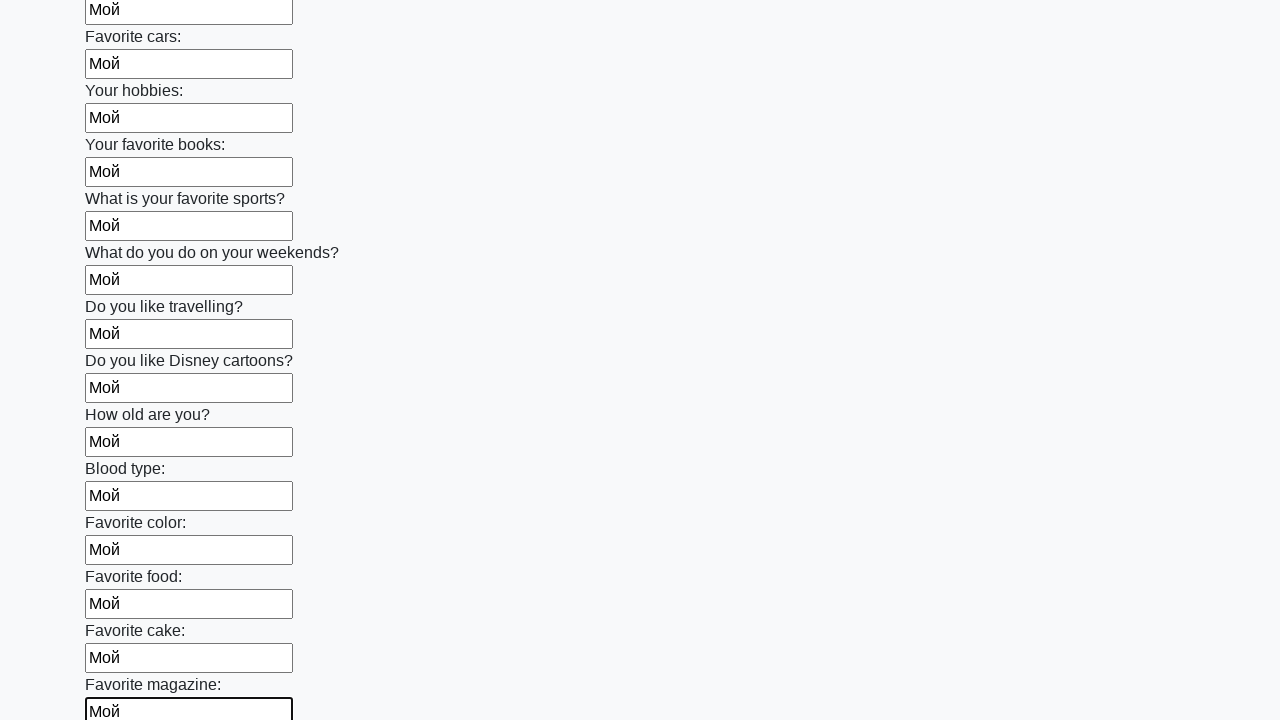

Filled input field 24 with text 'Мой' on .first_block input >> nth=23
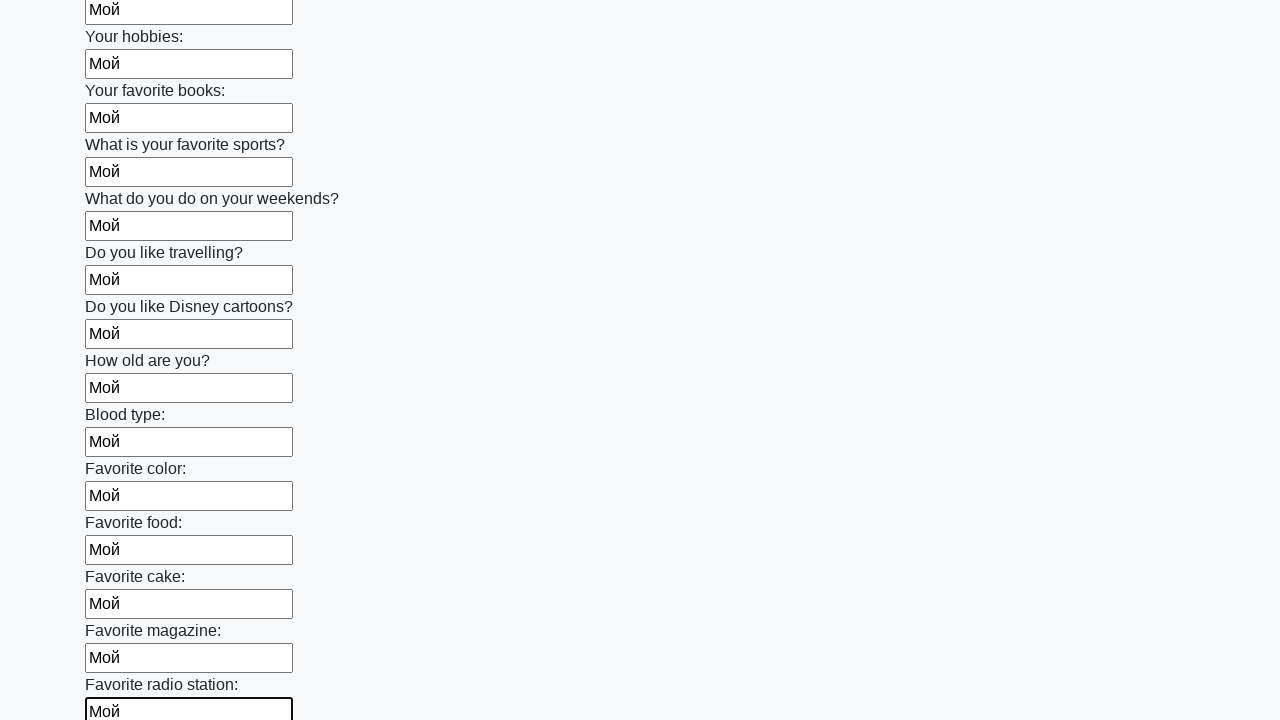

Filled input field 25 with text 'Мой' on .first_block input >> nth=24
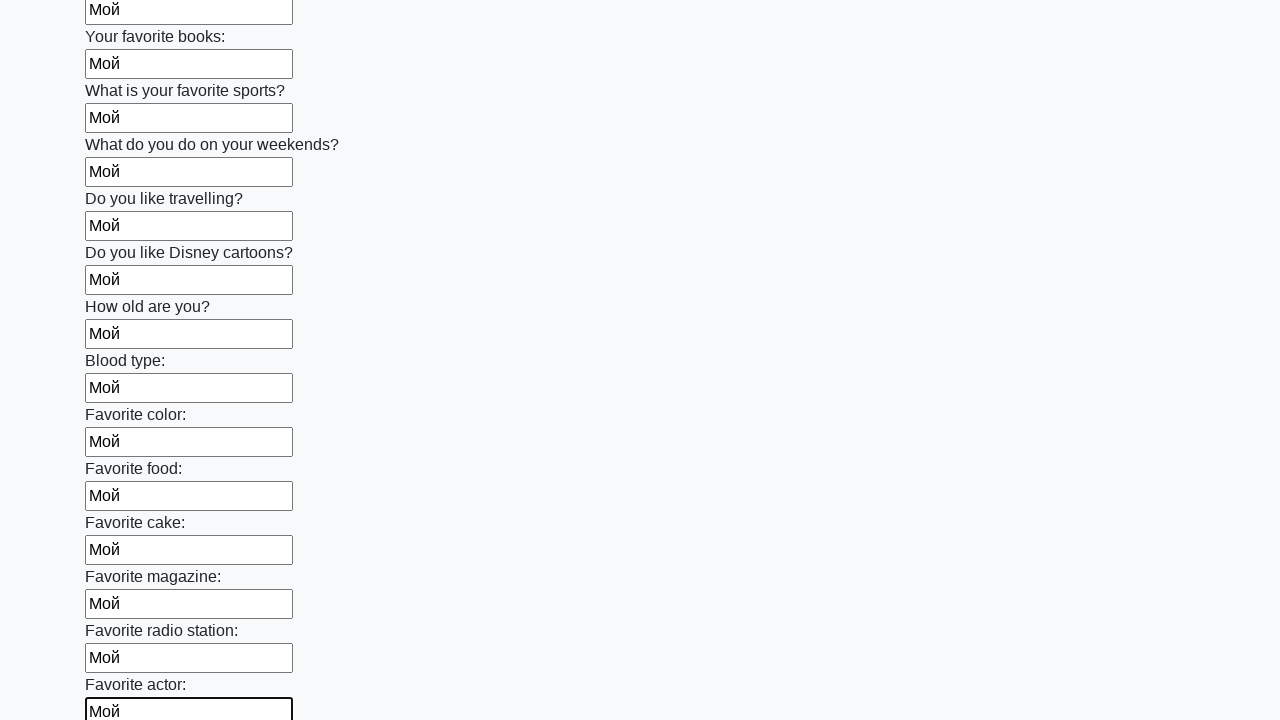

Filled input field 26 with text 'Мой' on .first_block input >> nth=25
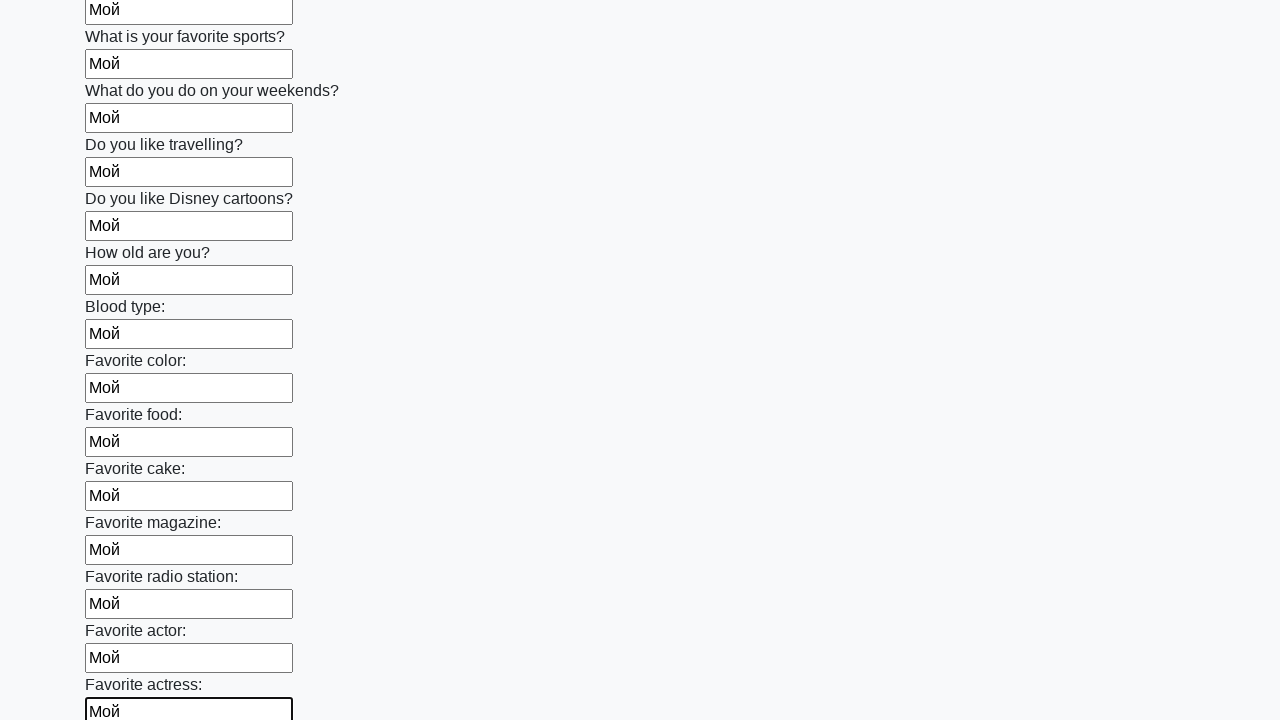

Filled input field 27 with text 'Мой' on .first_block input >> nth=26
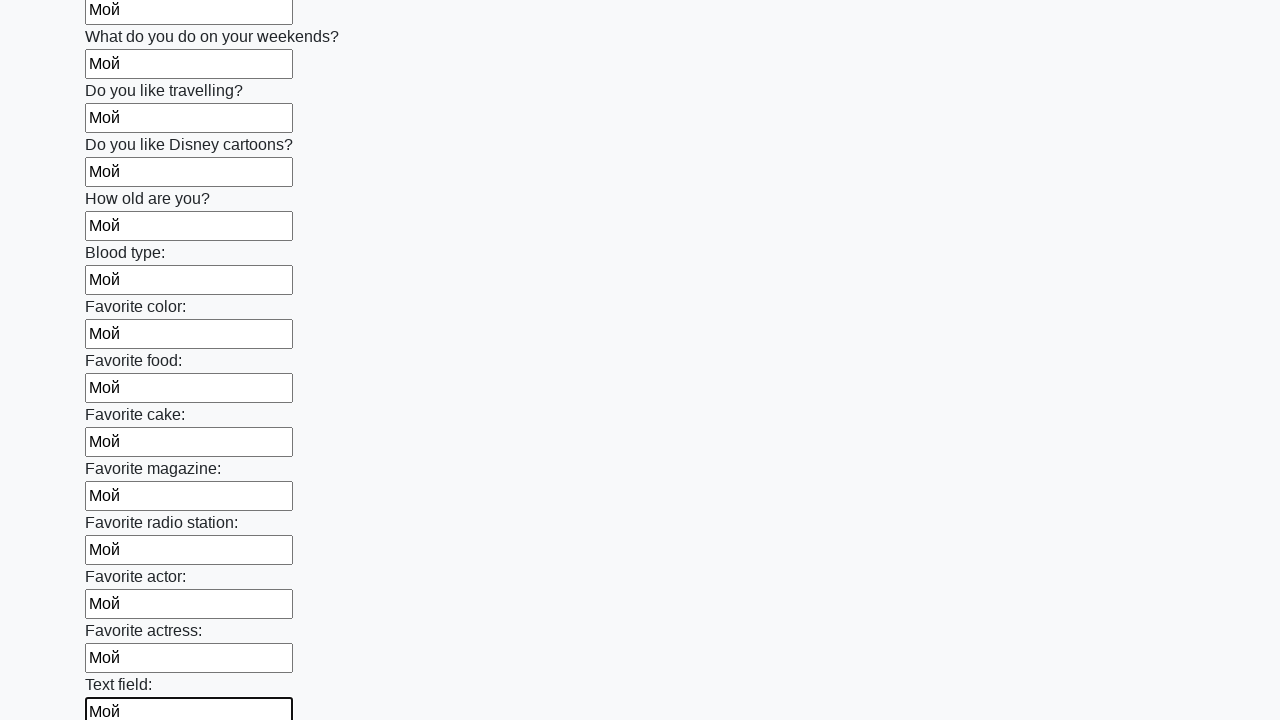

Filled input field 28 with text 'Мой' on .first_block input >> nth=27
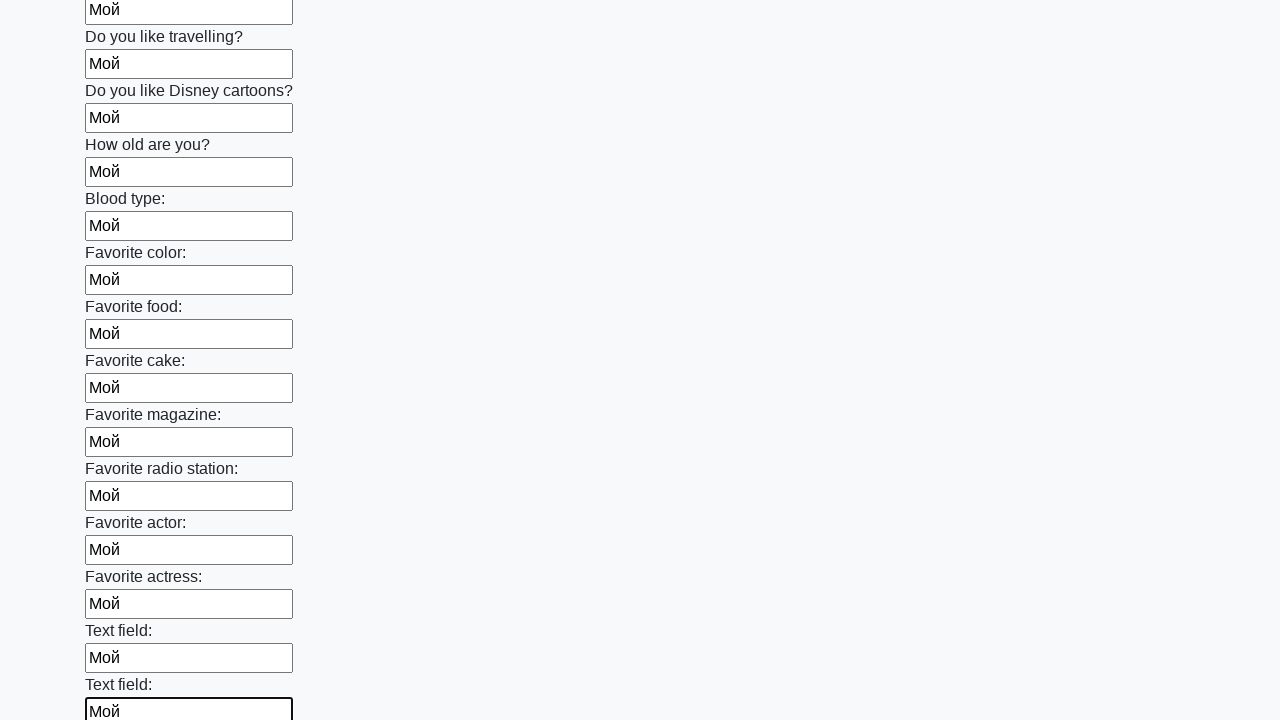

Filled input field 29 with text 'Мой' on .first_block input >> nth=28
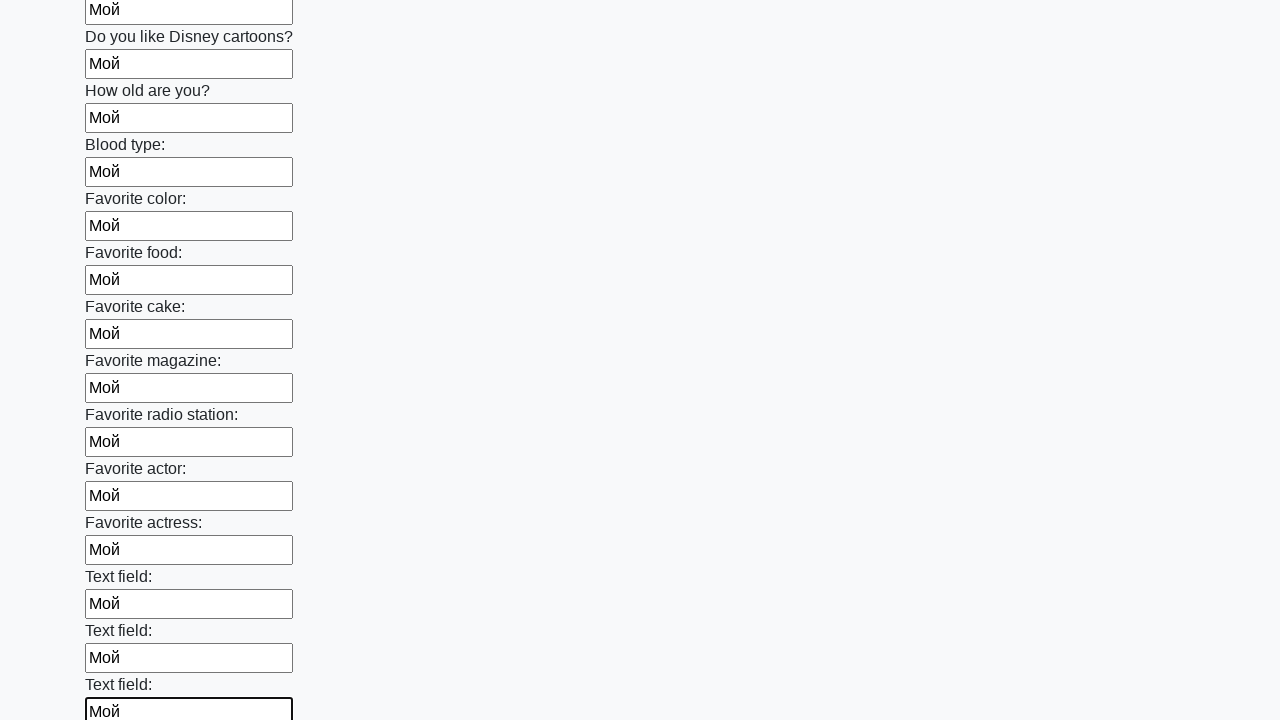

Filled input field 30 with text 'Мой' on .first_block input >> nth=29
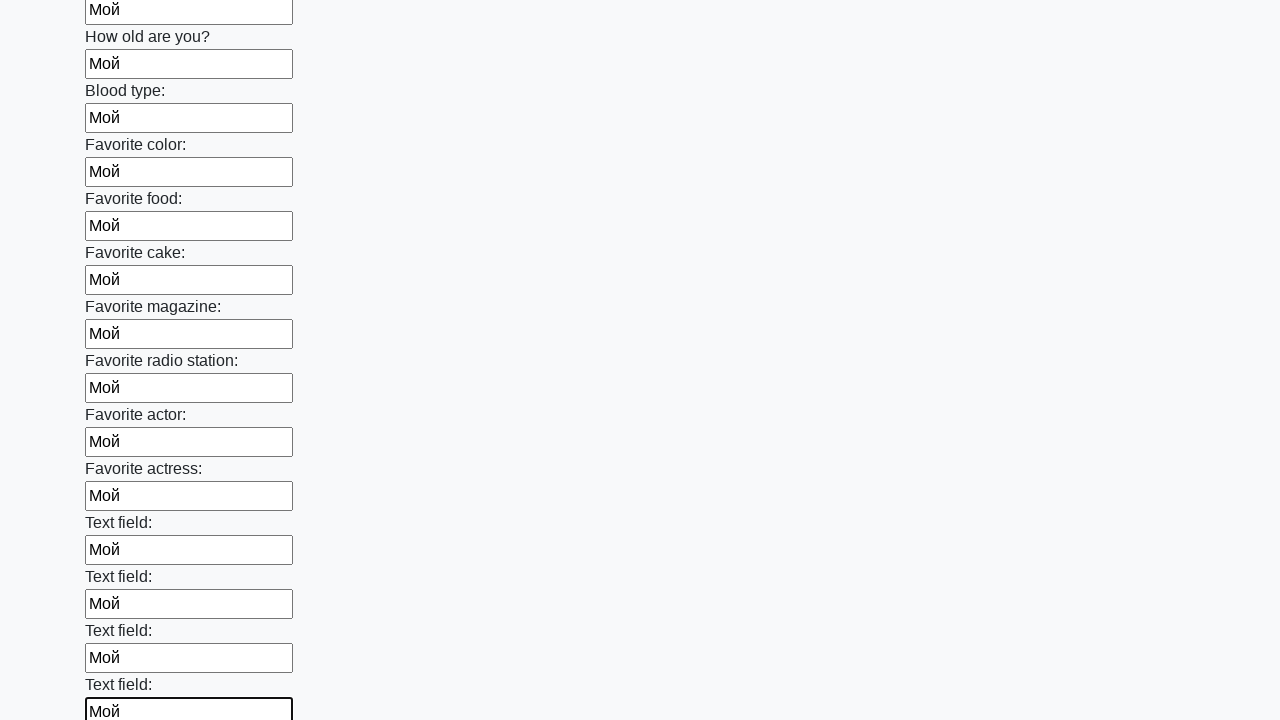

Filled input field 31 with text 'Мой' on .first_block input >> nth=30
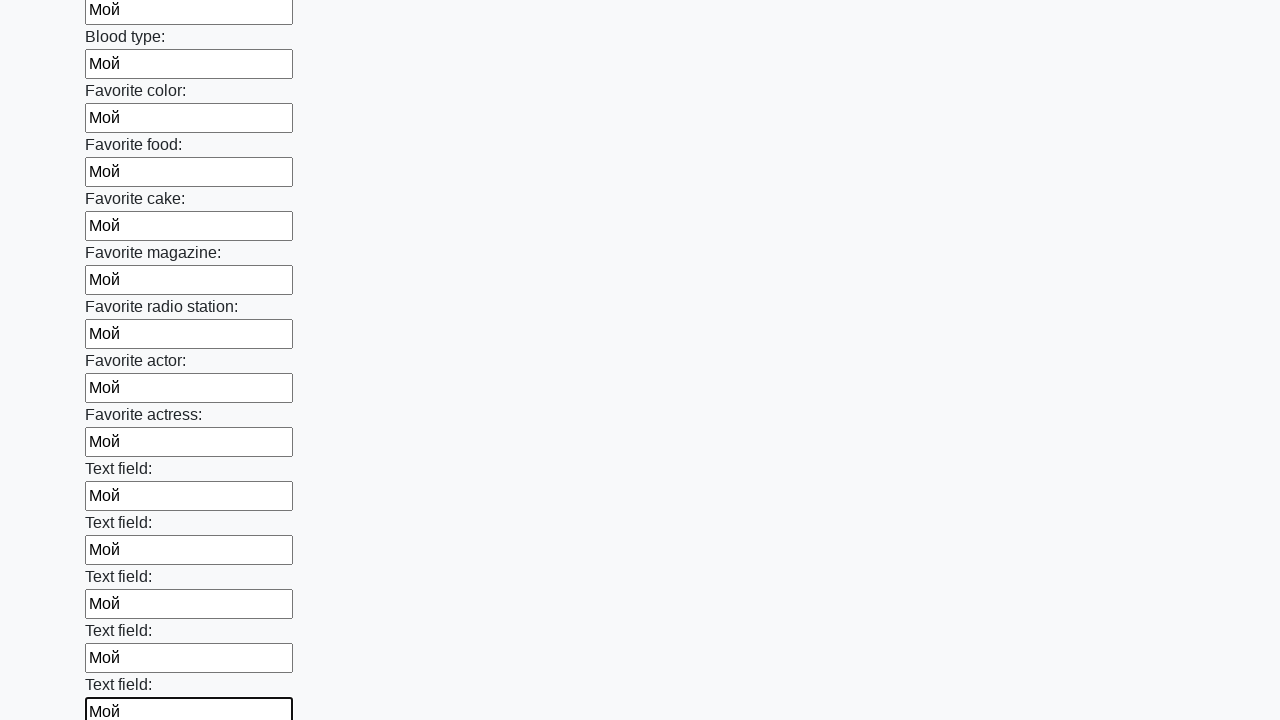

Filled input field 32 with text 'Мой' on .first_block input >> nth=31
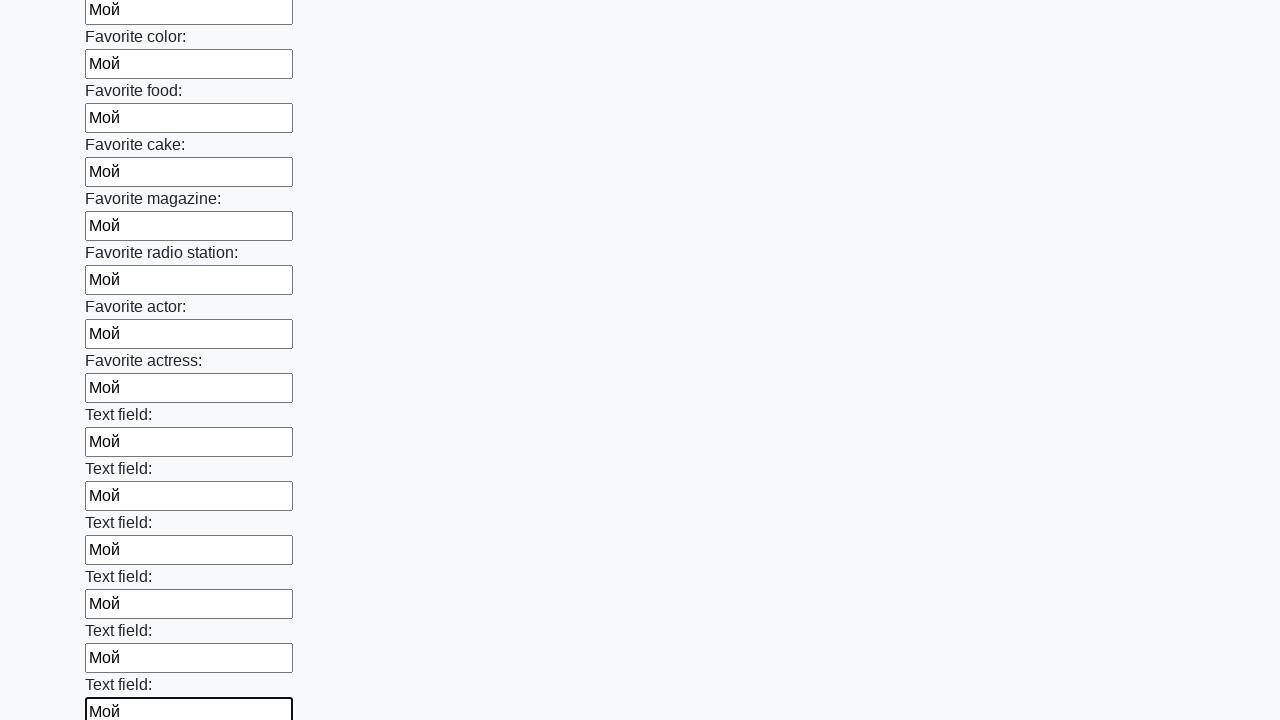

Filled input field 33 with text 'Мой' on .first_block input >> nth=32
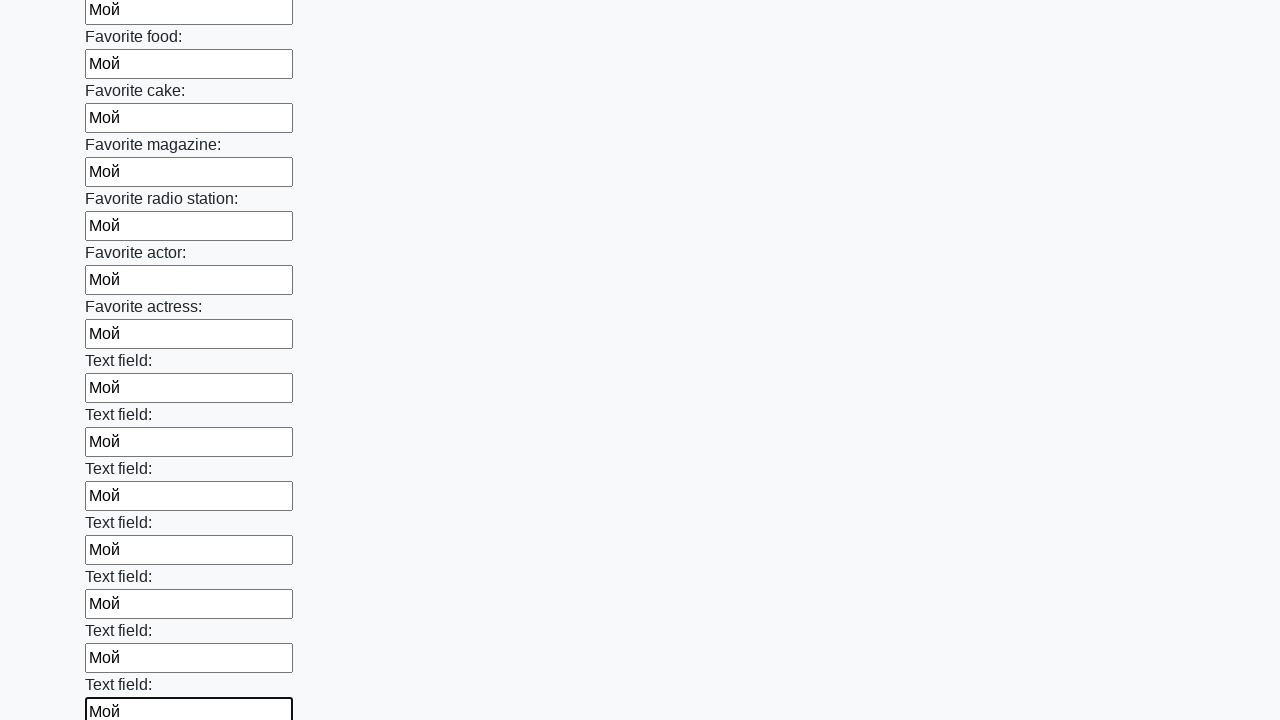

Filled input field 34 with text 'Мой' on .first_block input >> nth=33
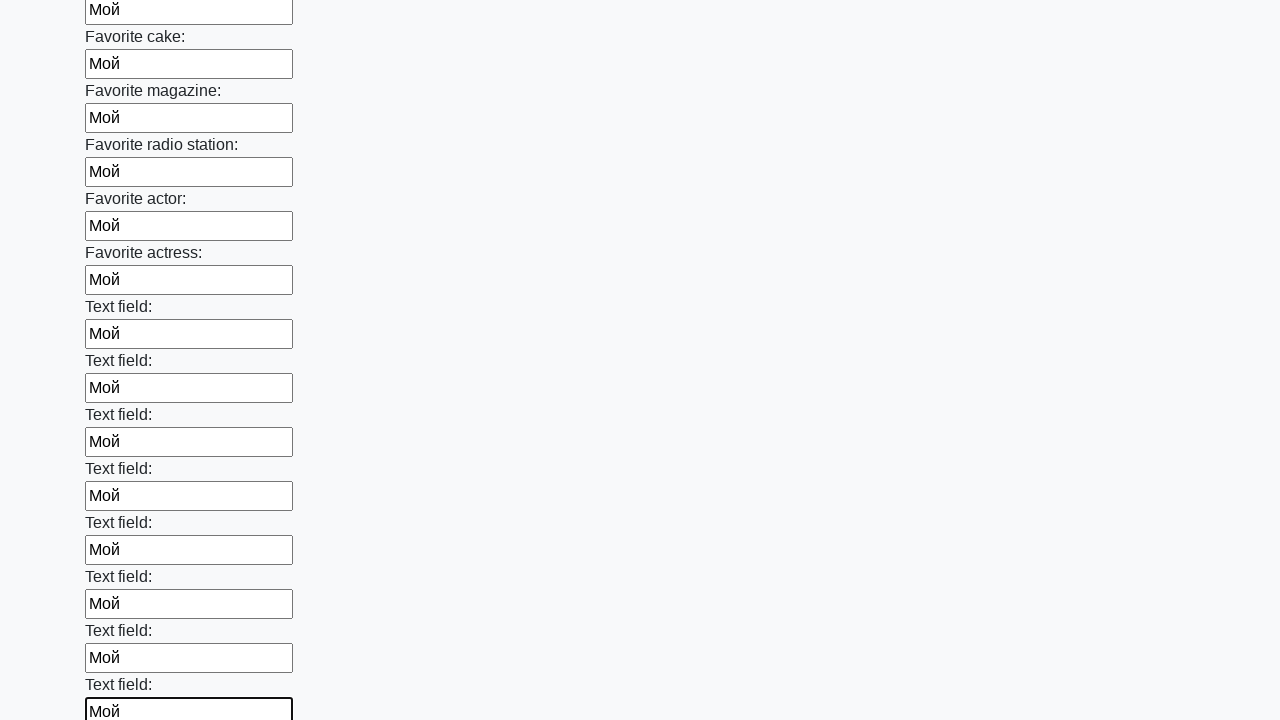

Filled input field 35 with text 'Мой' on .first_block input >> nth=34
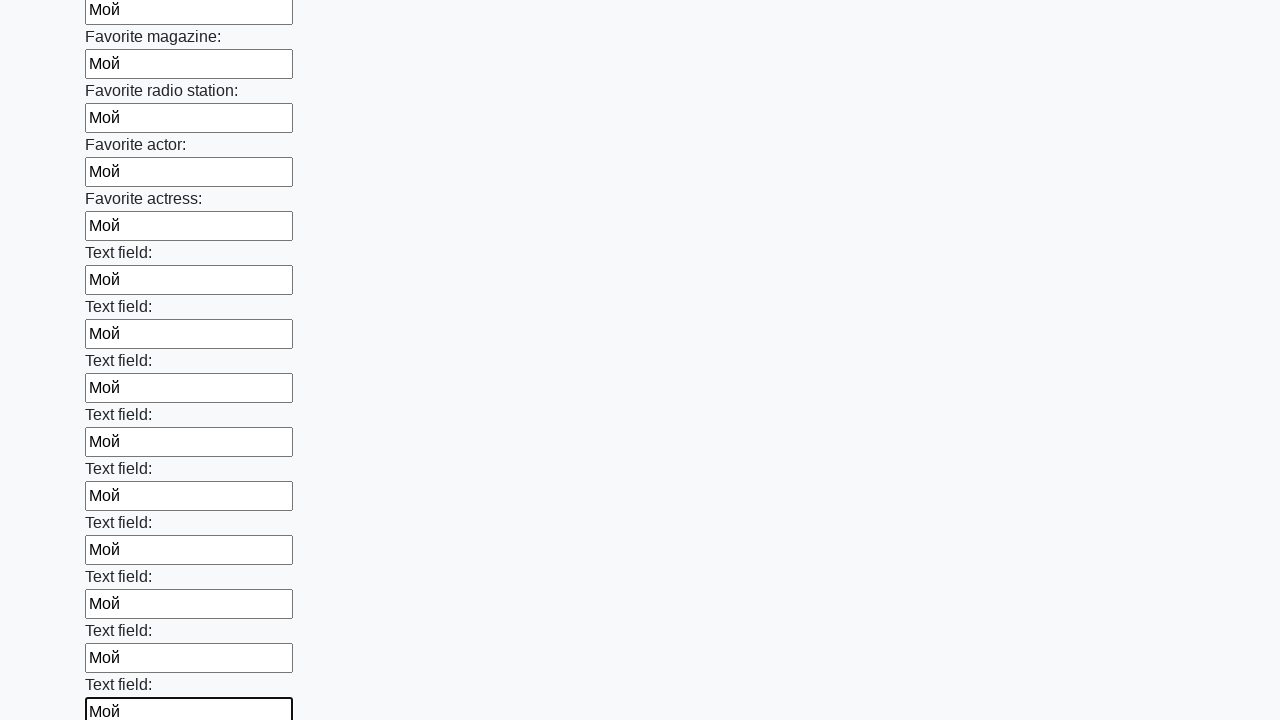

Filled input field 36 with text 'Мой' on .first_block input >> nth=35
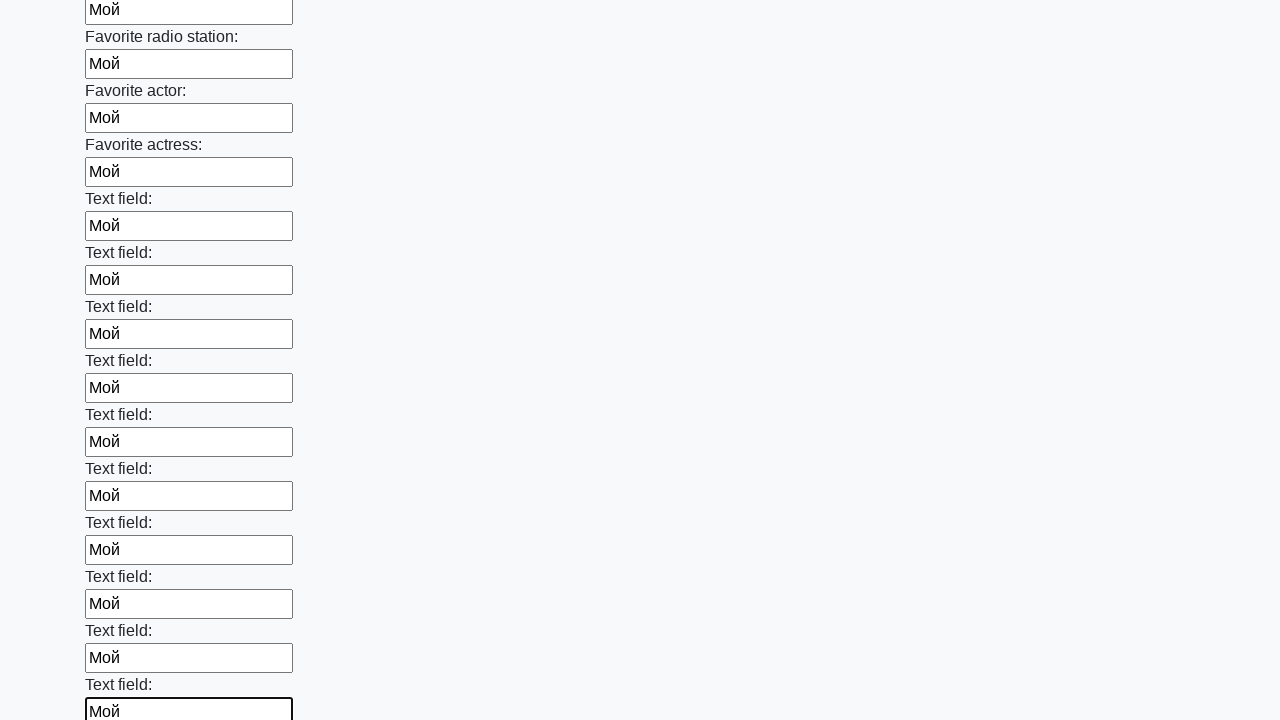

Filled input field 37 with text 'Мой' on .first_block input >> nth=36
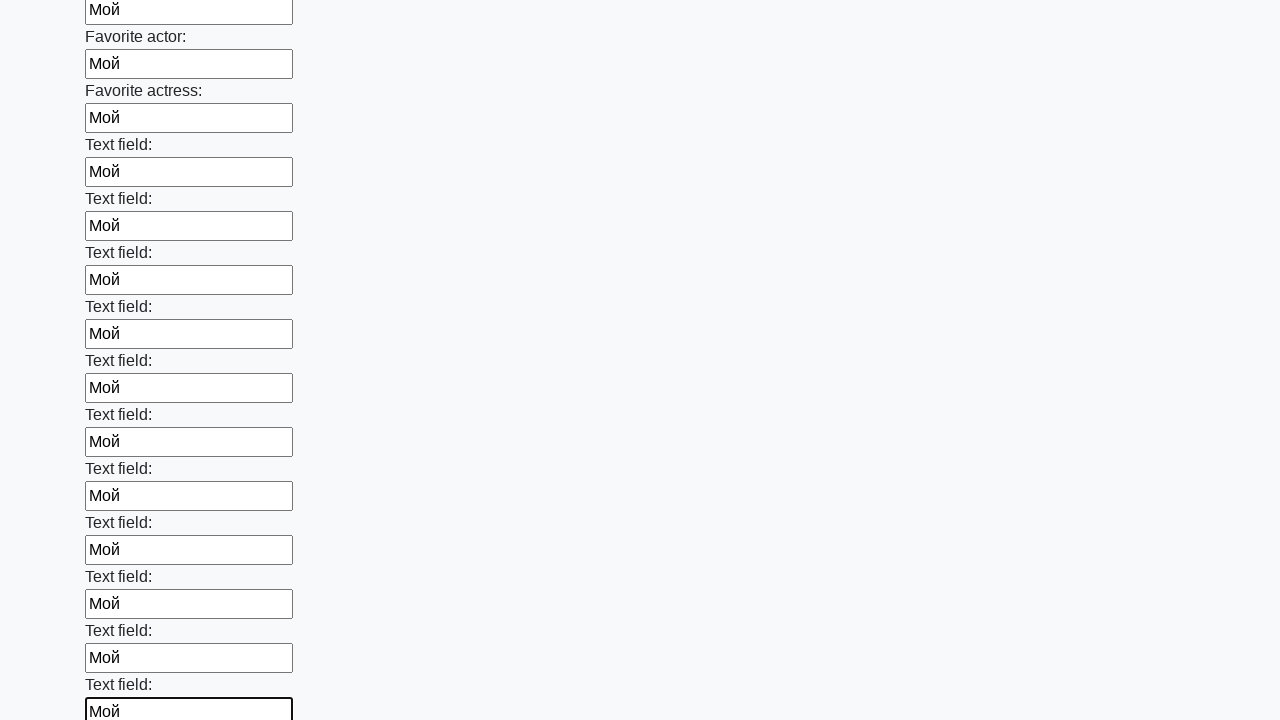

Filled input field 38 with text 'Мой' on .first_block input >> nth=37
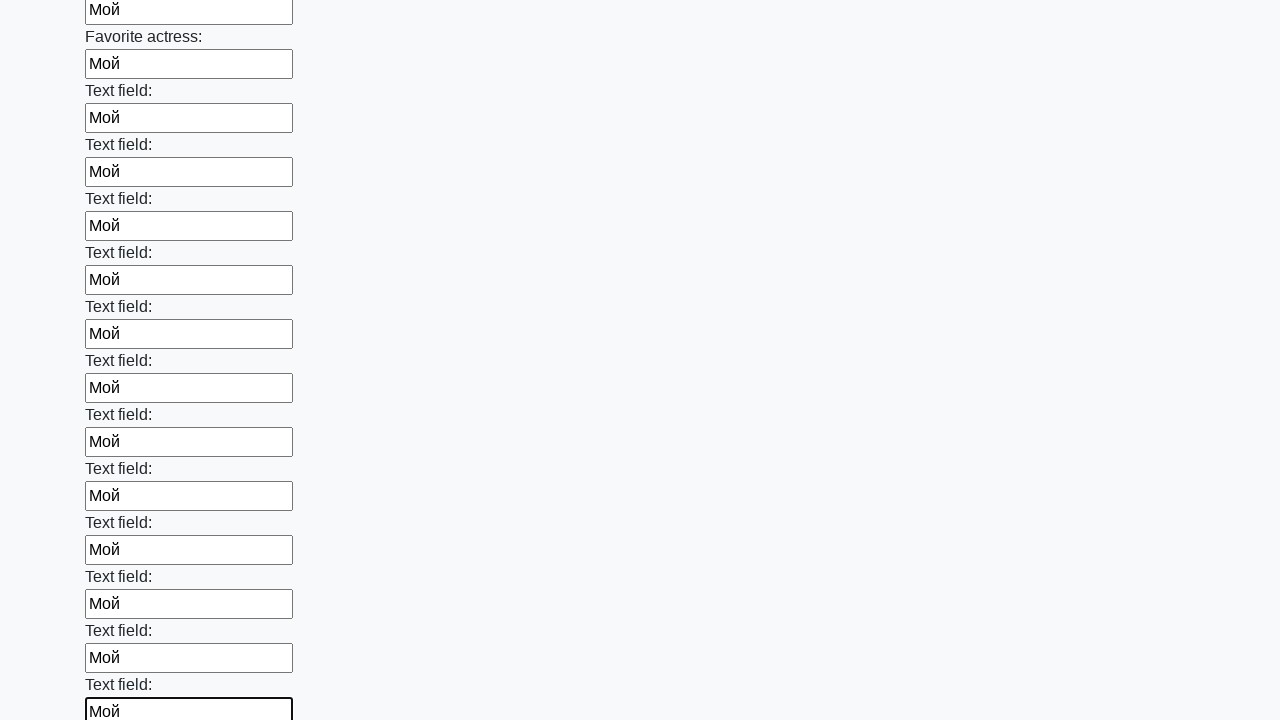

Filled input field 39 with text 'Мой' on .first_block input >> nth=38
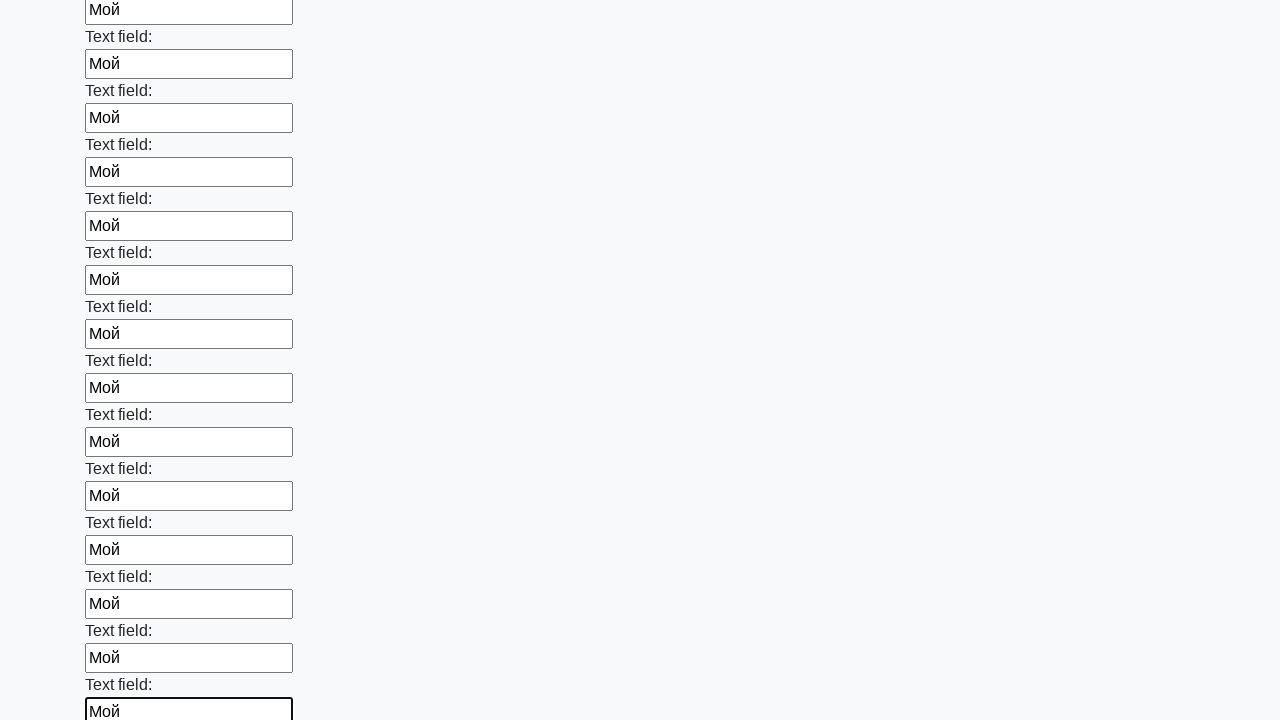

Filled input field 40 with text 'Мой' on .first_block input >> nth=39
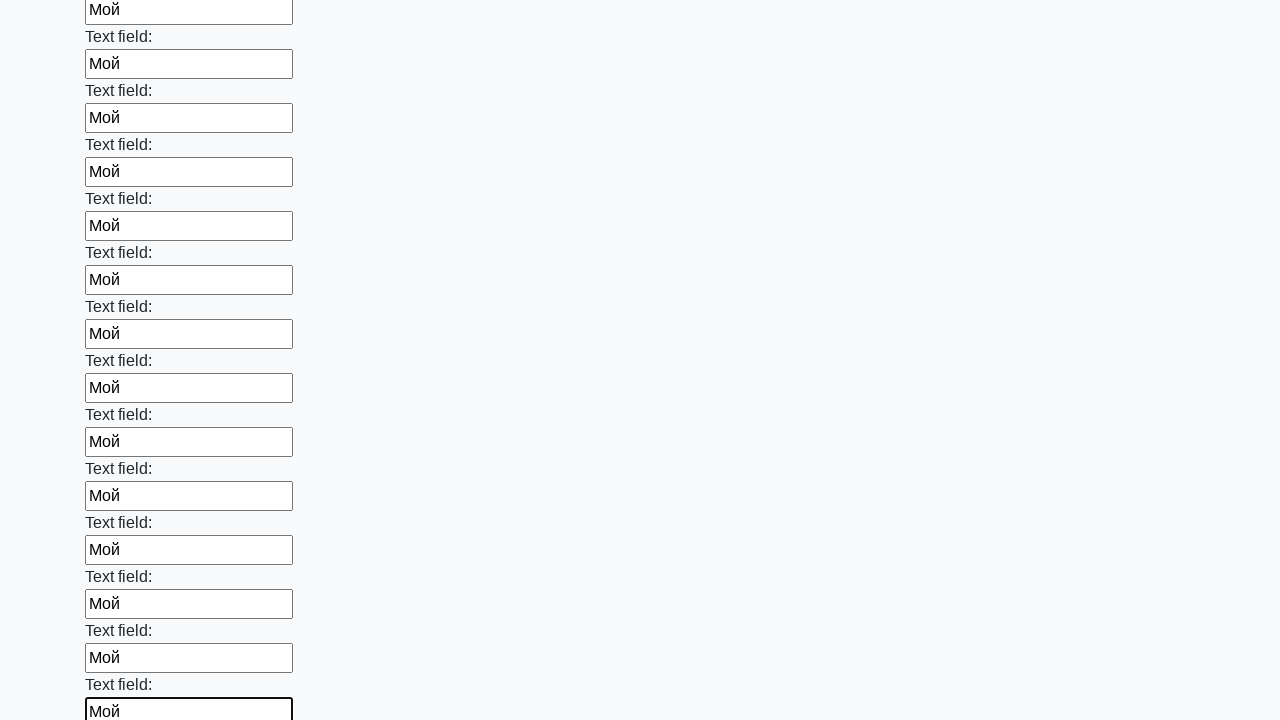

Filled input field 41 with text 'Мой' on .first_block input >> nth=40
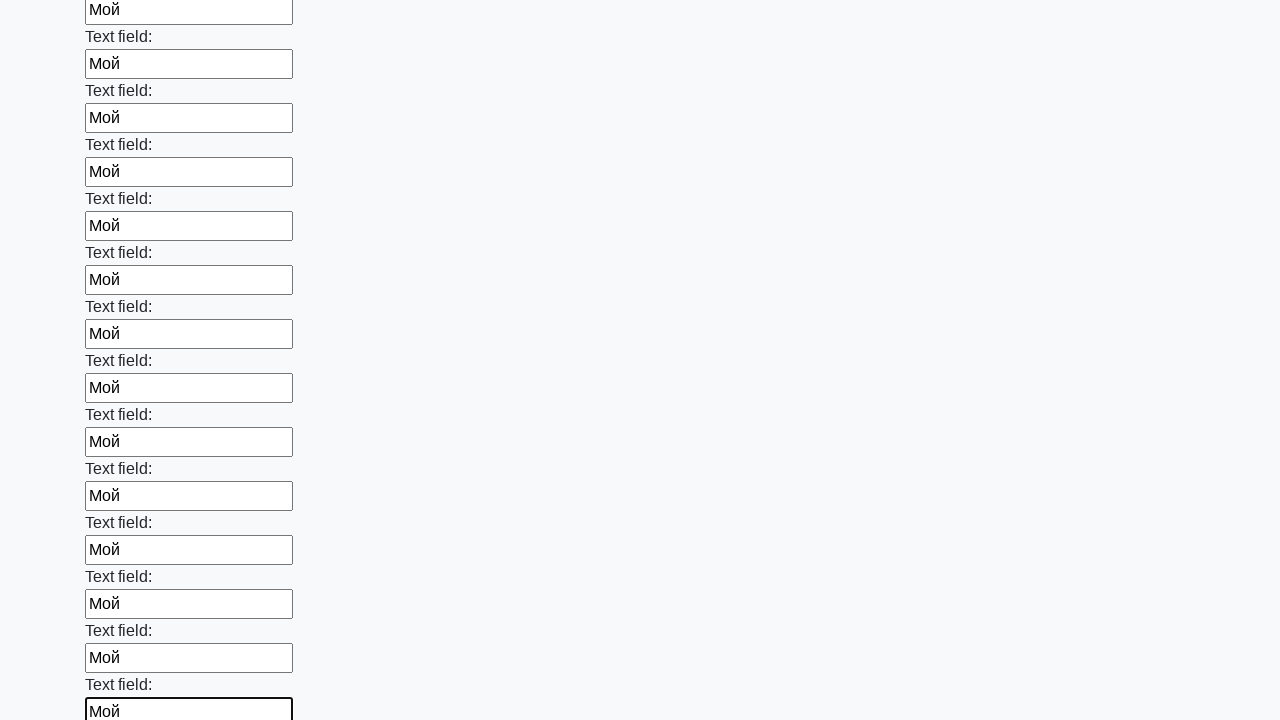

Filled input field 42 with text 'Мой' on .first_block input >> nth=41
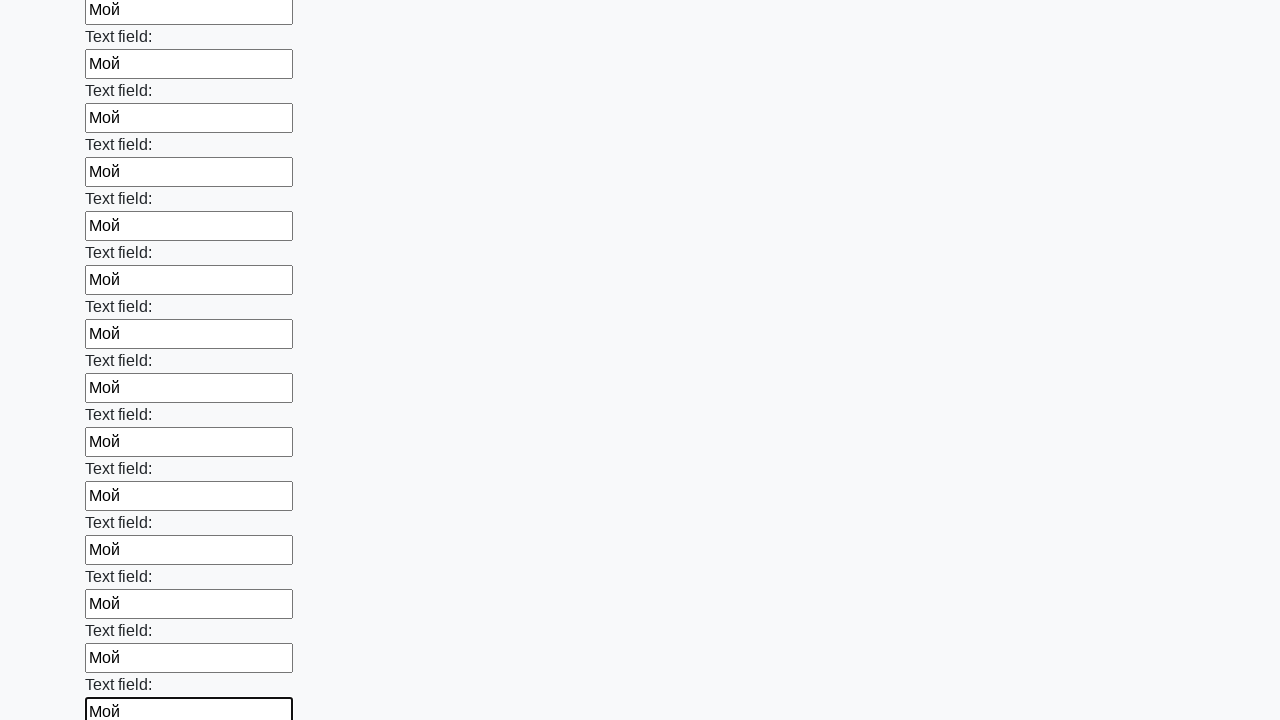

Filled input field 43 with text 'Мой' on .first_block input >> nth=42
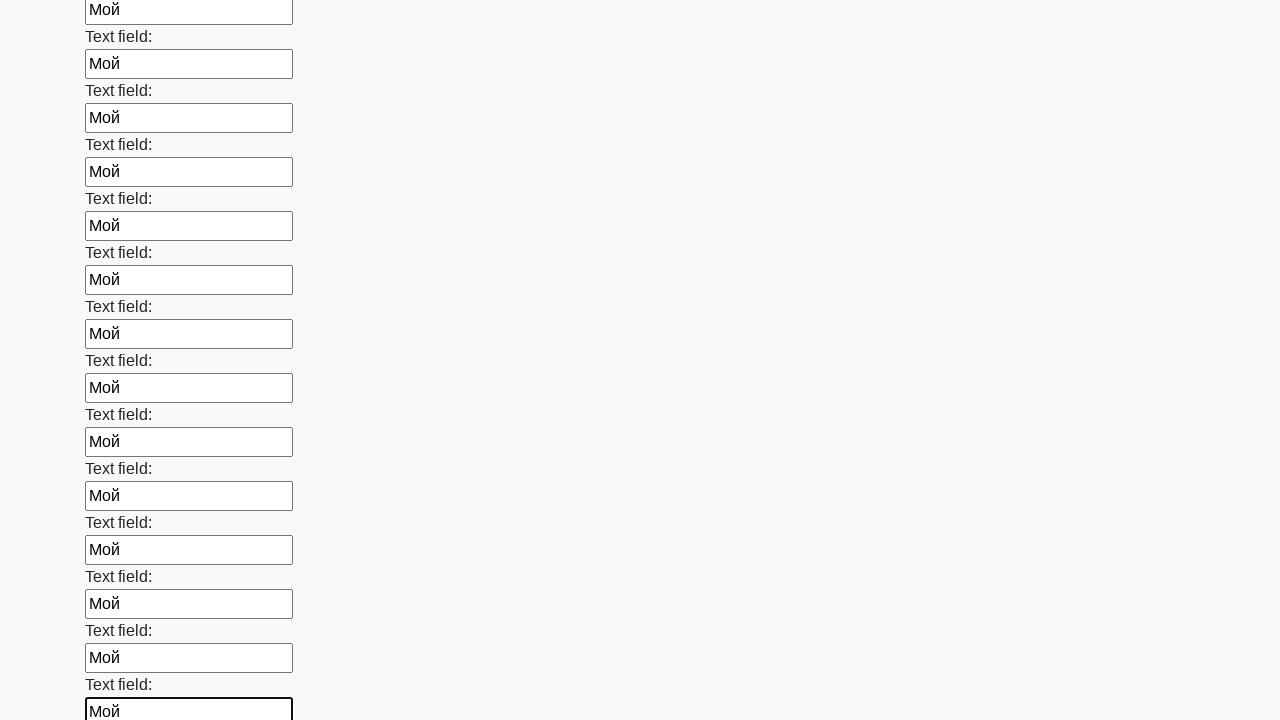

Filled input field 44 with text 'Мой' on .first_block input >> nth=43
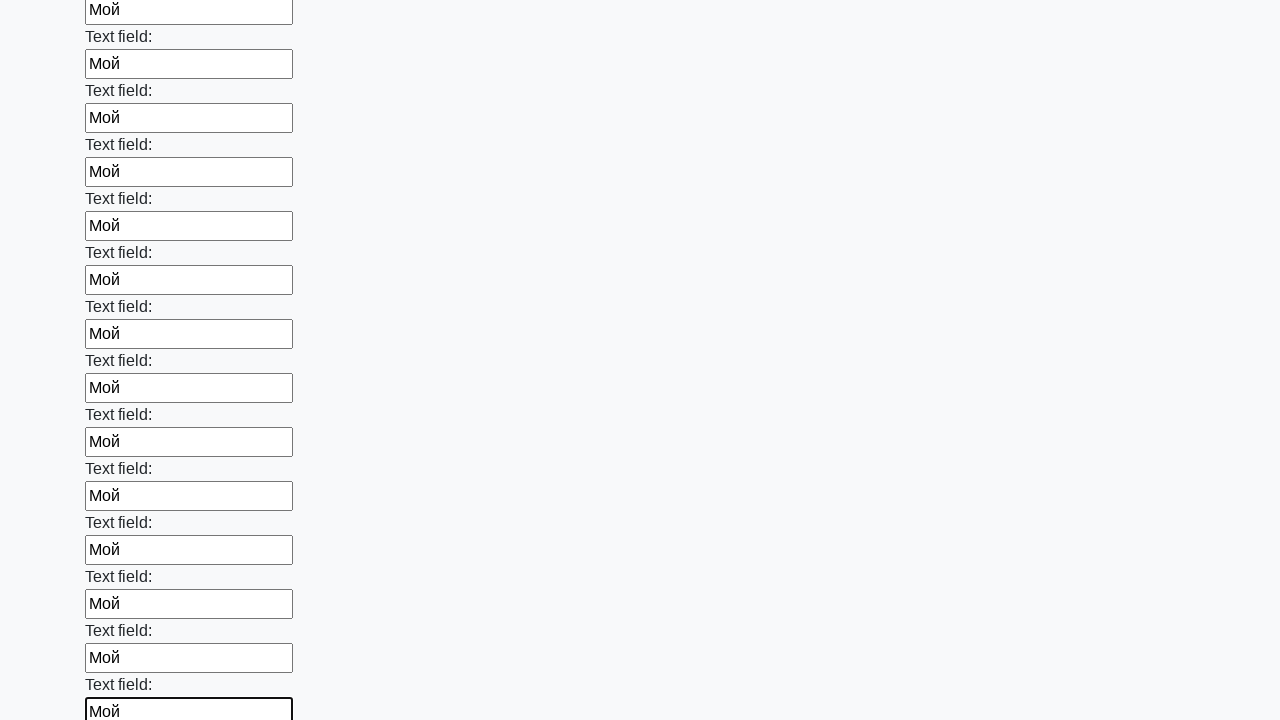

Filled input field 45 with text 'Мой' on .first_block input >> nth=44
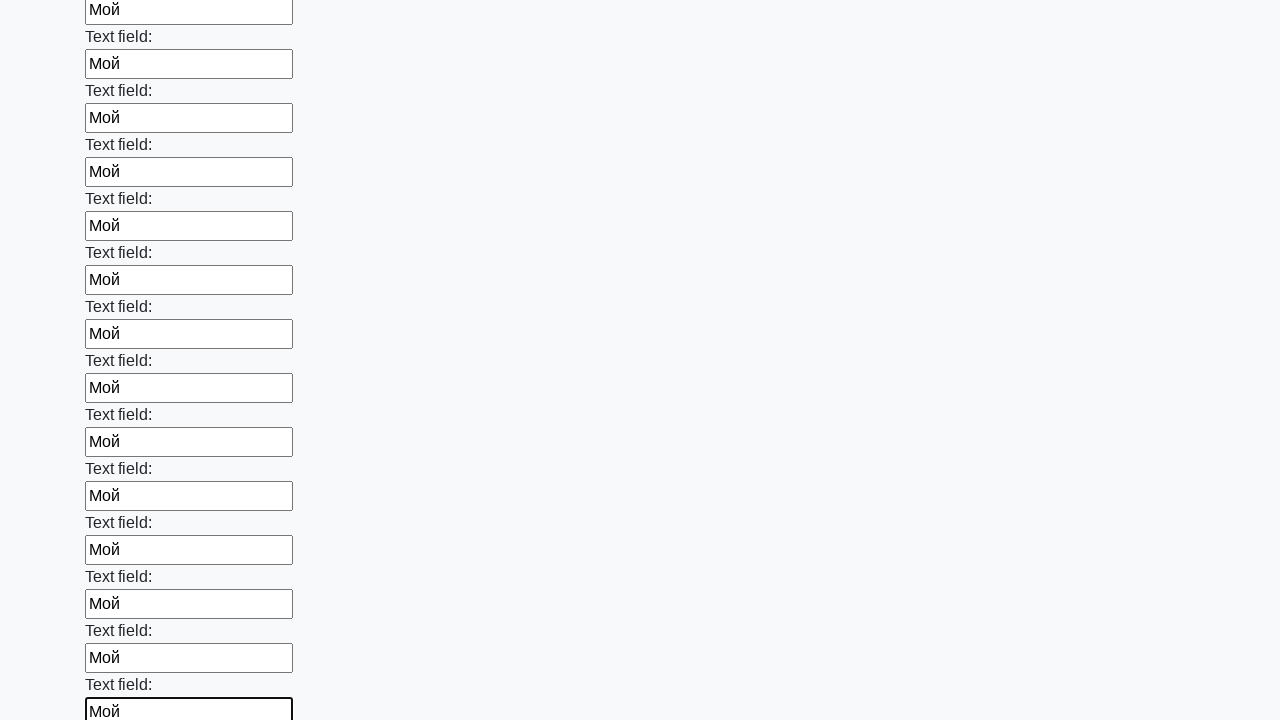

Filled input field 46 with text 'Мой' on .first_block input >> nth=45
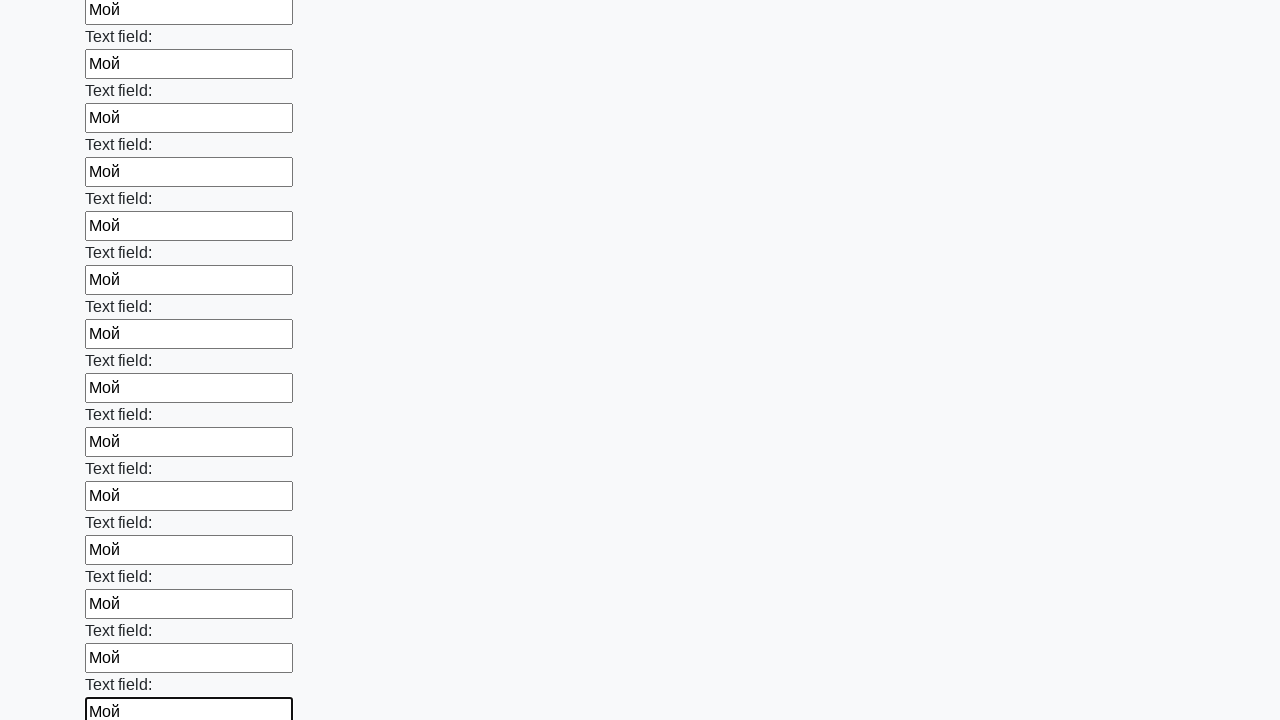

Filled input field 47 with text 'Мой' on .first_block input >> nth=46
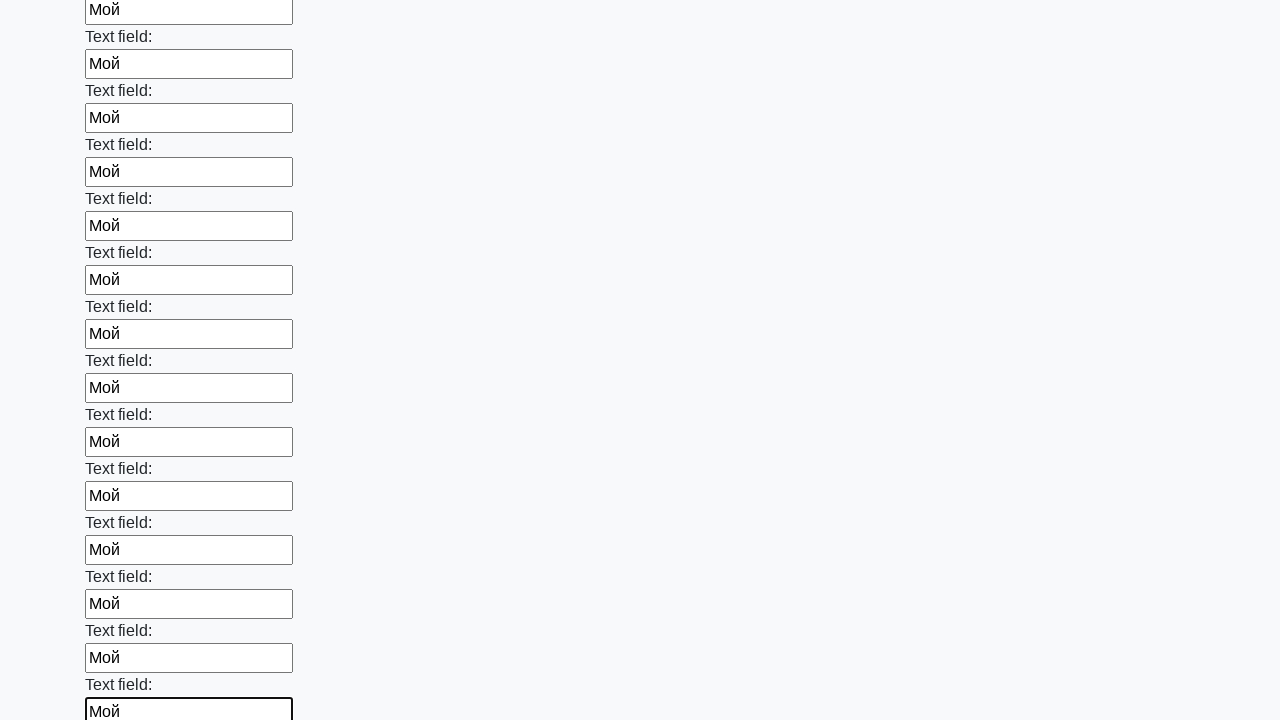

Filled input field 48 with text 'Мой' on .first_block input >> nth=47
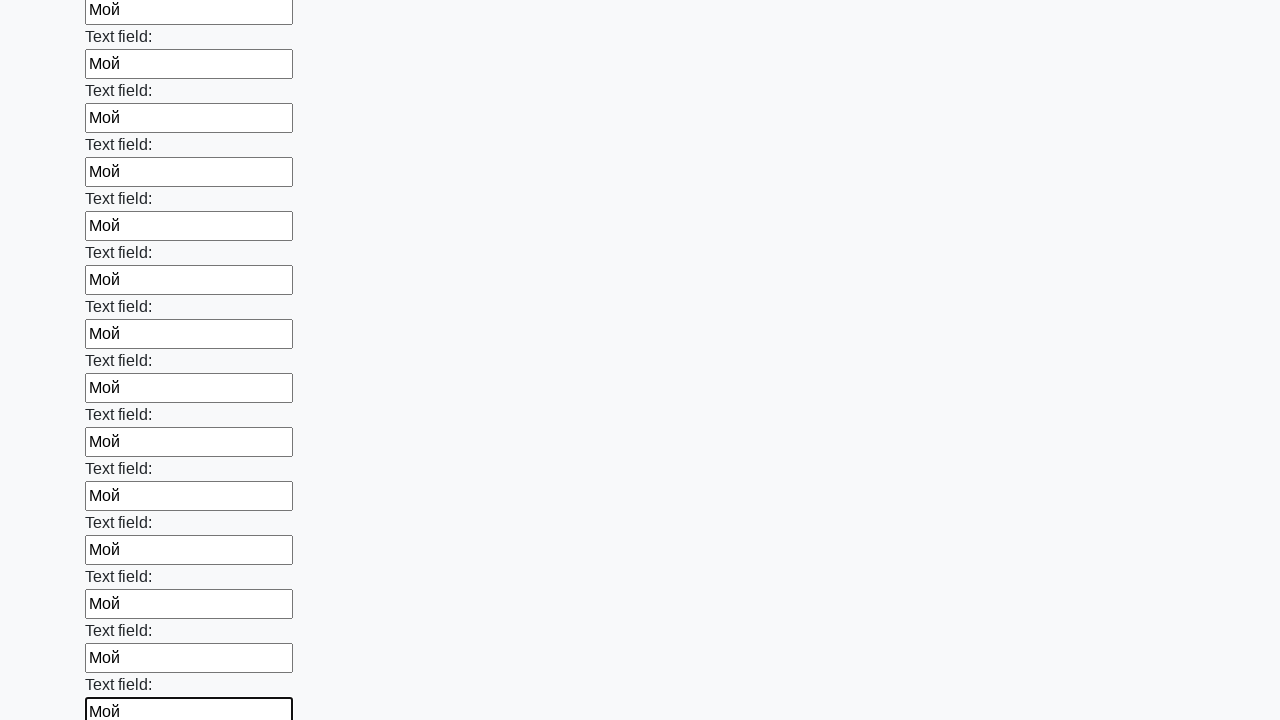

Filled input field 49 with text 'Мой' on .first_block input >> nth=48
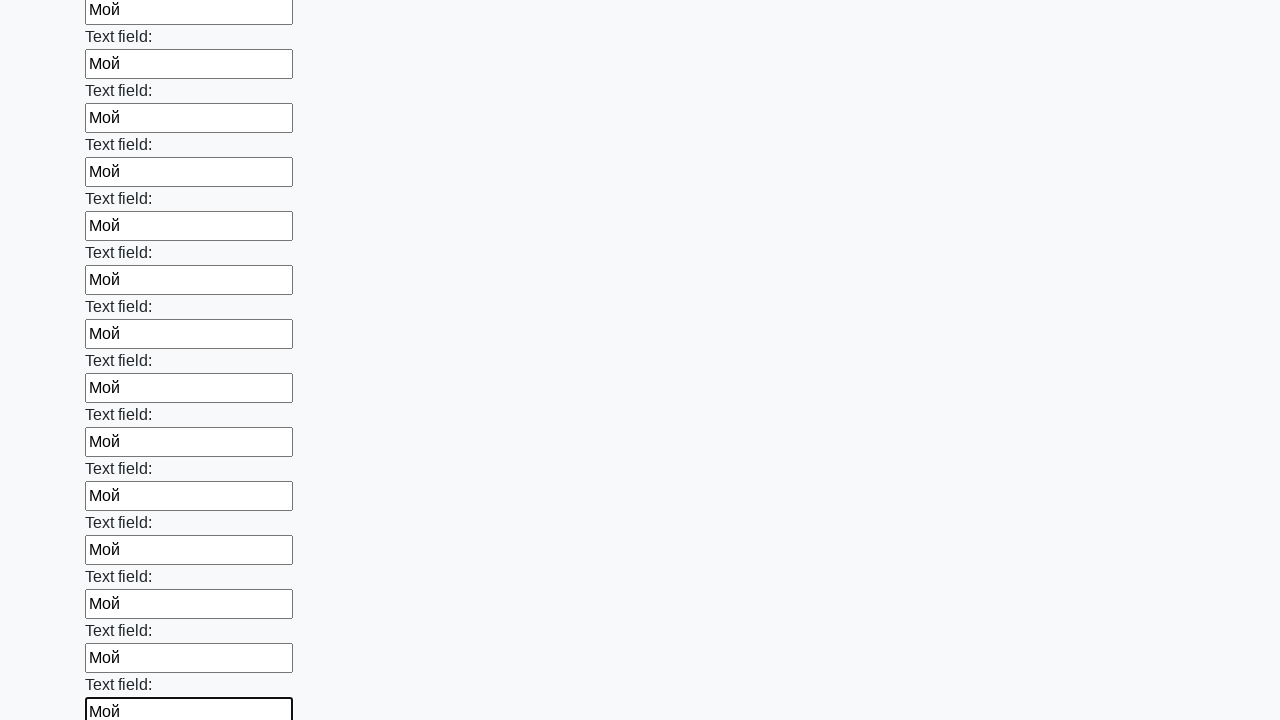

Filled input field 50 with text 'Мой' on .first_block input >> nth=49
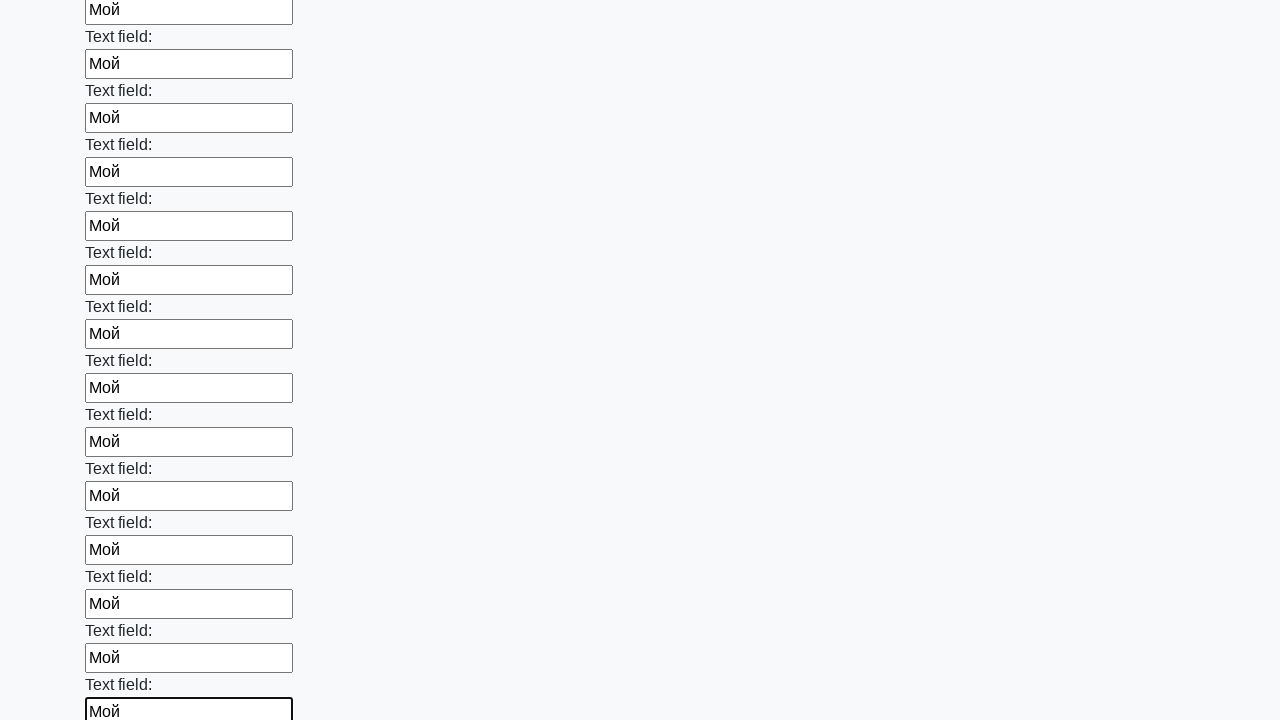

Filled input field 51 with text 'Мой' on .first_block input >> nth=50
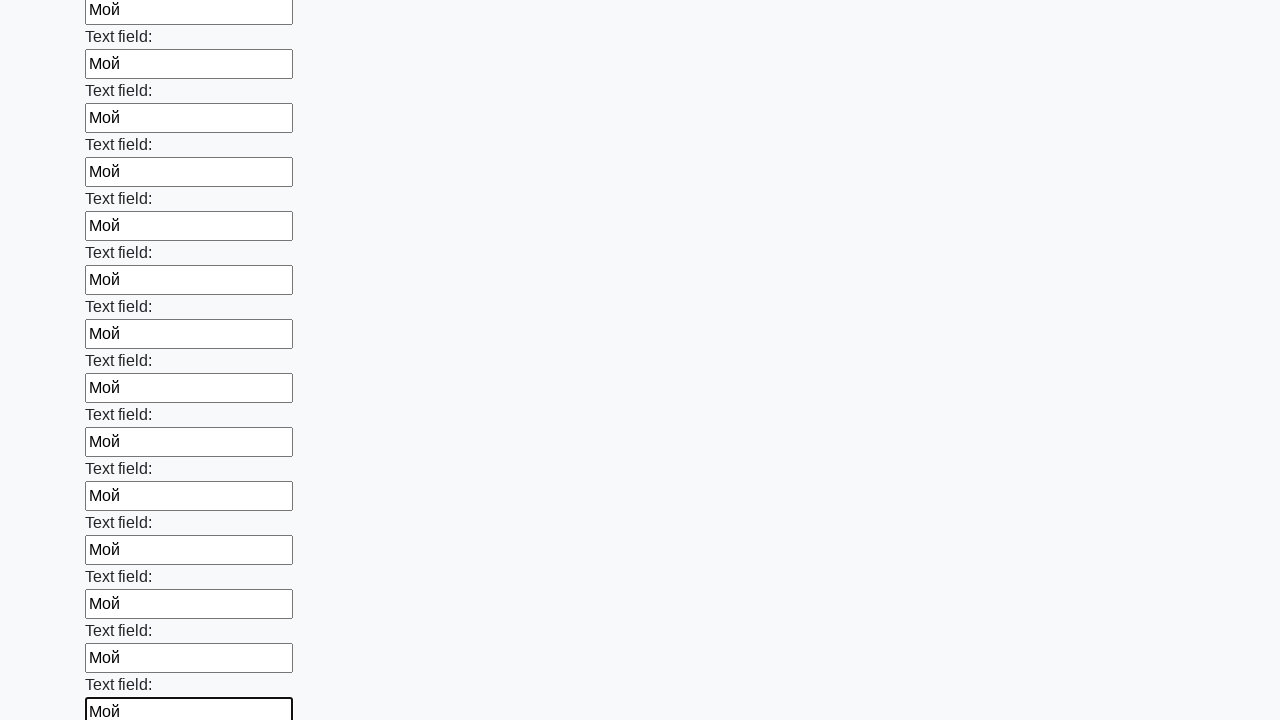

Filled input field 52 with text 'Мой' on .first_block input >> nth=51
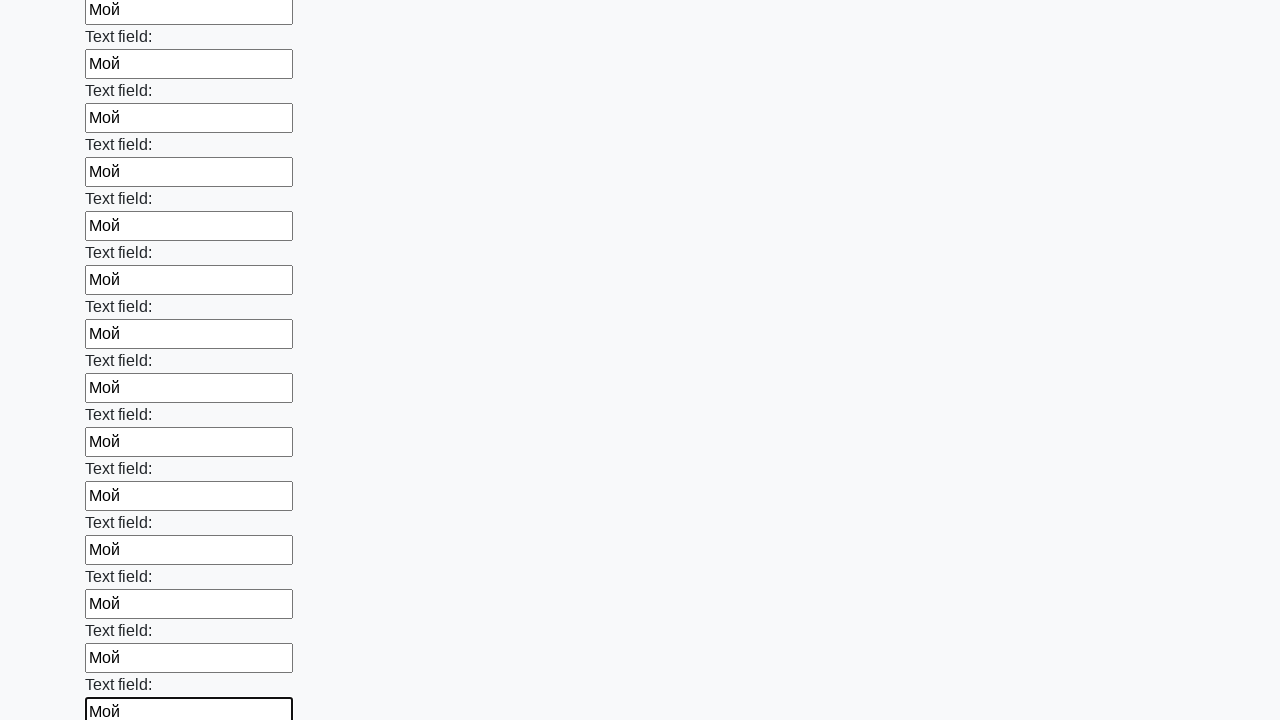

Filled input field 53 with text 'Мой' on .first_block input >> nth=52
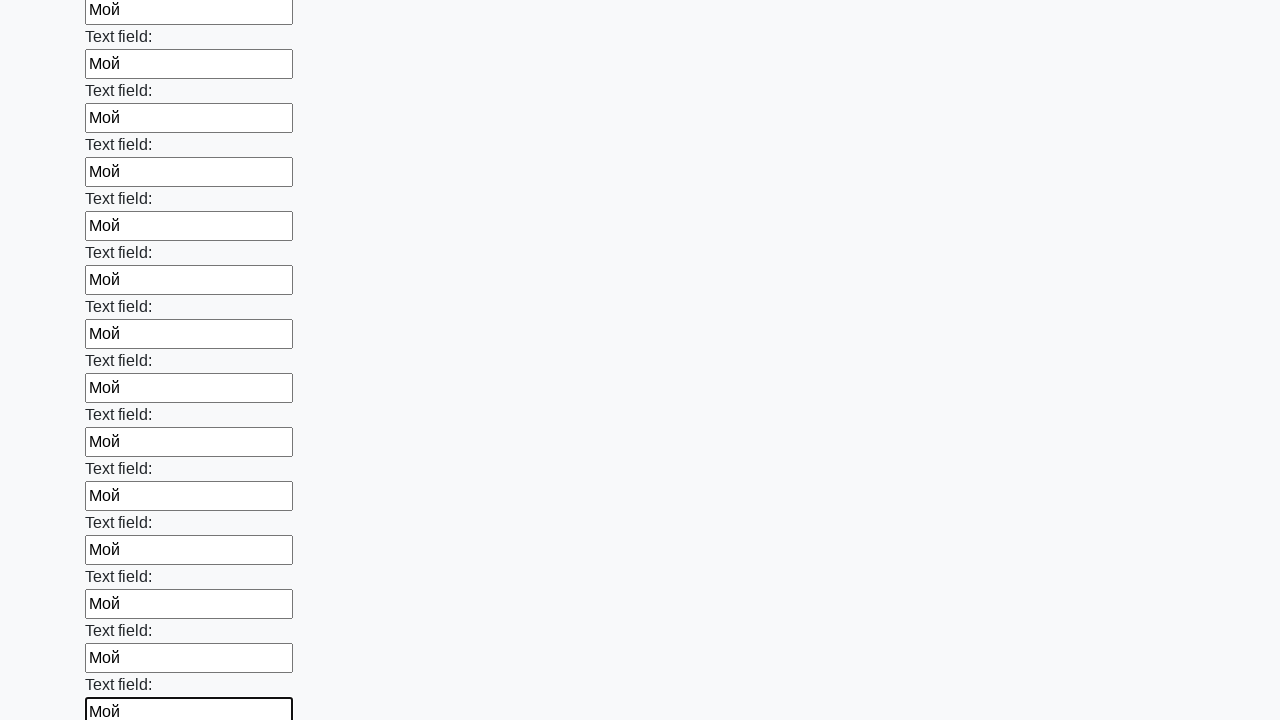

Filled input field 54 with text 'Мой' on .first_block input >> nth=53
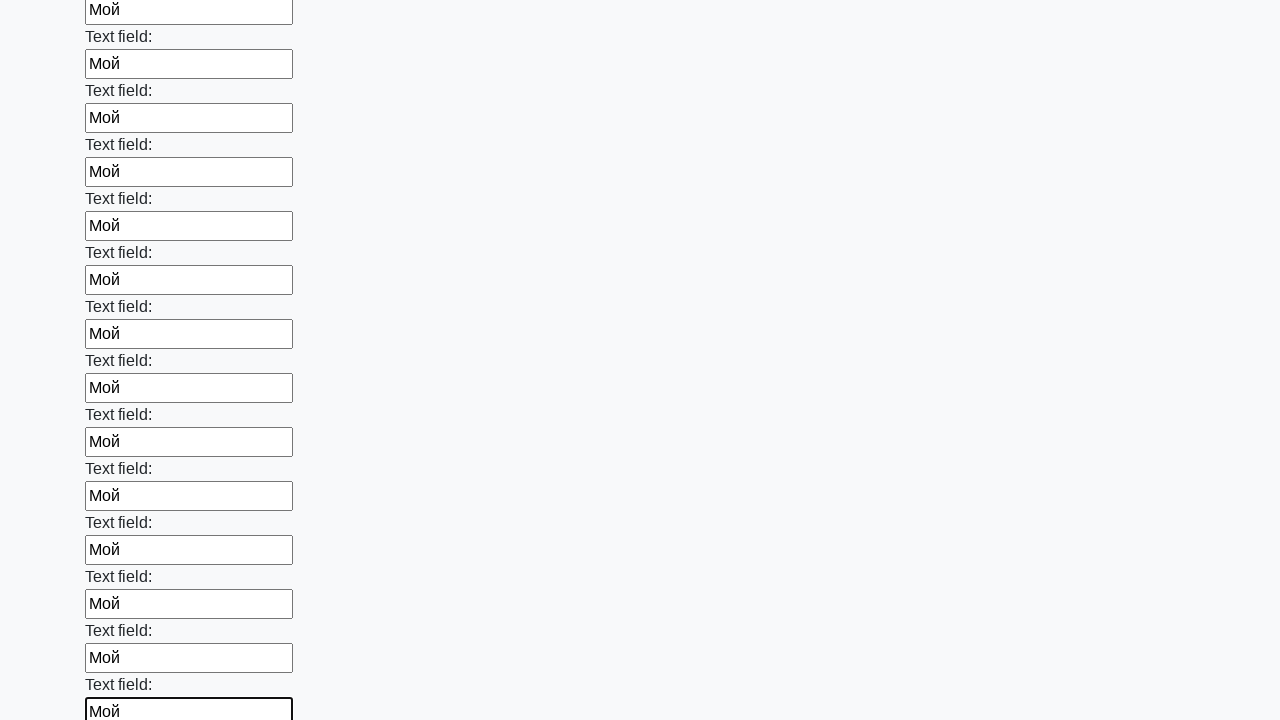

Filled input field 55 with text 'Мой' on .first_block input >> nth=54
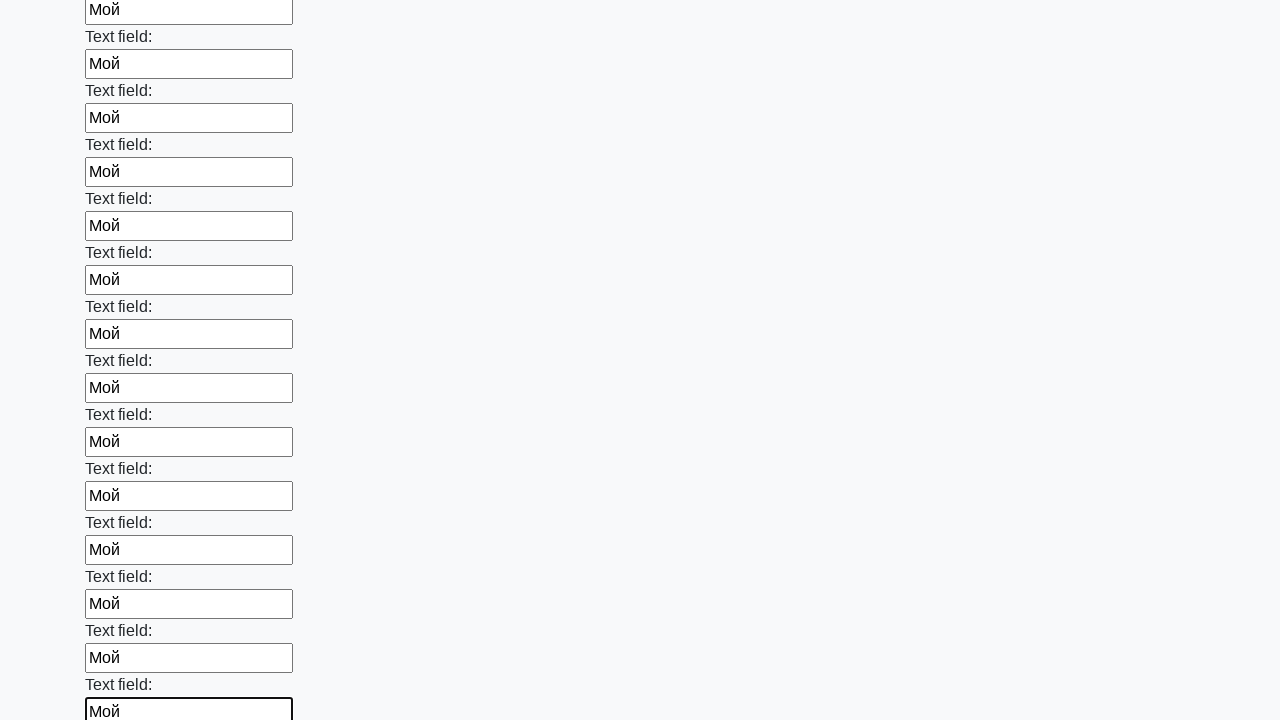

Filled input field 56 with text 'Мой' on .first_block input >> nth=55
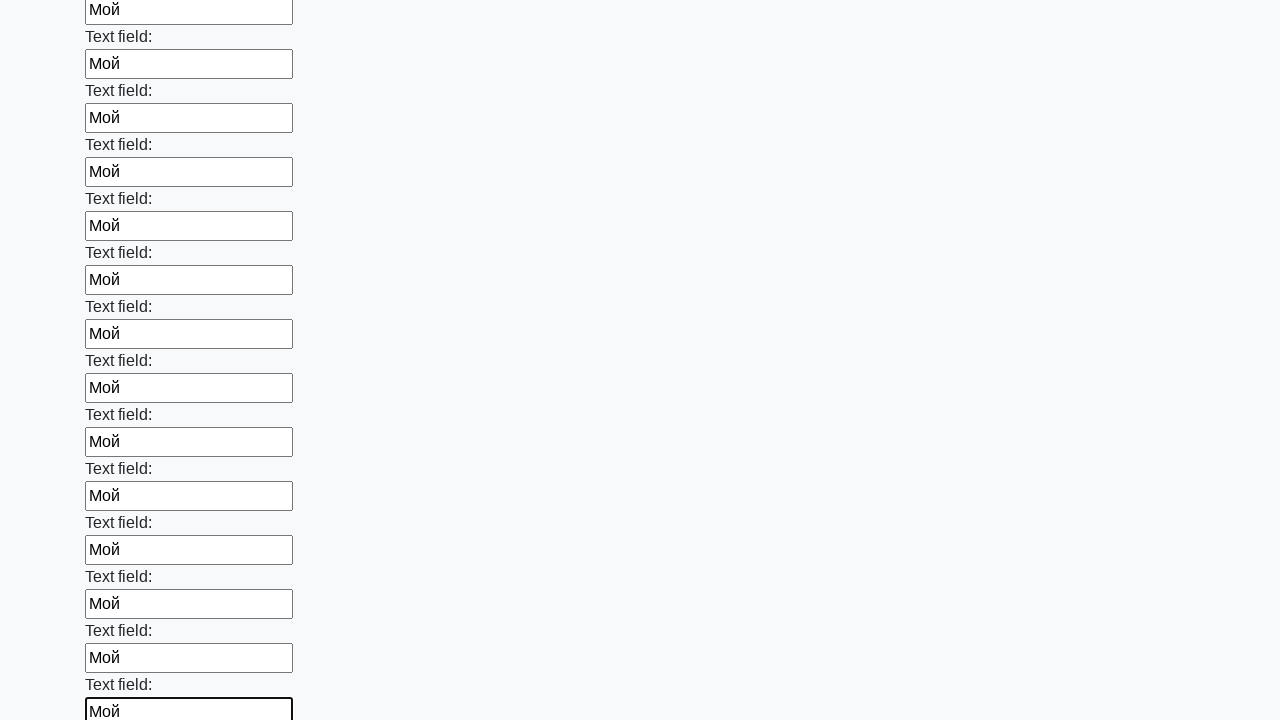

Filled input field 57 with text 'Мой' on .first_block input >> nth=56
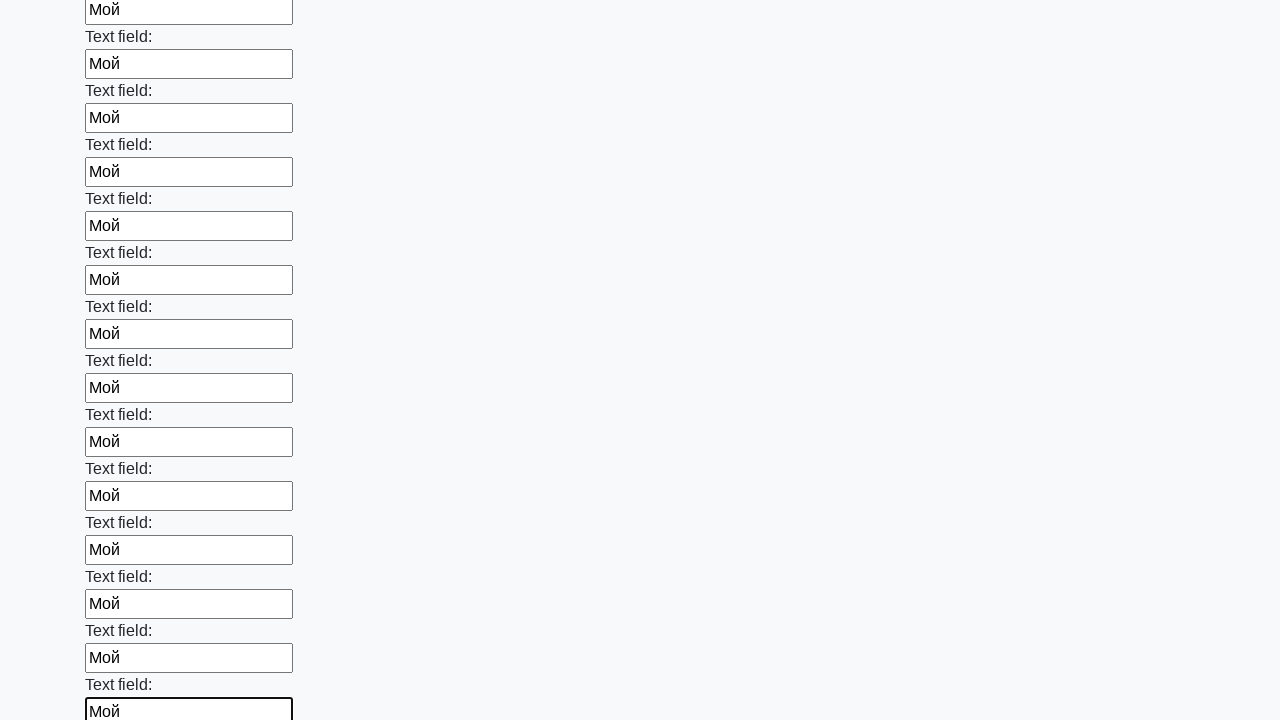

Filled input field 58 with text 'Мой' on .first_block input >> nth=57
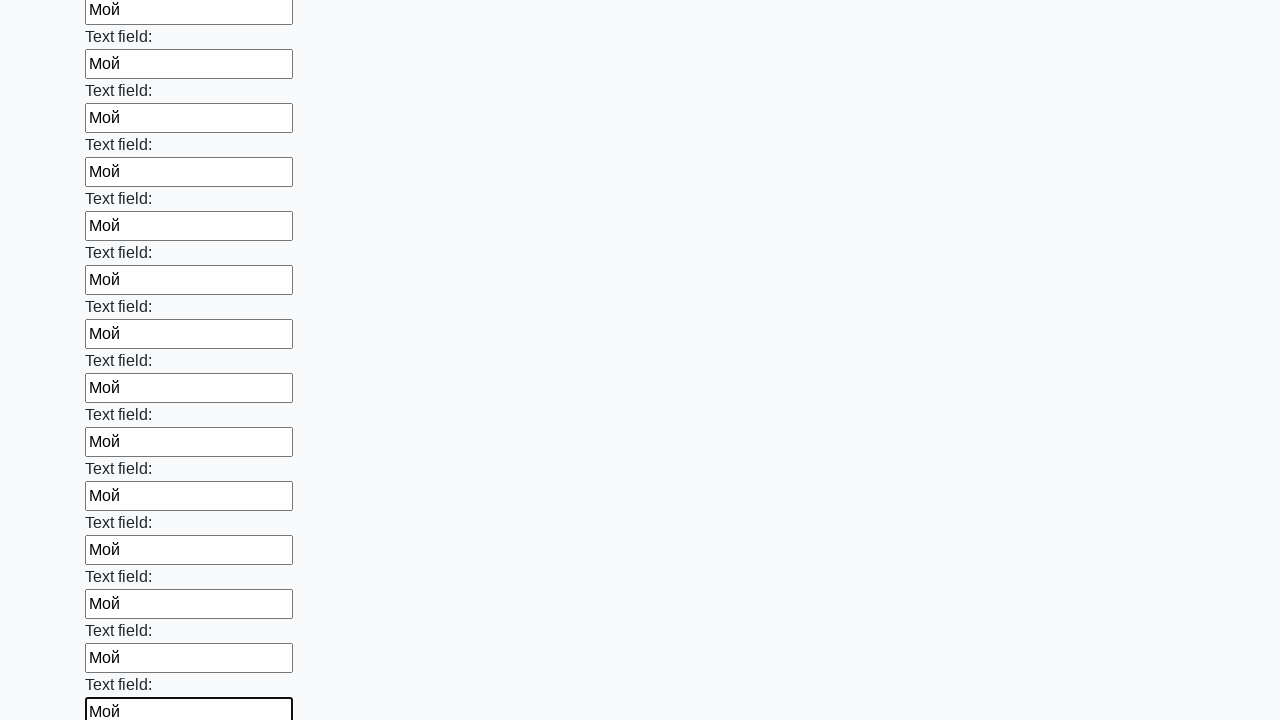

Filled input field 59 with text 'Мой' on .first_block input >> nth=58
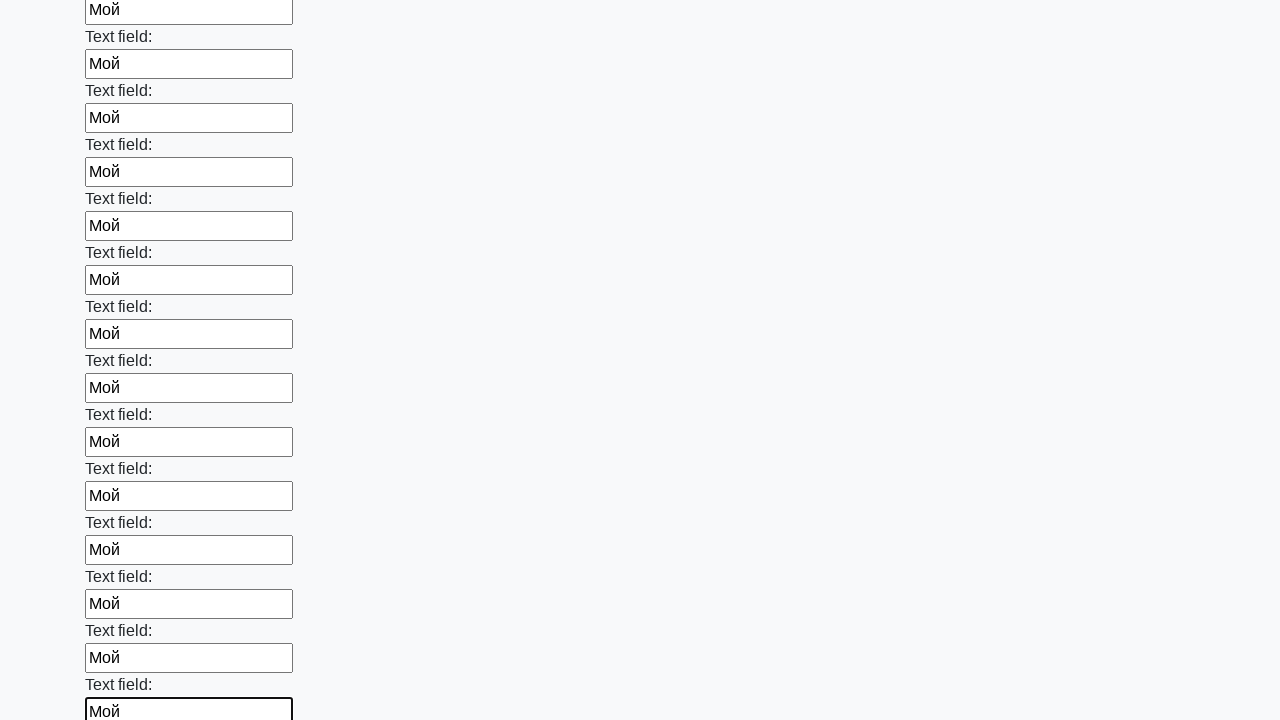

Filled input field 60 with text 'Мой' on .first_block input >> nth=59
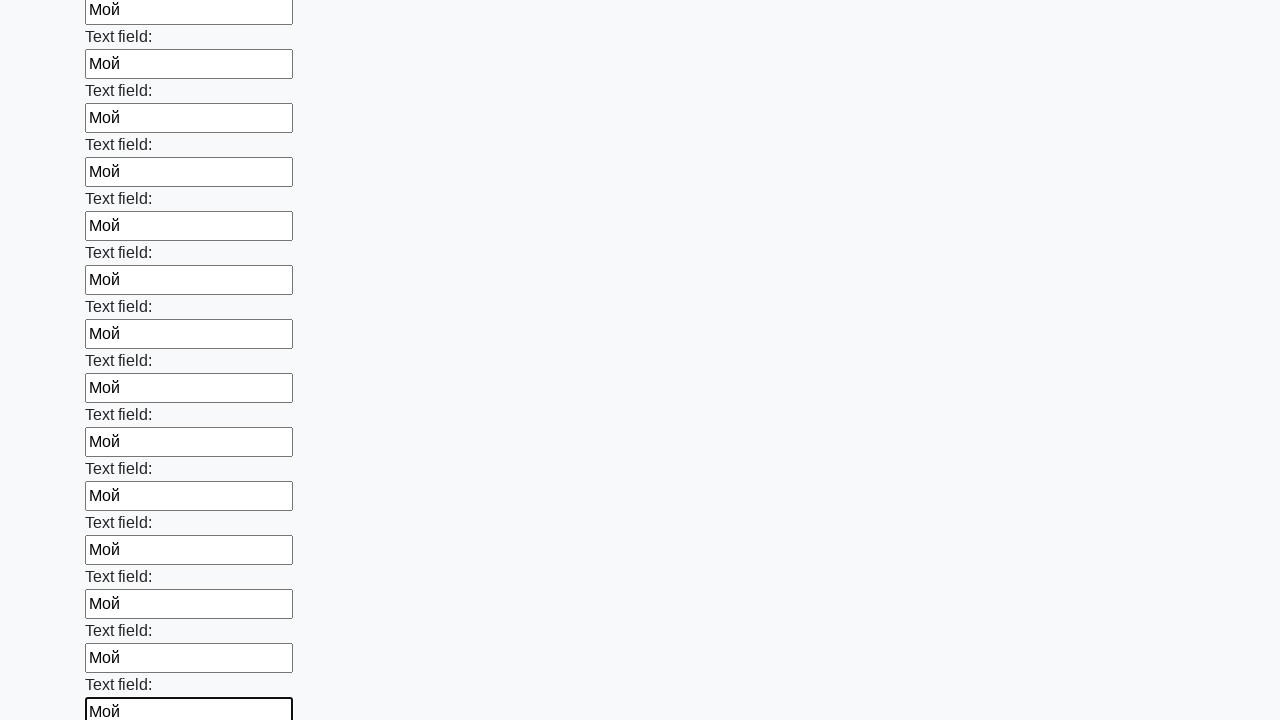

Filled input field 61 with text 'Мой' on .first_block input >> nth=60
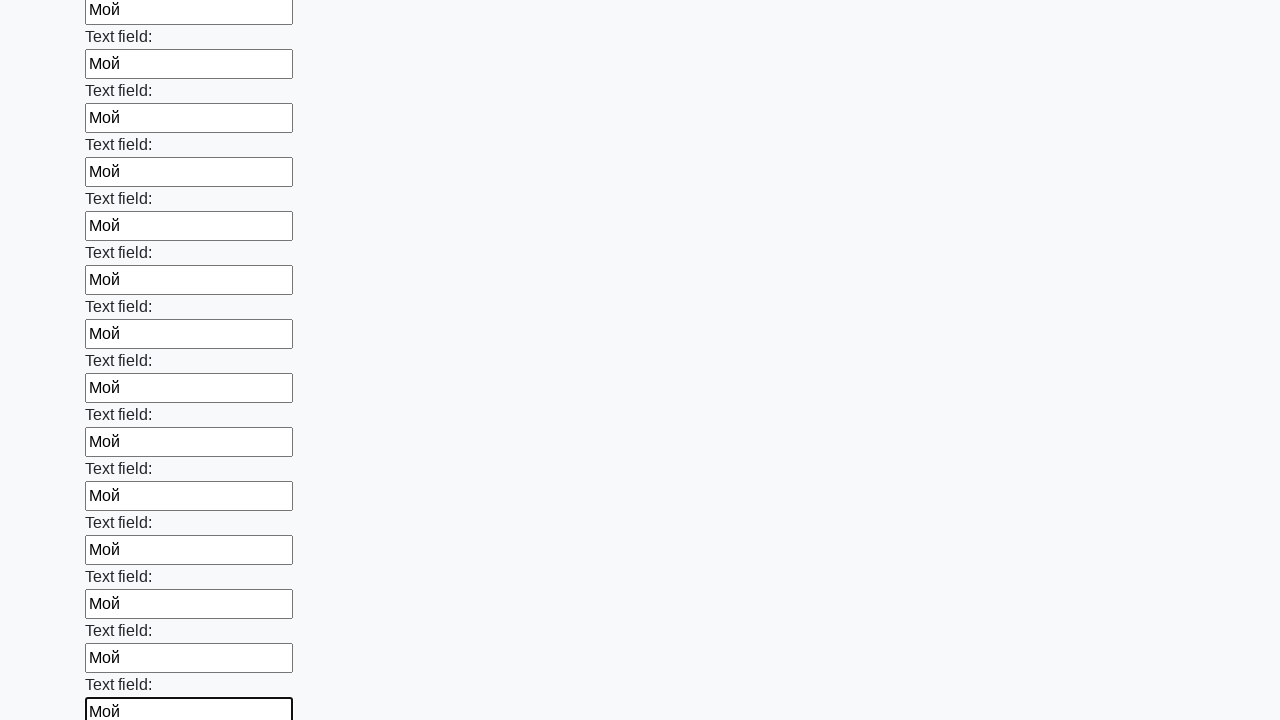

Filled input field 62 with text 'Мой' on .first_block input >> nth=61
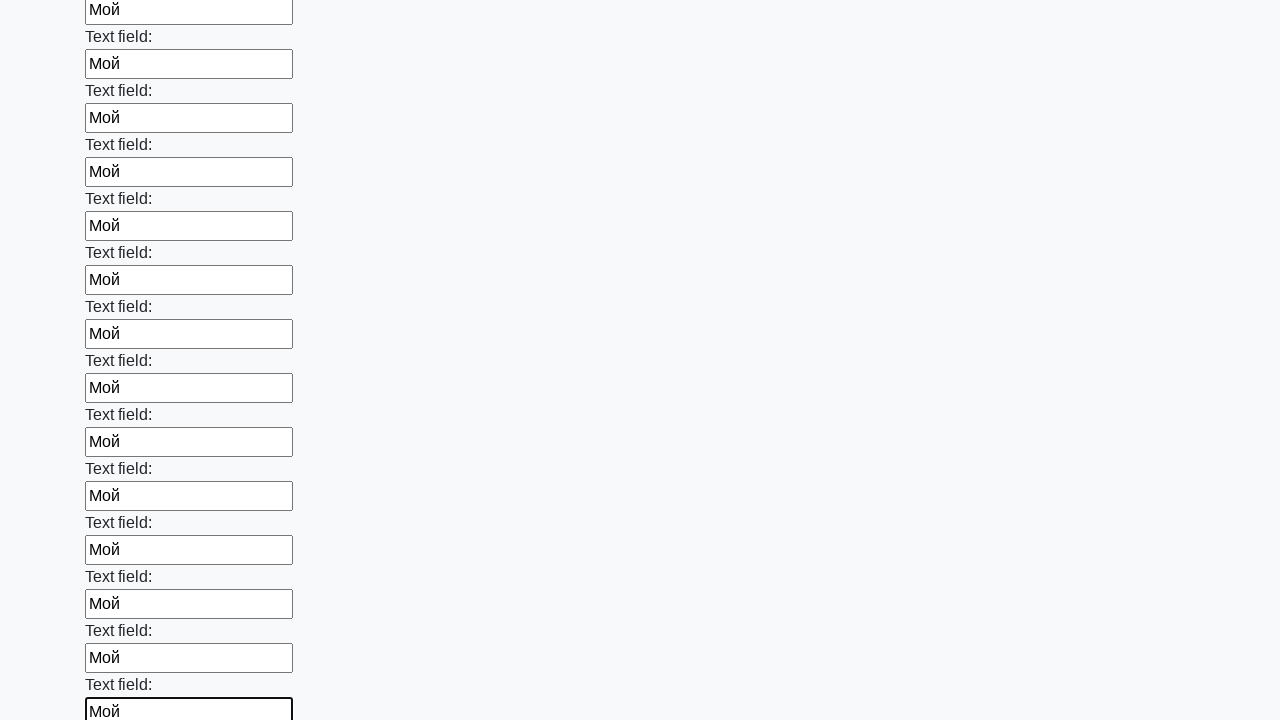

Filled input field 63 with text 'Мой' on .first_block input >> nth=62
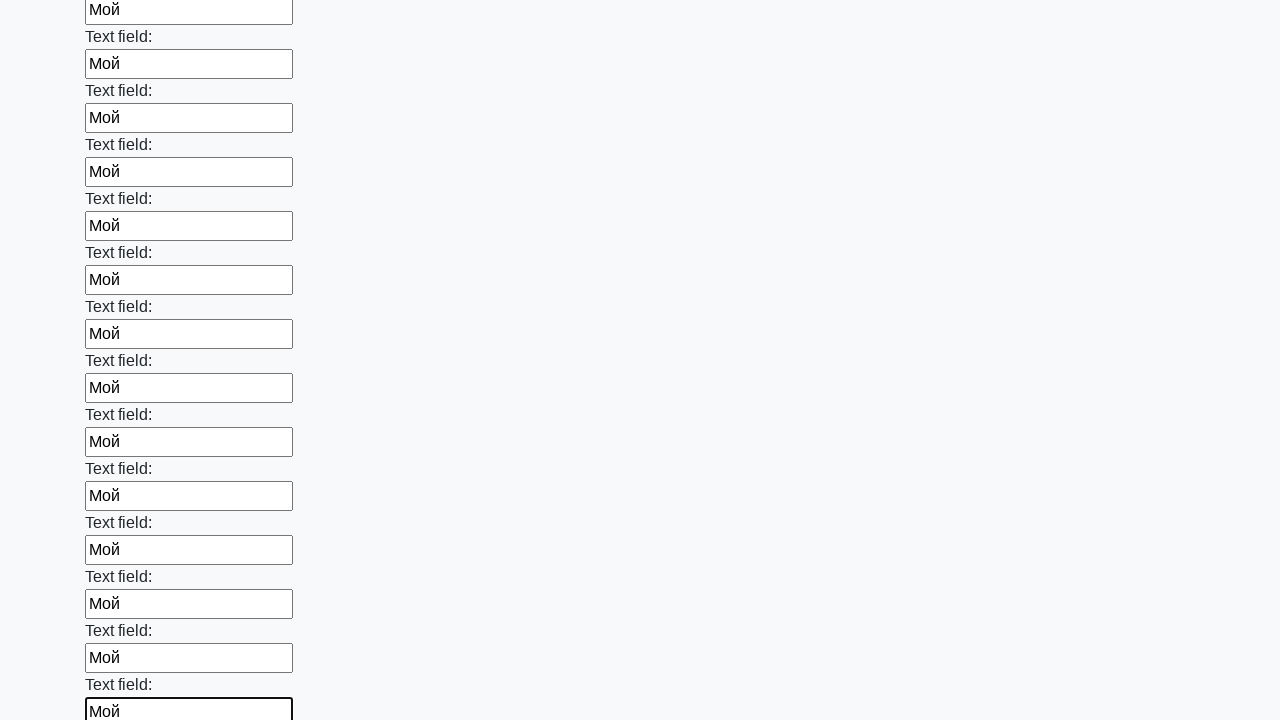

Filled input field 64 with text 'Мой' on .first_block input >> nth=63
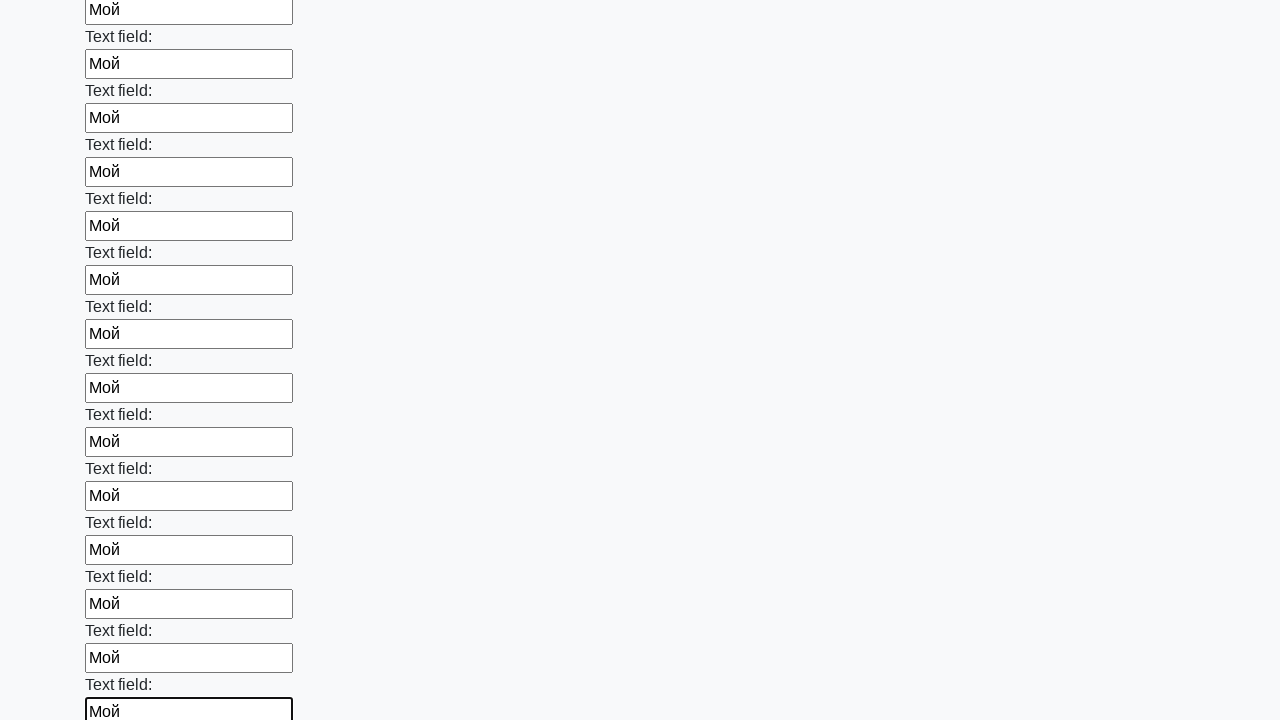

Filled input field 65 with text 'Мой' on .first_block input >> nth=64
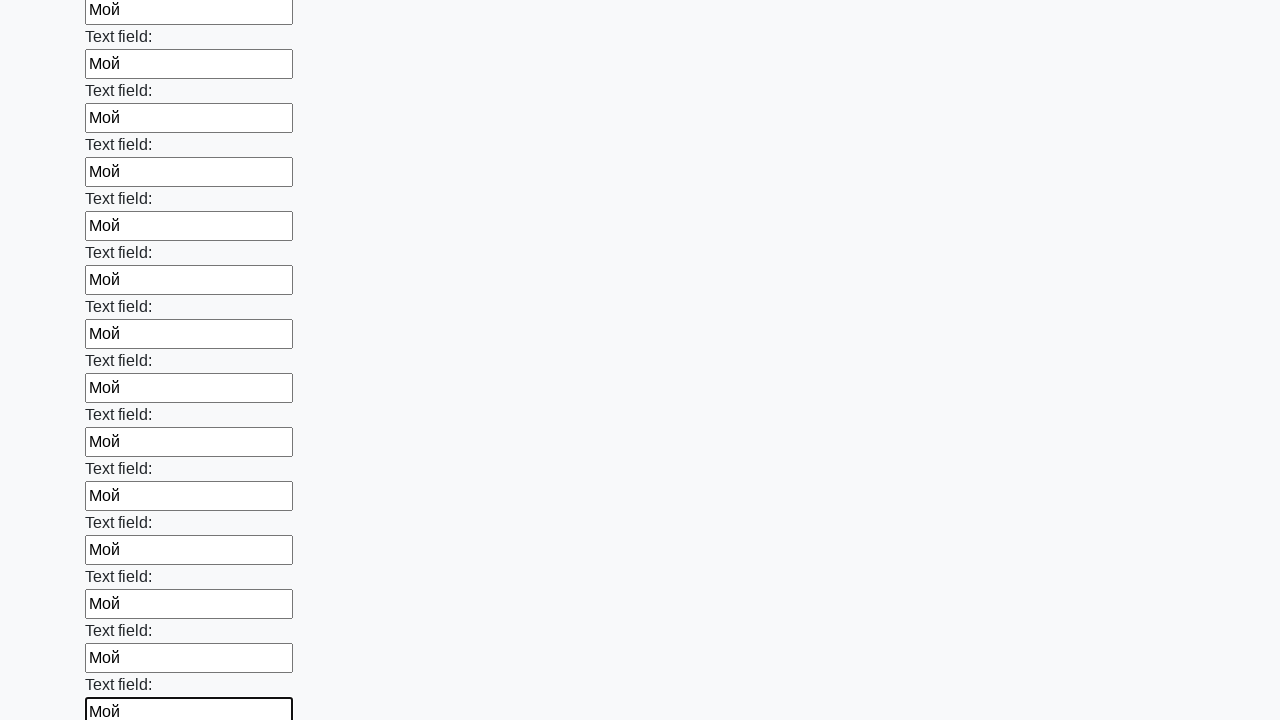

Filled input field 66 with text 'Мой' on .first_block input >> nth=65
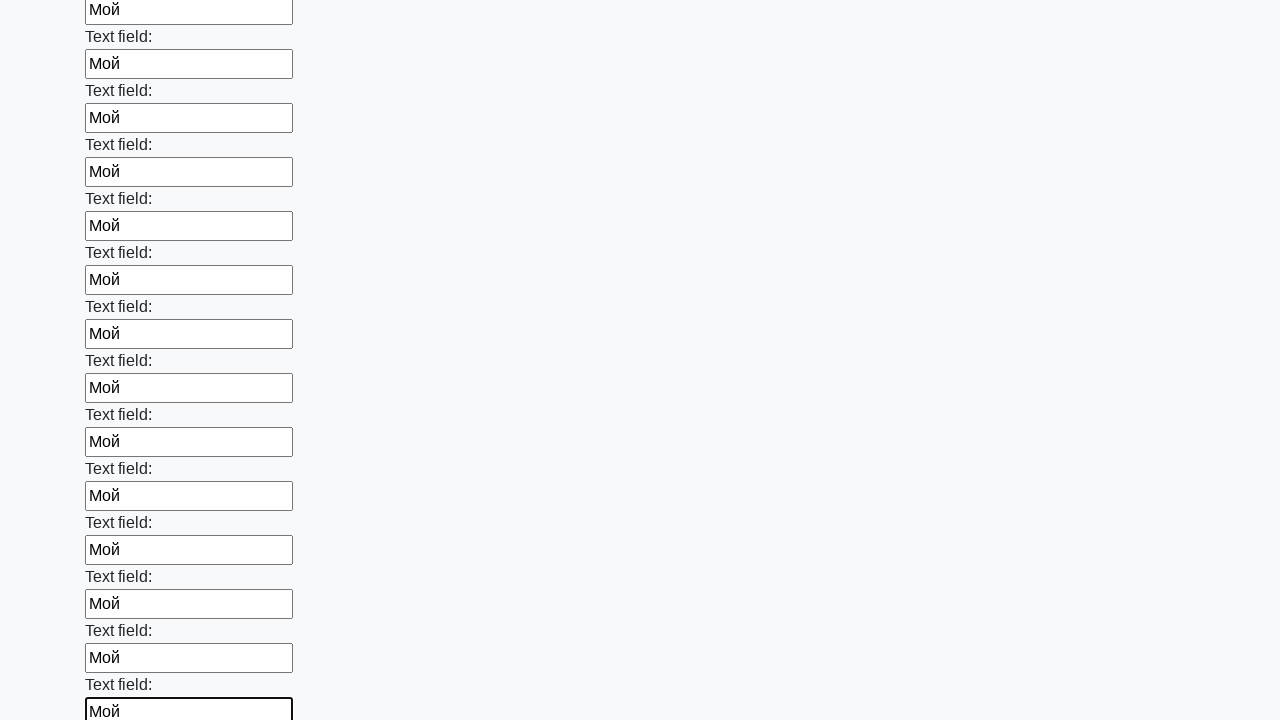

Filled input field 67 with text 'Мой' on .first_block input >> nth=66
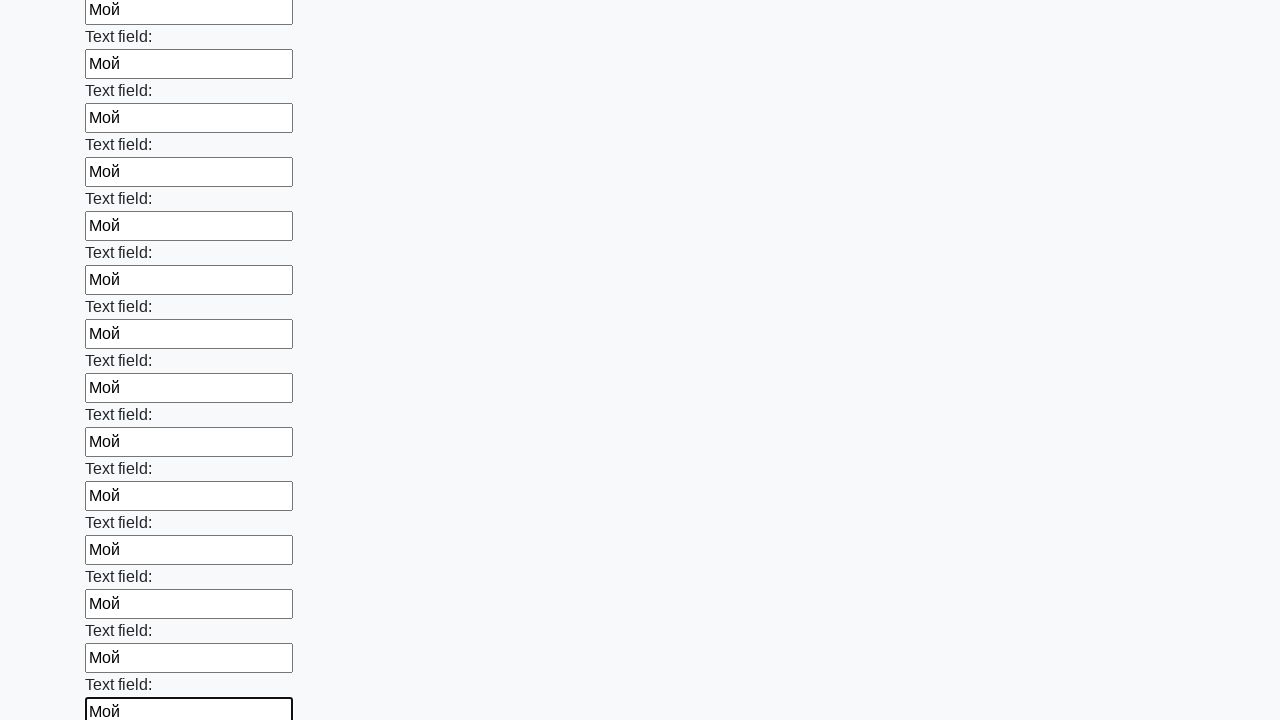

Filled input field 68 with text 'Мой' on .first_block input >> nth=67
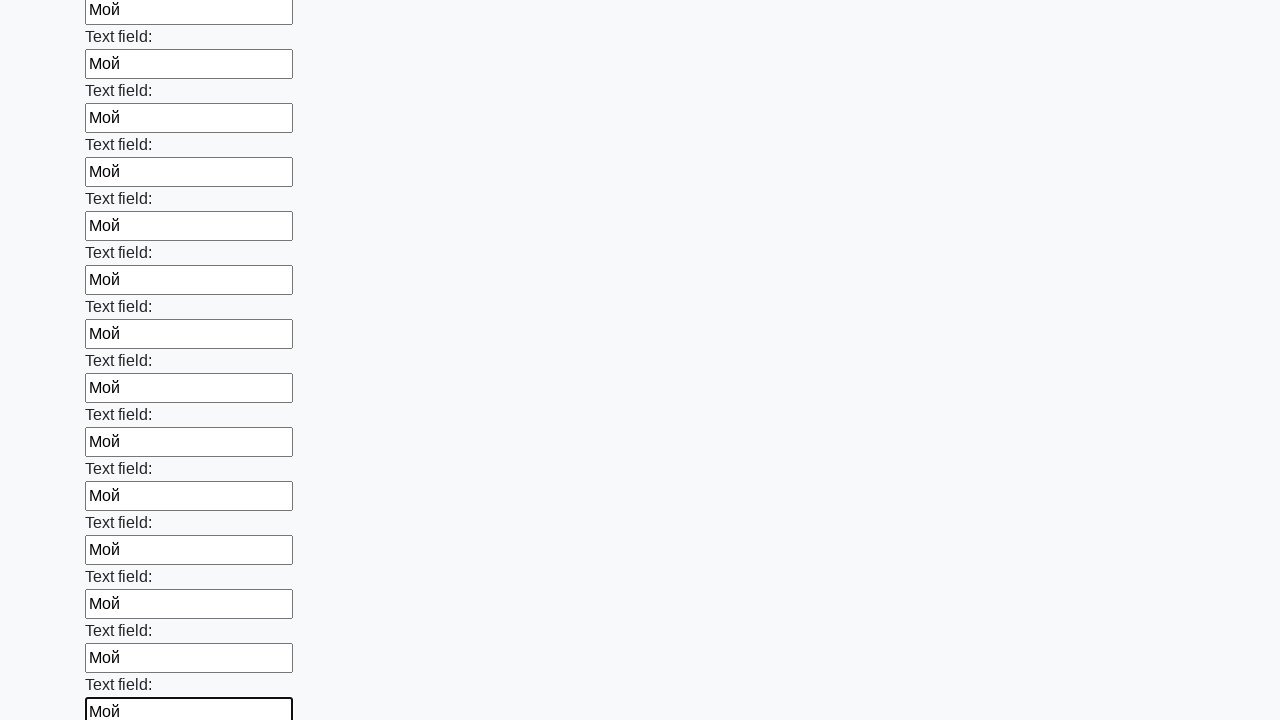

Filled input field 69 with text 'Мой' on .first_block input >> nth=68
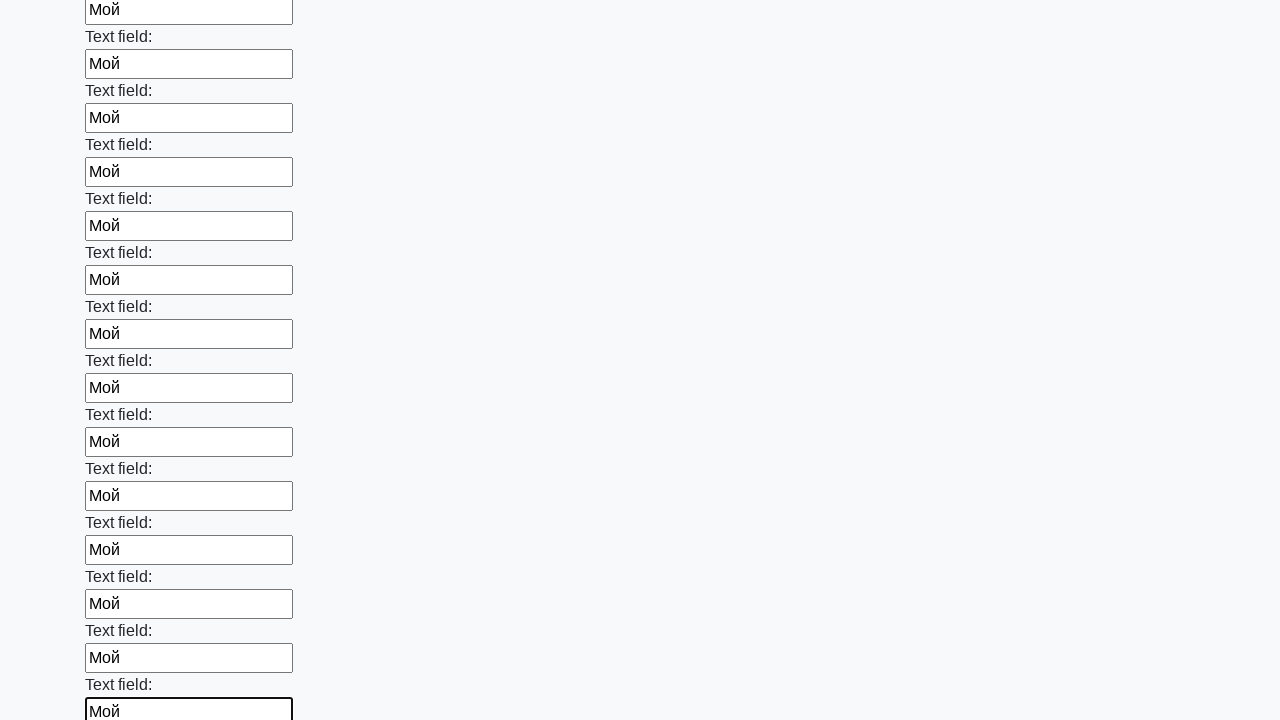

Filled input field 70 with text 'Мой' on .first_block input >> nth=69
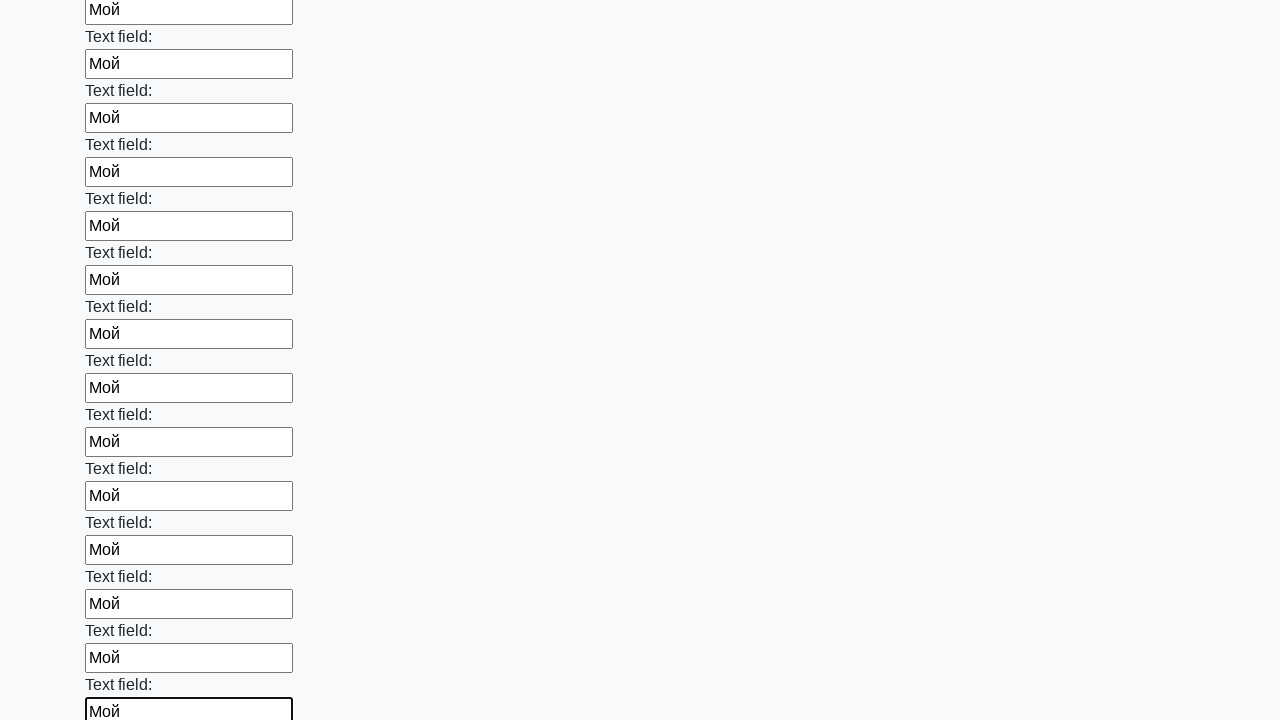

Filled input field 71 with text 'Мой' on .first_block input >> nth=70
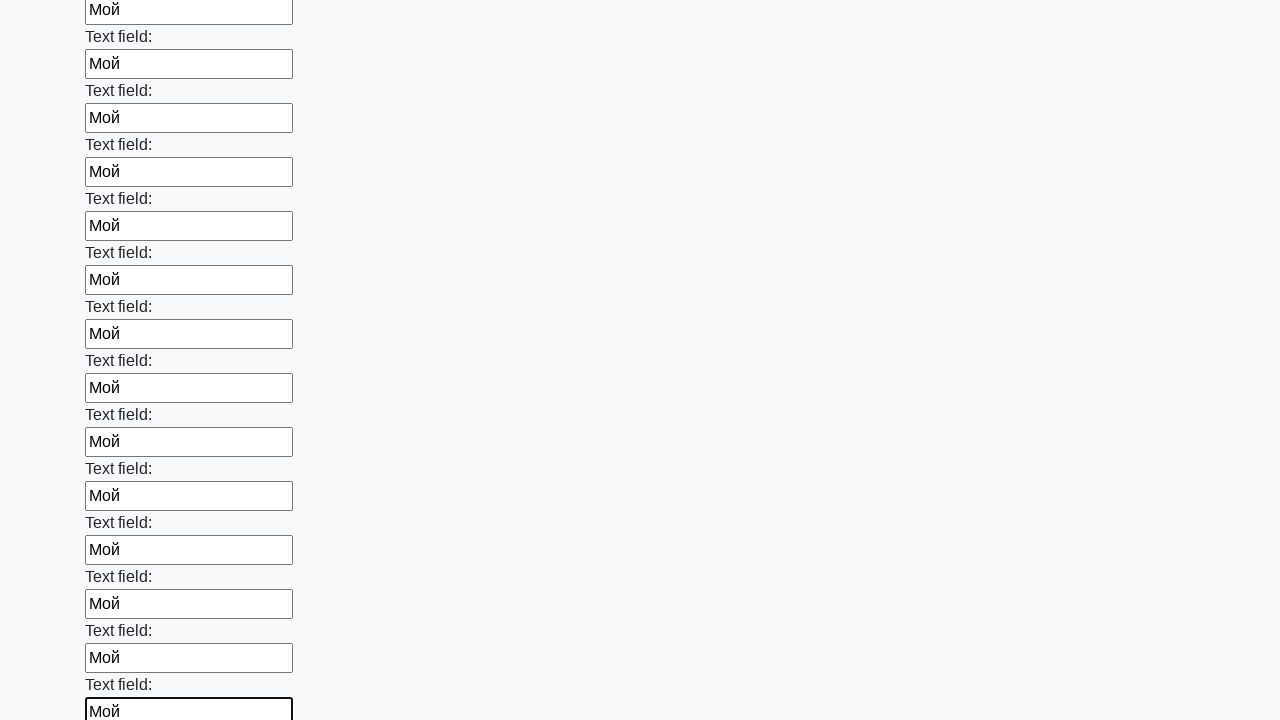

Filled input field 72 with text 'Мой' on .first_block input >> nth=71
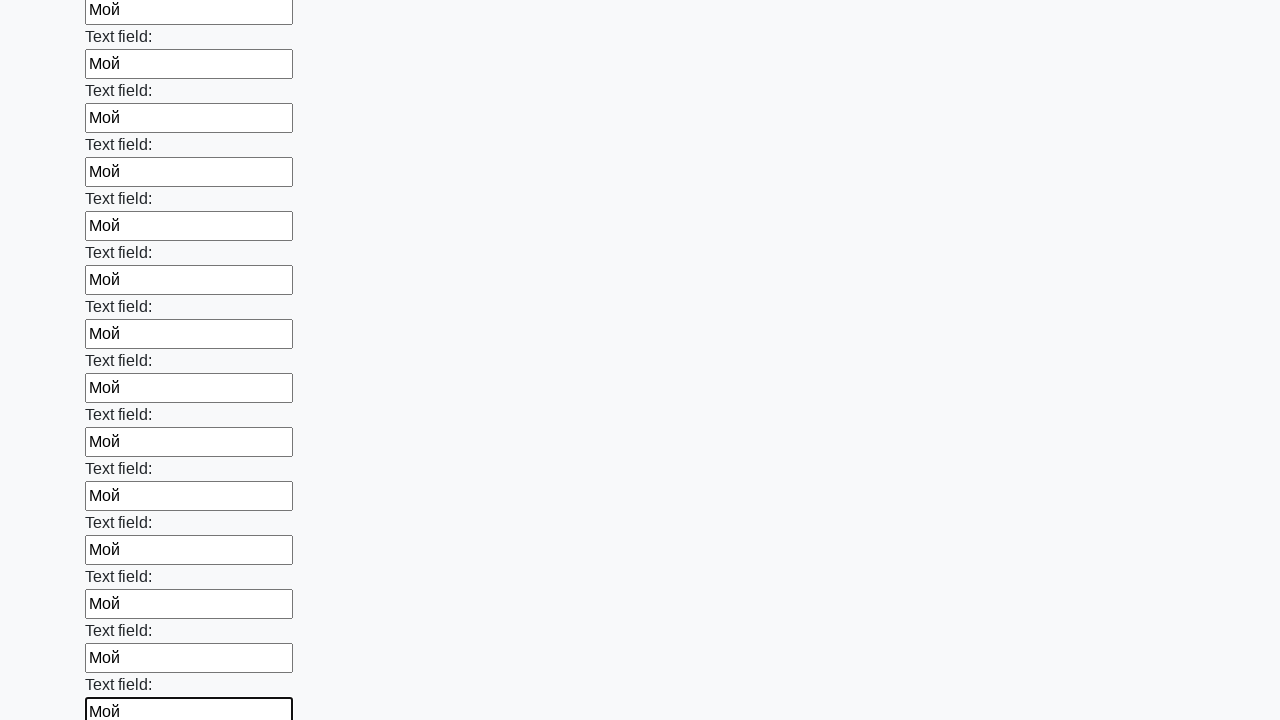

Filled input field 73 with text 'Мой' on .first_block input >> nth=72
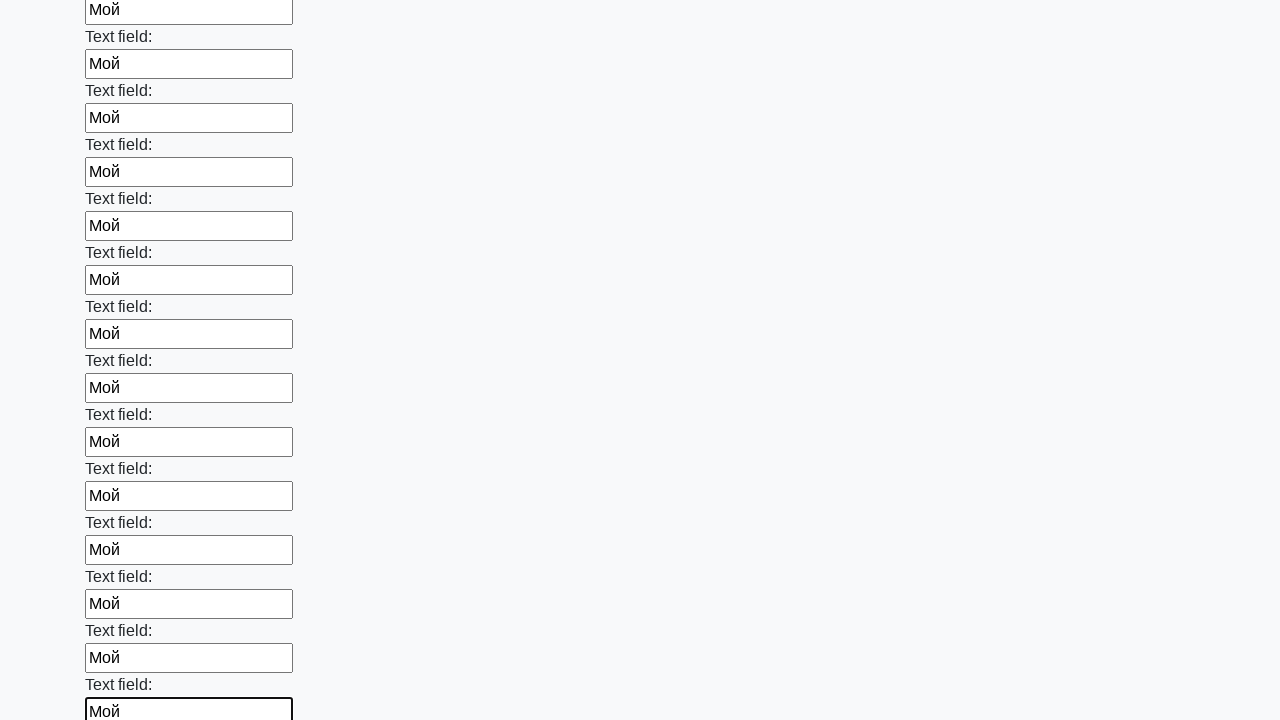

Filled input field 74 with text 'Мой' on .first_block input >> nth=73
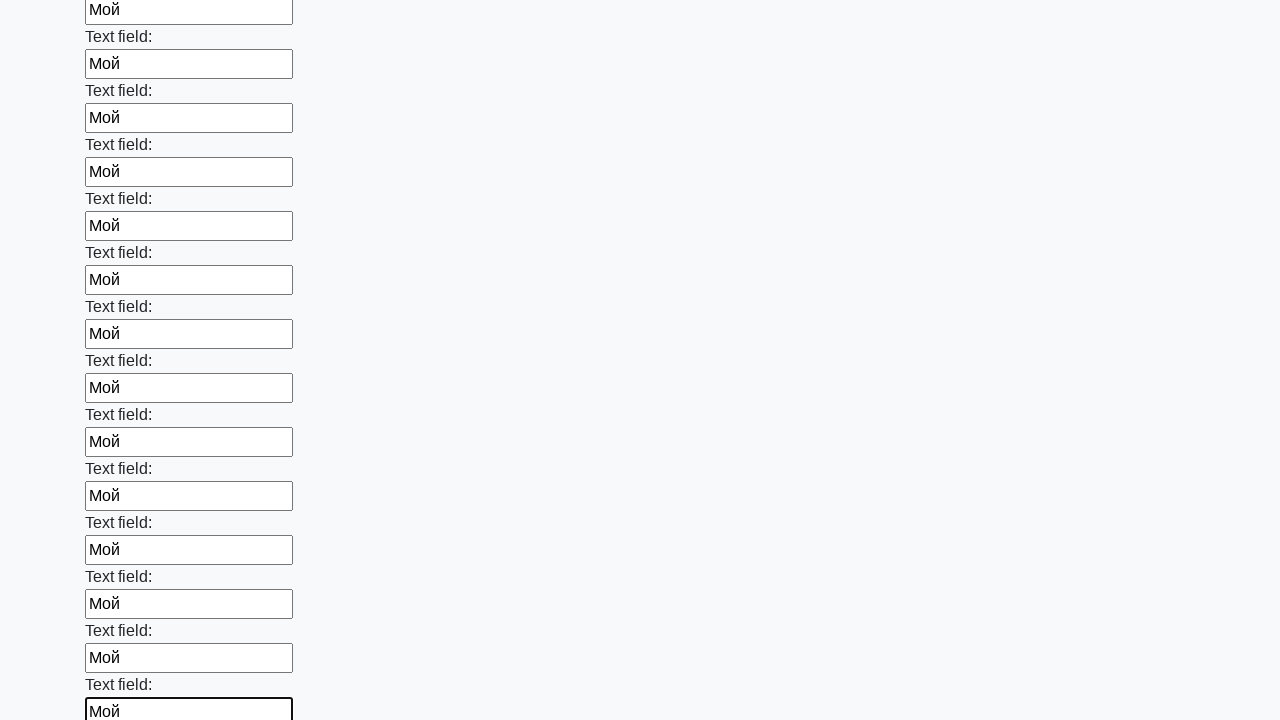

Filled input field 75 with text 'Мой' on .first_block input >> nth=74
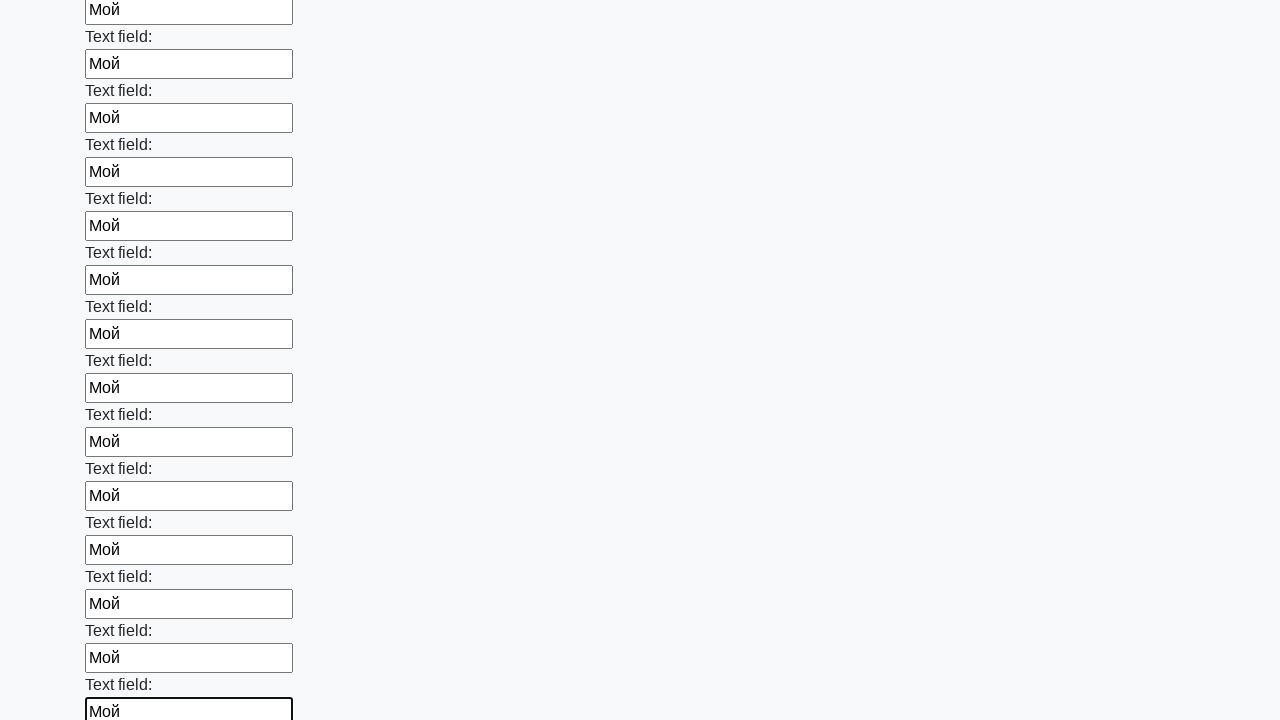

Filled input field 76 with text 'Мой' on .first_block input >> nth=75
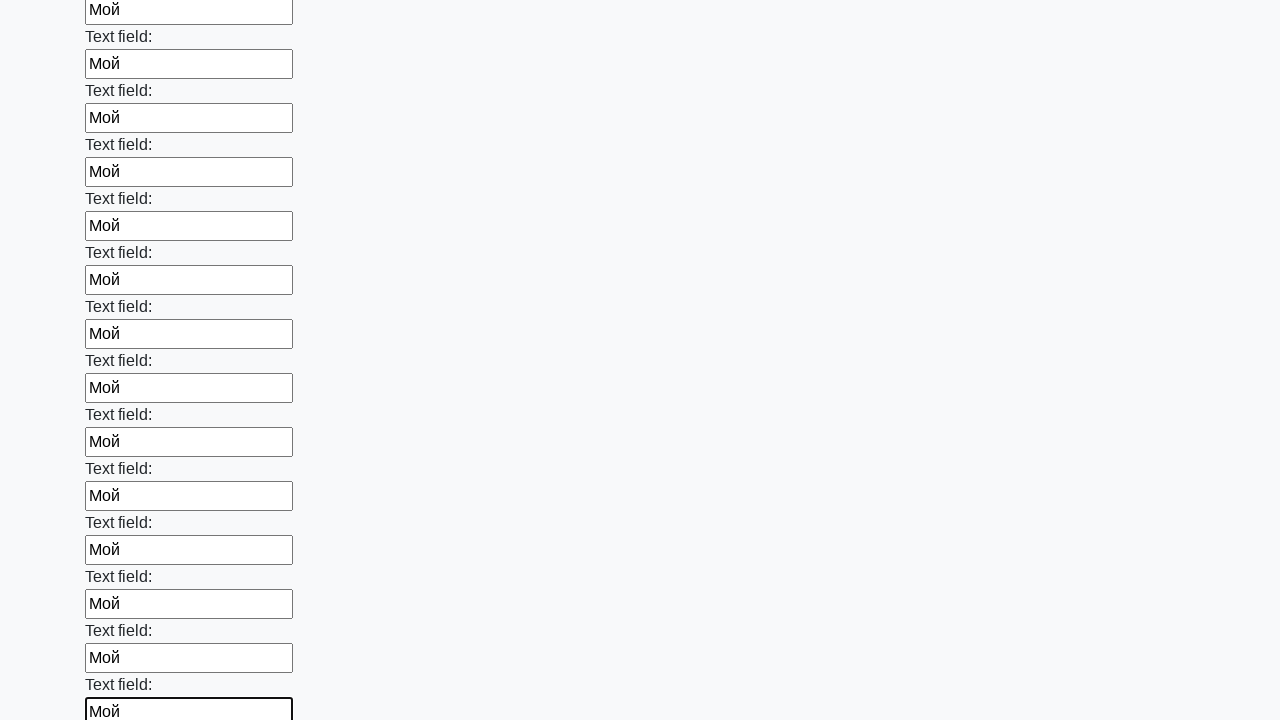

Filled input field 77 with text 'Мой' on .first_block input >> nth=76
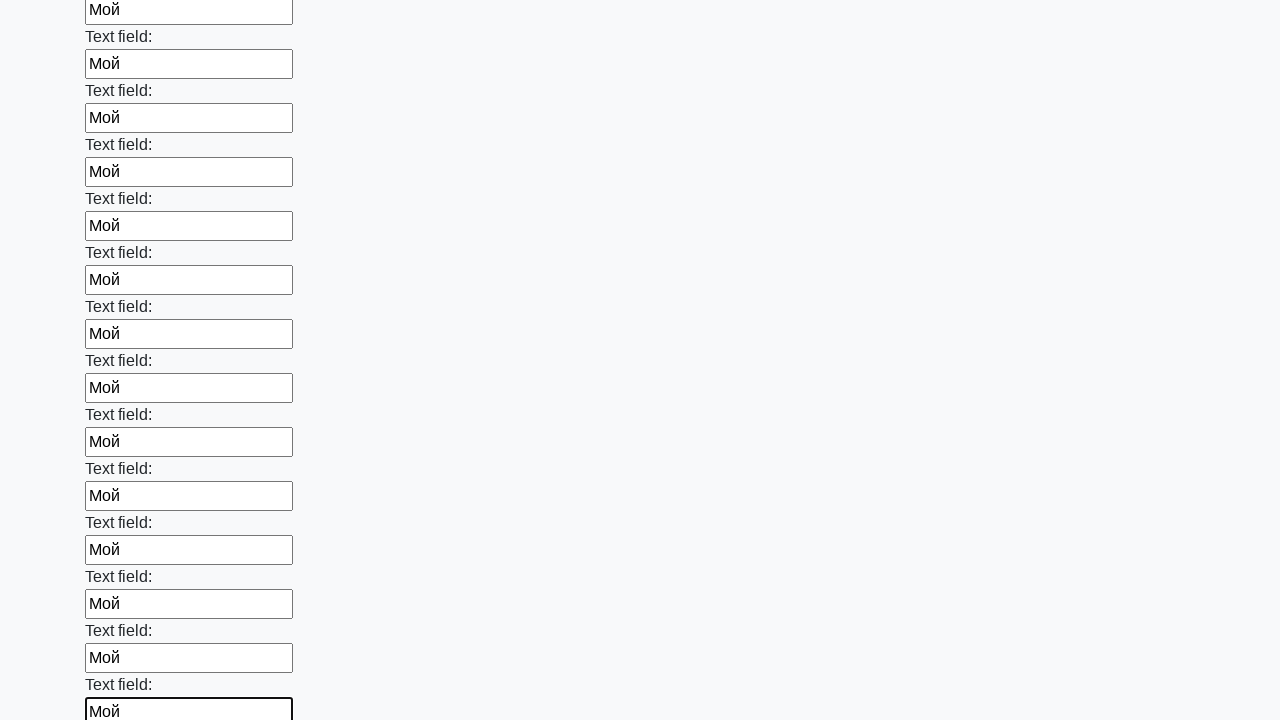

Filled input field 78 with text 'Мой' on .first_block input >> nth=77
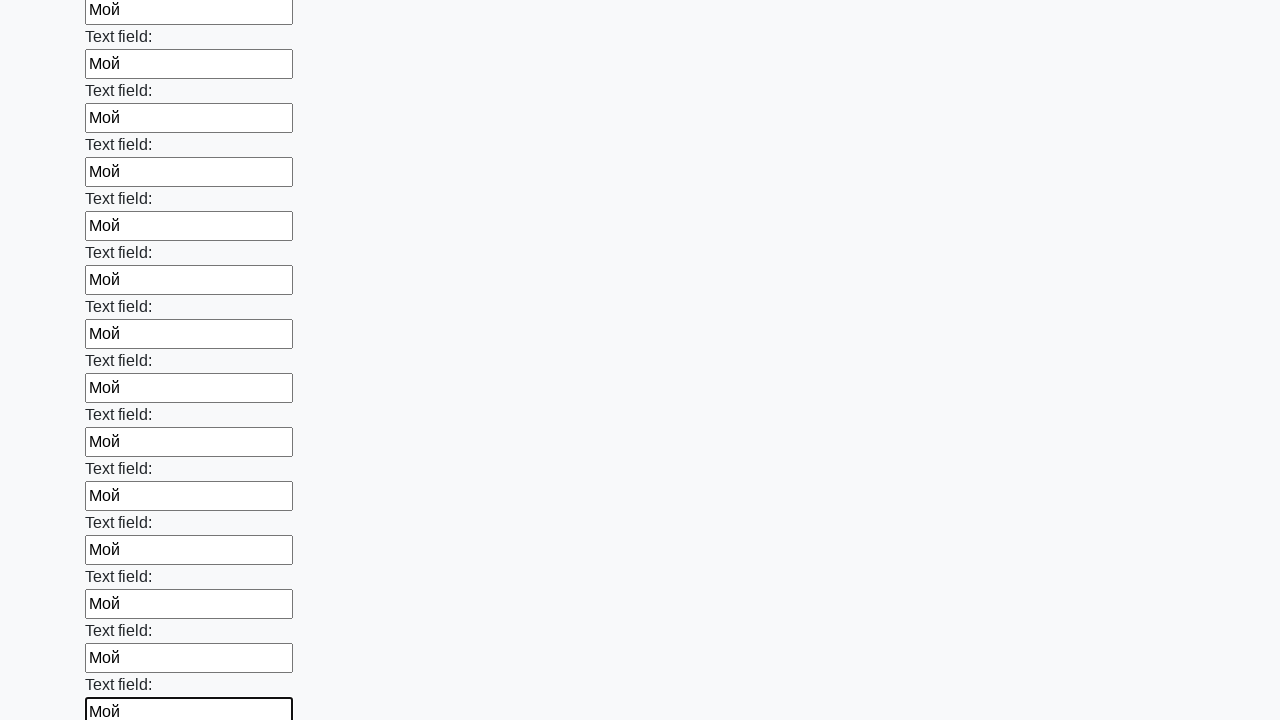

Filled input field 79 with text 'Мой' on .first_block input >> nth=78
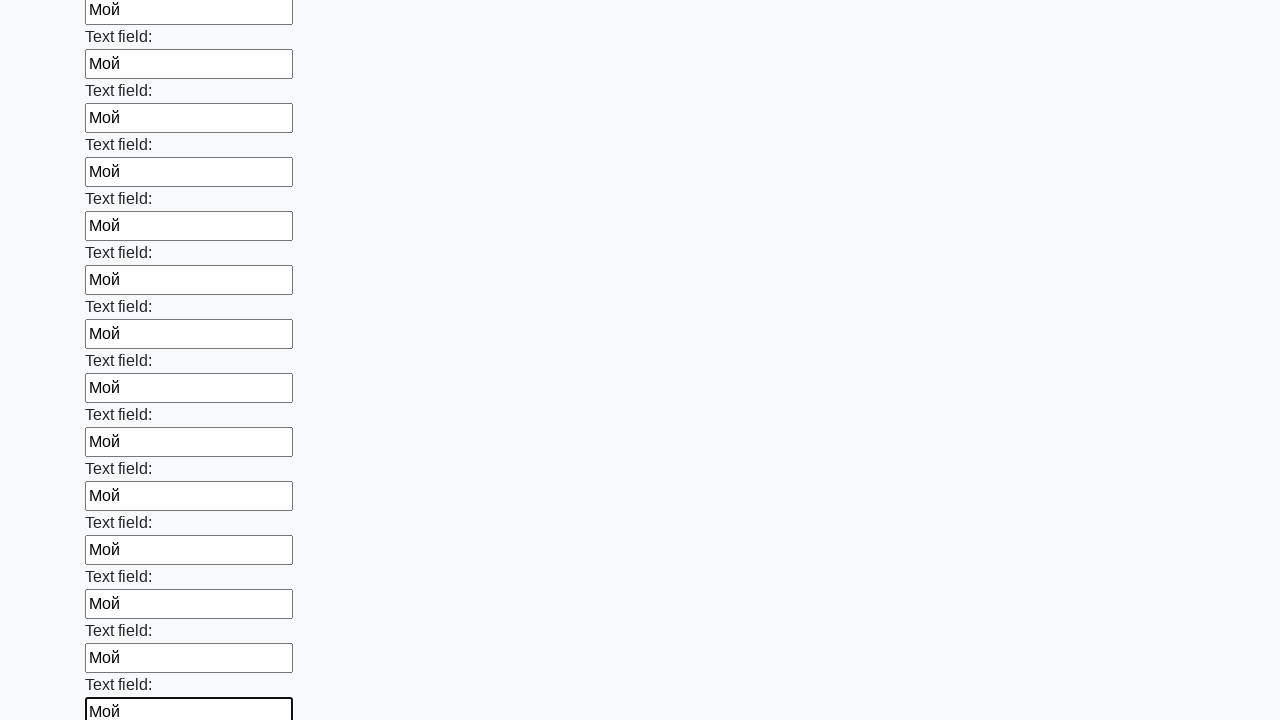

Filled input field 80 with text 'Мой' on .first_block input >> nth=79
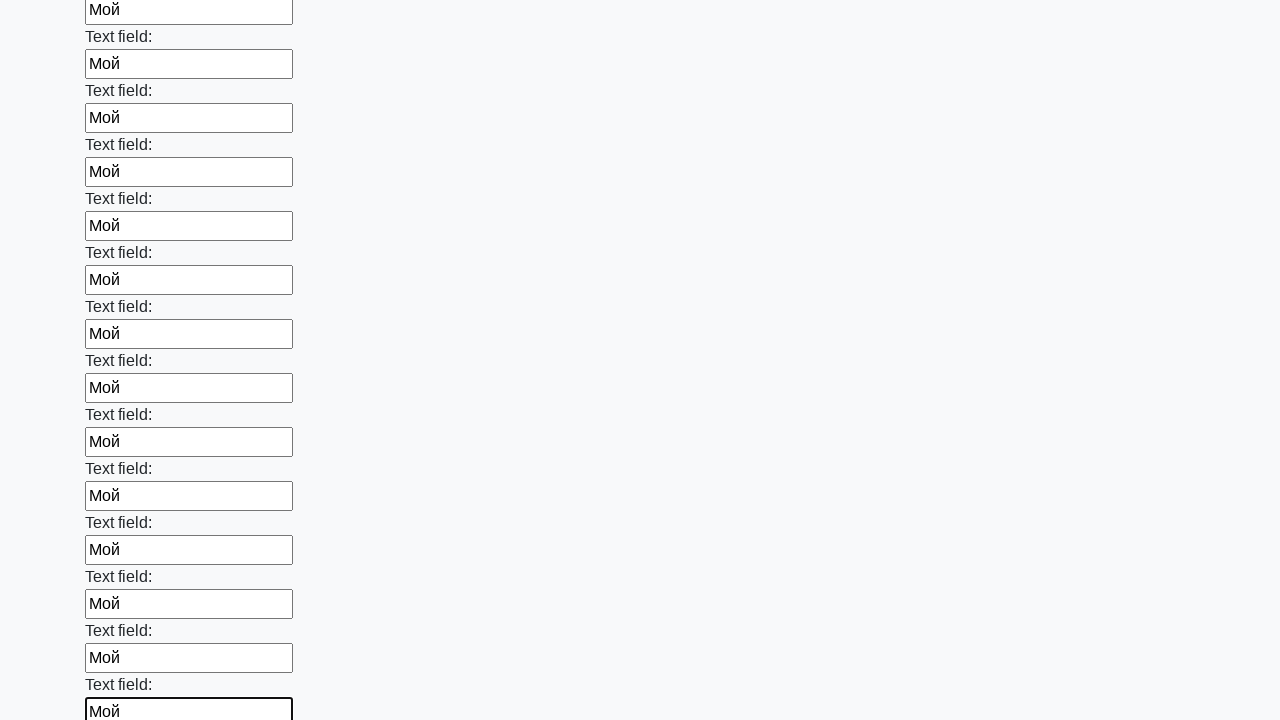

Filled input field 81 with text 'Мой' on .first_block input >> nth=80
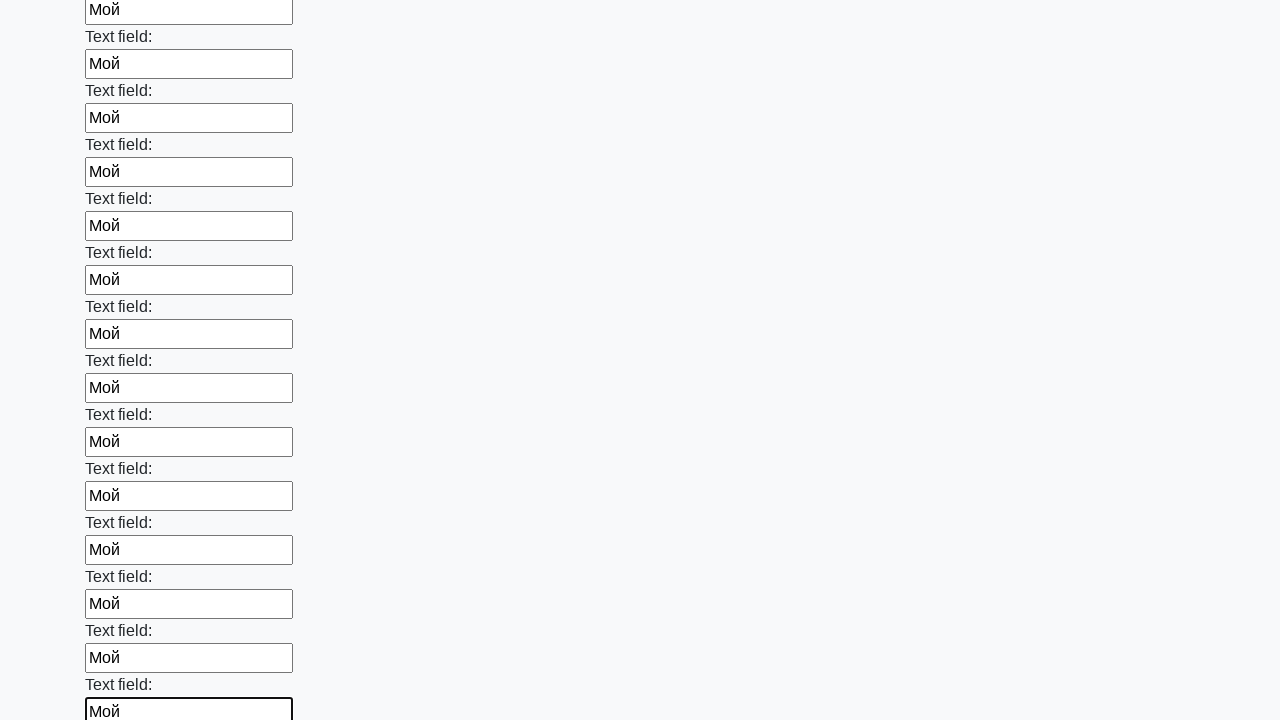

Filled input field 82 with text 'Мой' on .first_block input >> nth=81
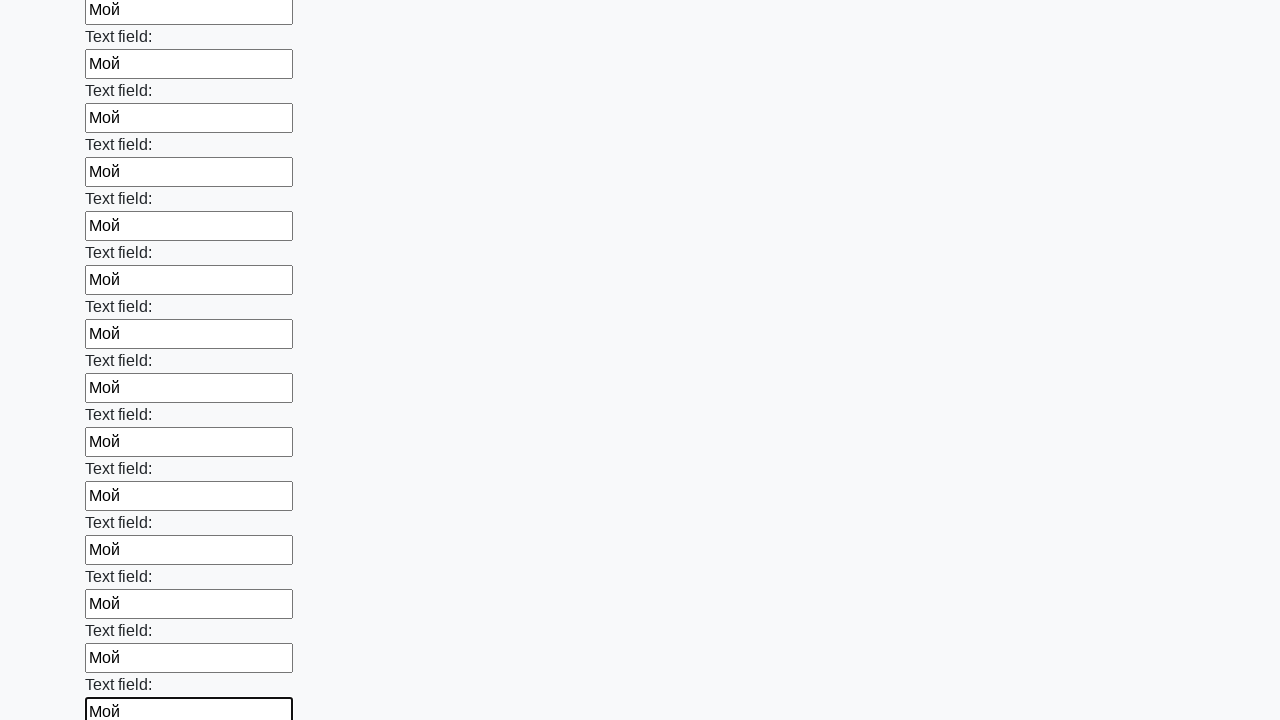

Filled input field 83 with text 'Мой' on .first_block input >> nth=82
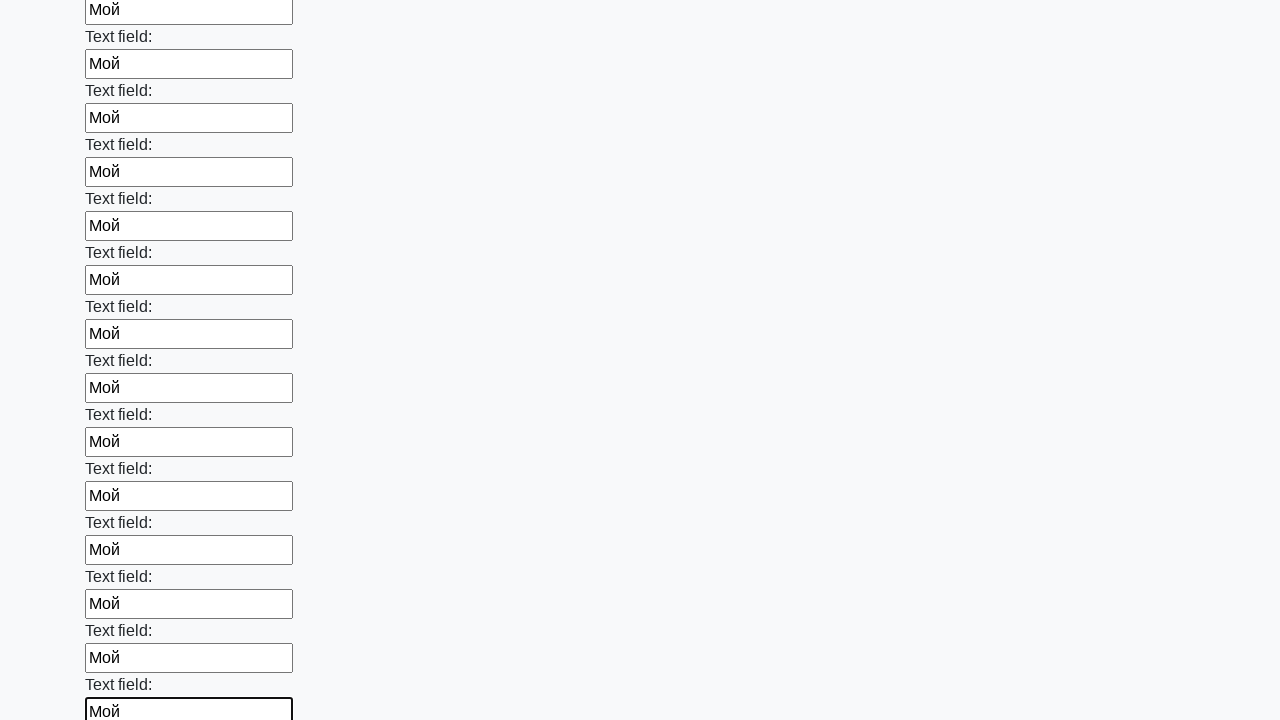

Filled input field 84 with text 'Мой' on .first_block input >> nth=83
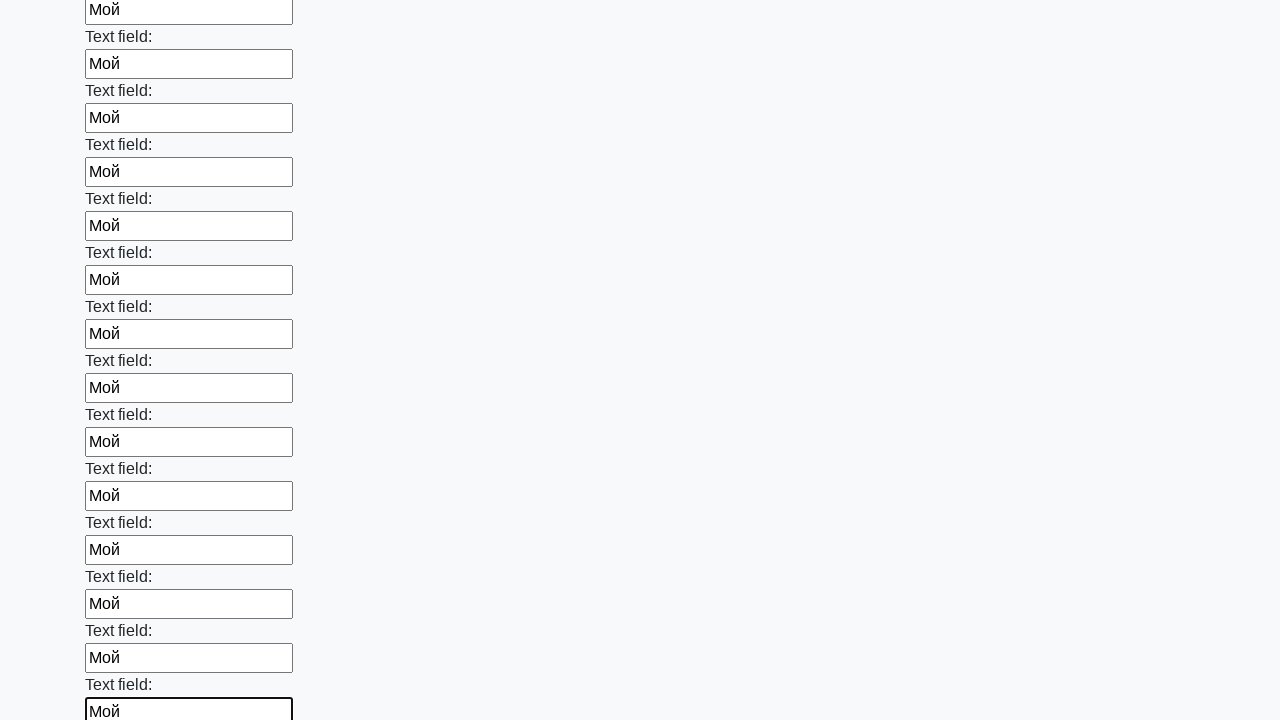

Filled input field 85 with text 'Мой' on .first_block input >> nth=84
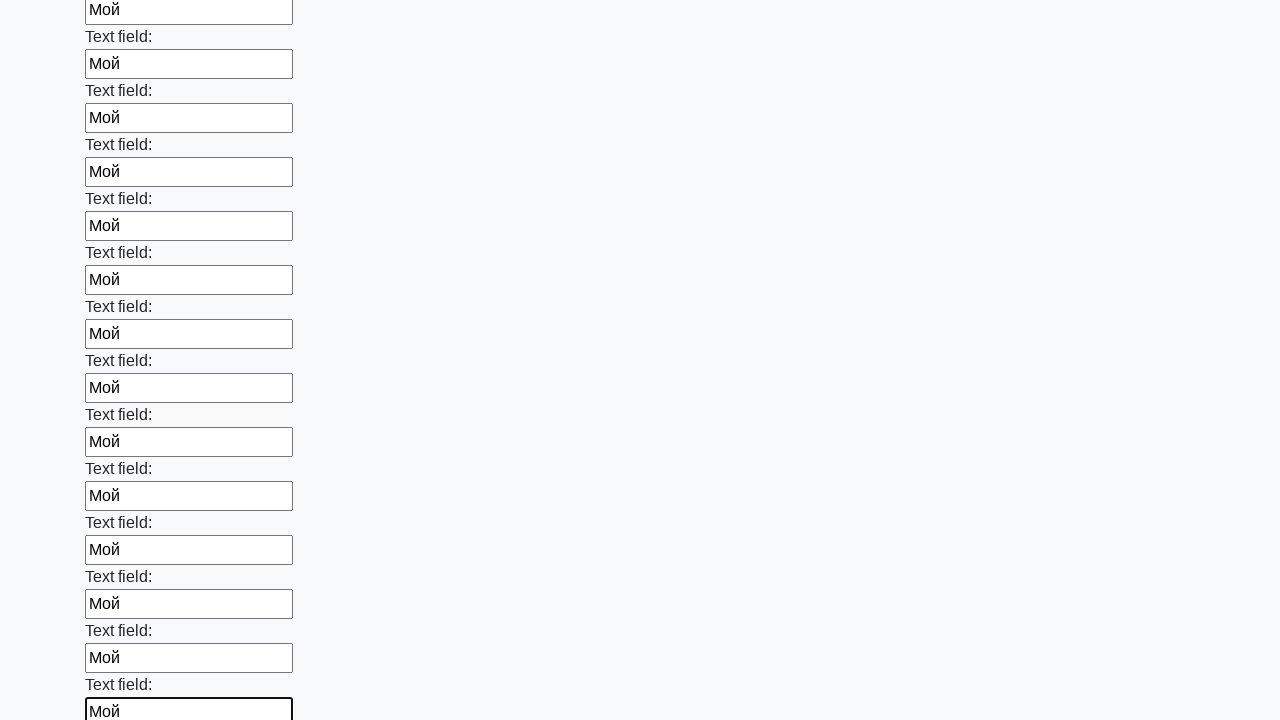

Filled input field 86 with text 'Мой' on .first_block input >> nth=85
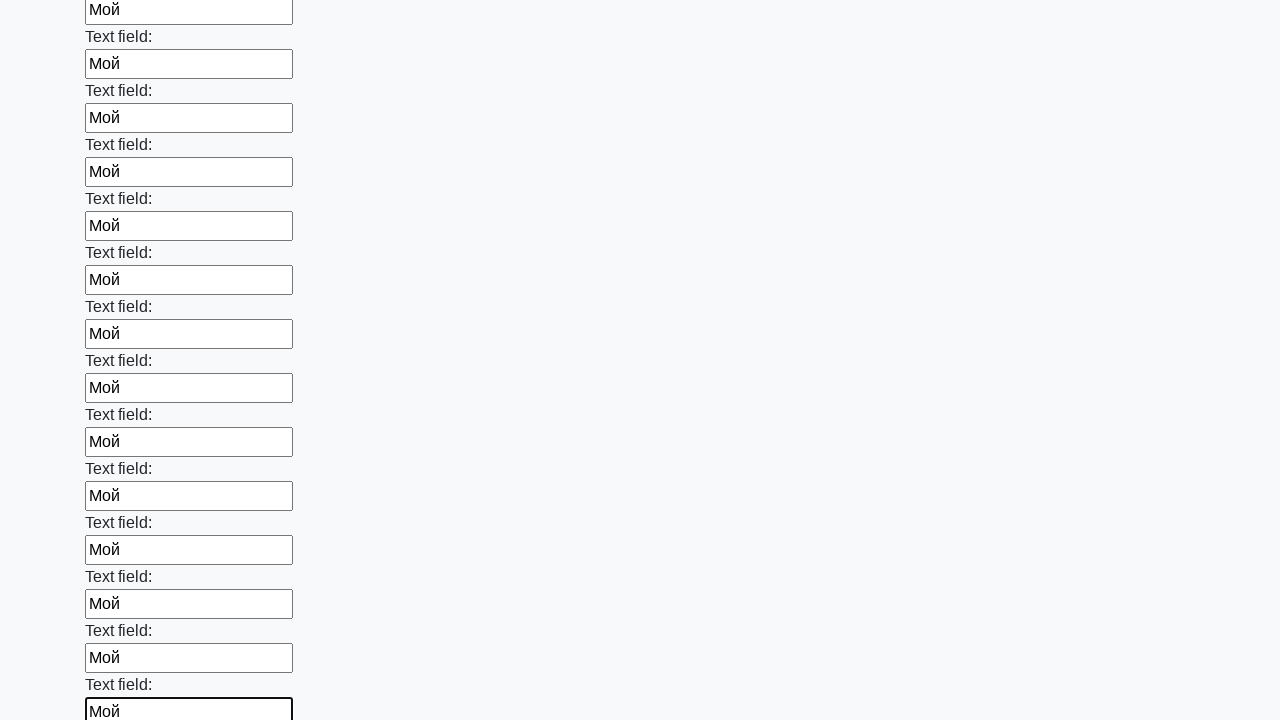

Filled input field 87 with text 'Мой' on .first_block input >> nth=86
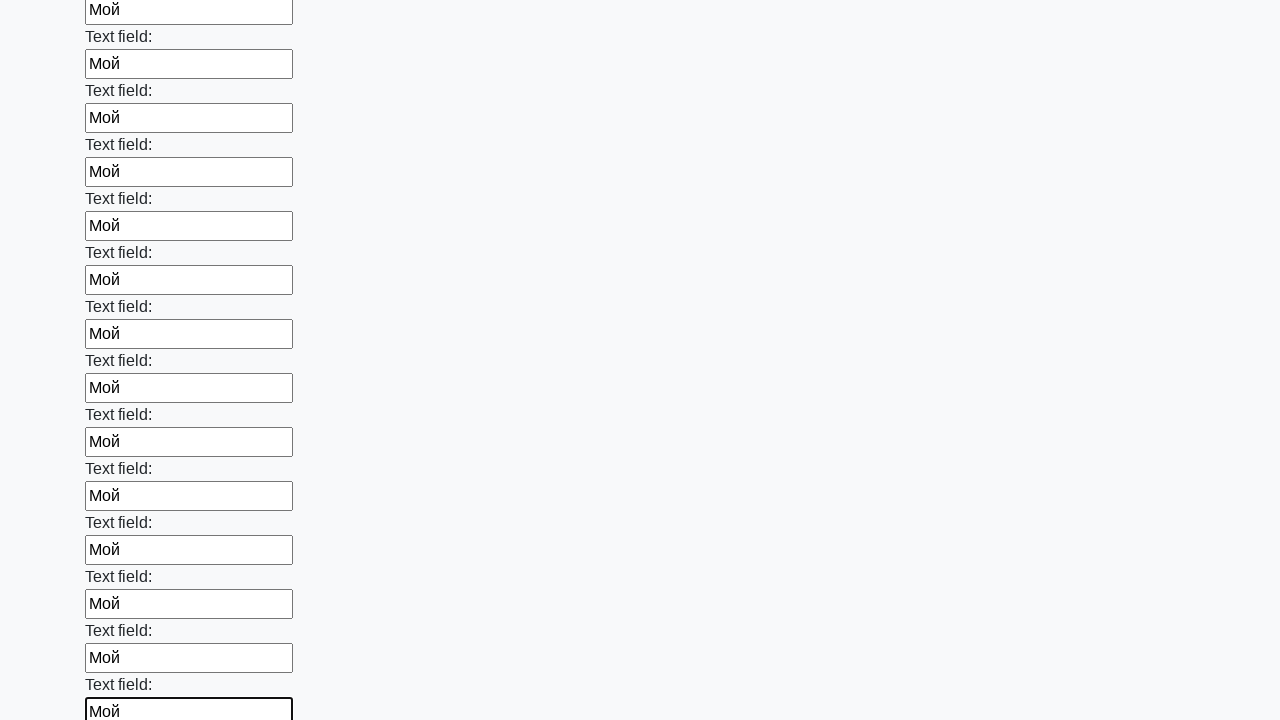

Filled input field 88 with text 'Мой' on .first_block input >> nth=87
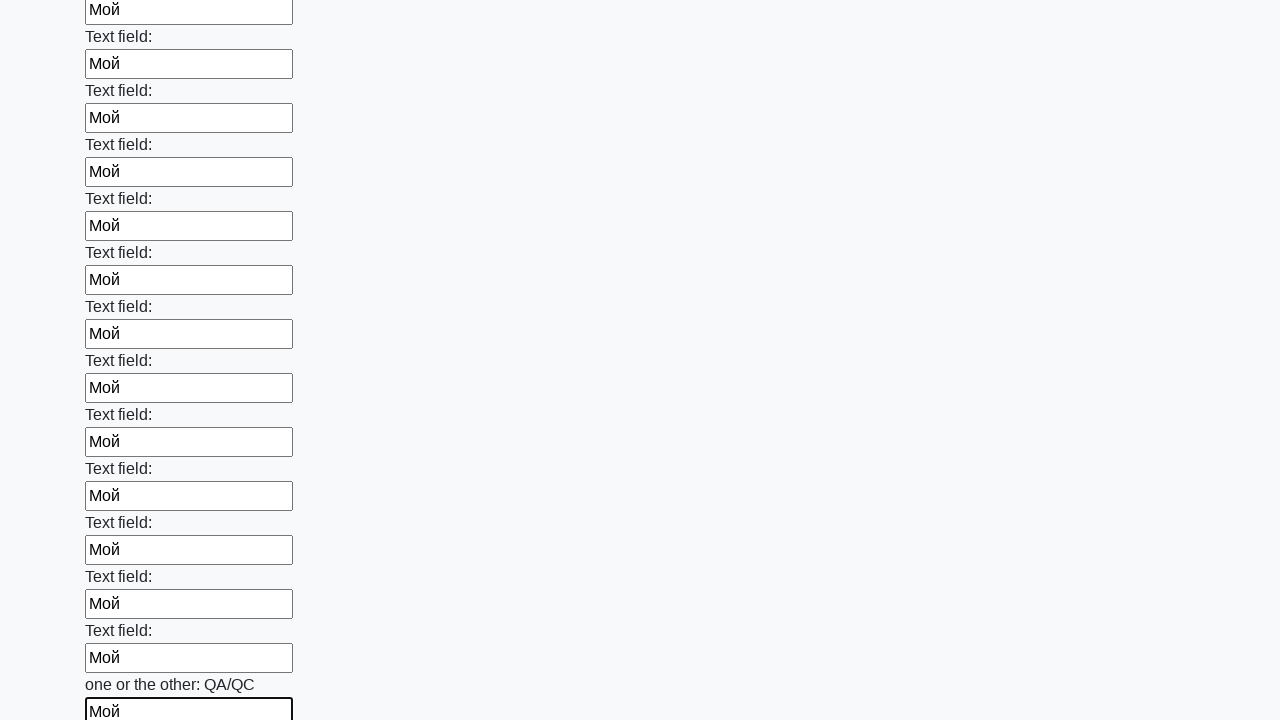

Filled input field 89 with text 'Мой' on .first_block input >> nth=88
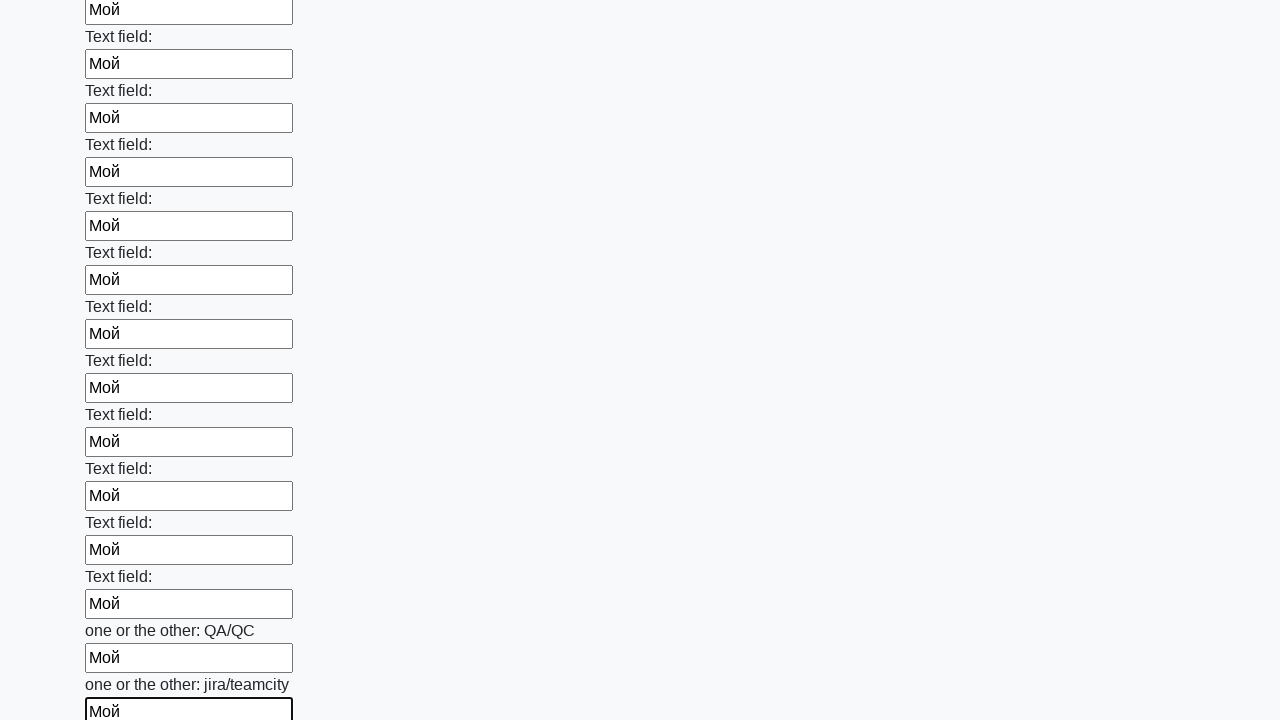

Filled input field 90 with text 'Мой' on .first_block input >> nth=89
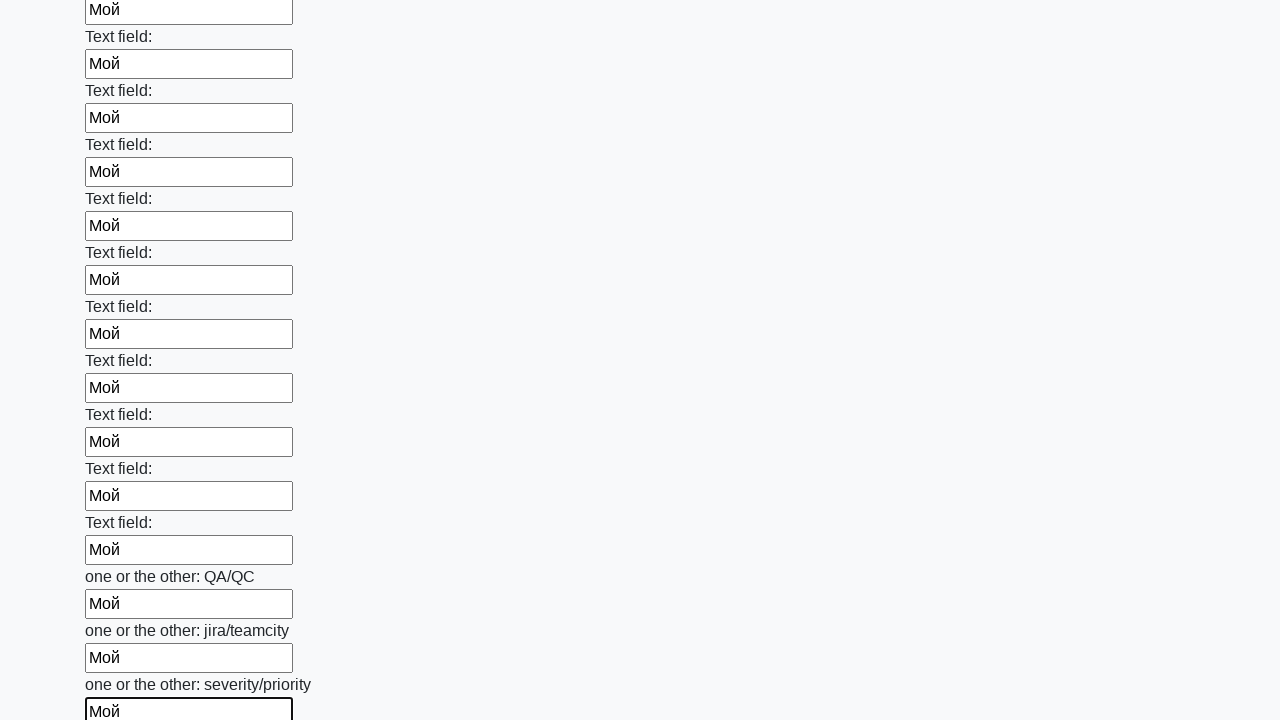

Filled input field 91 with text 'Мой' on .first_block input >> nth=90
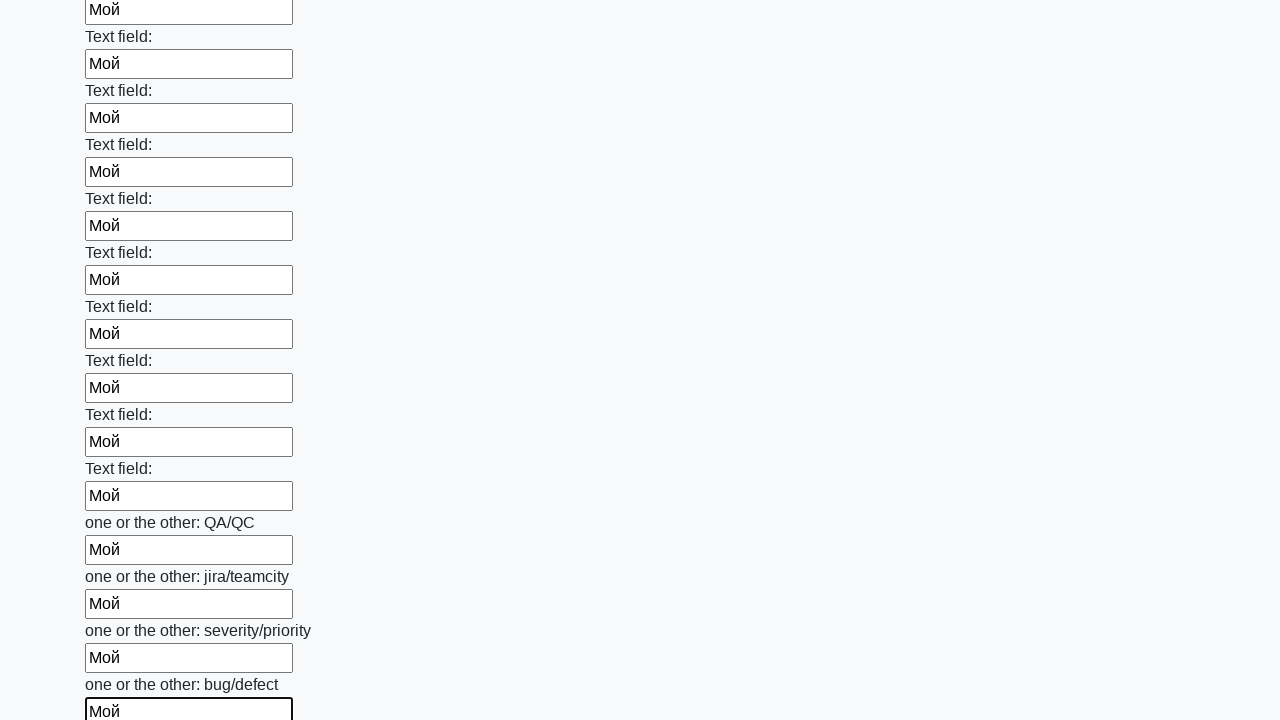

Filled input field 92 with text 'Мой' on .first_block input >> nth=91
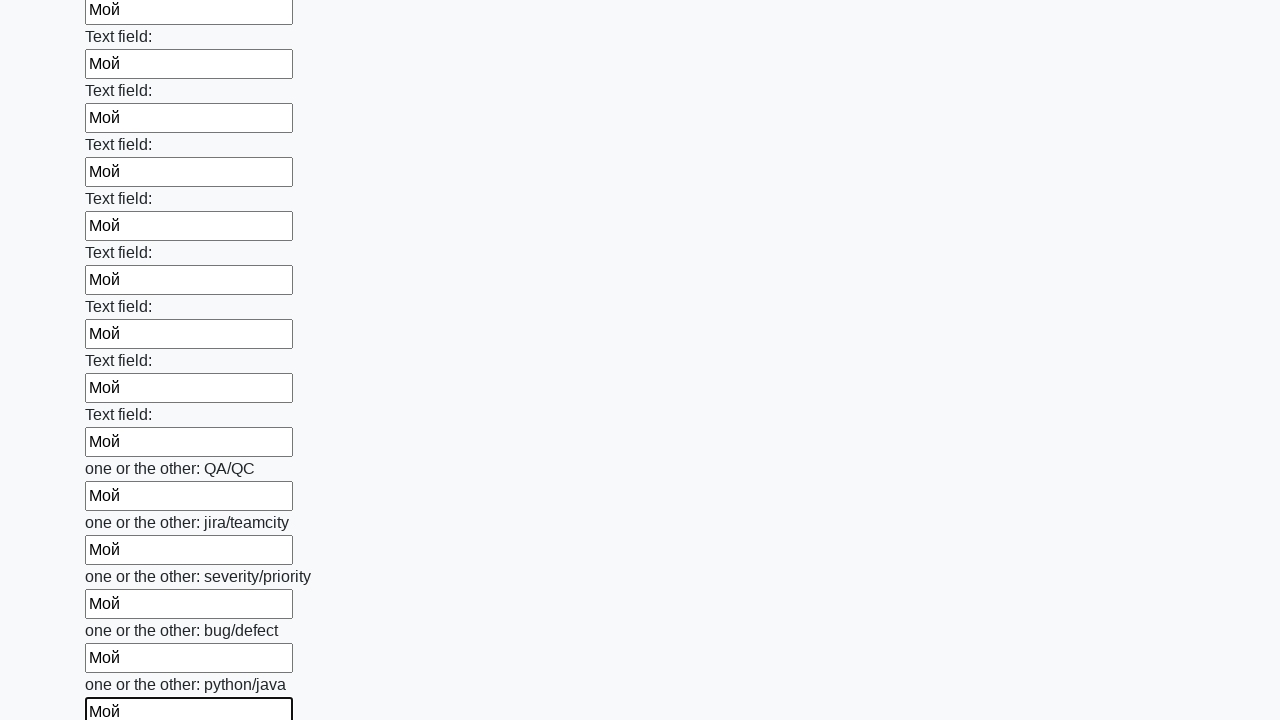

Filled input field 93 with text 'Мой' on .first_block input >> nth=92
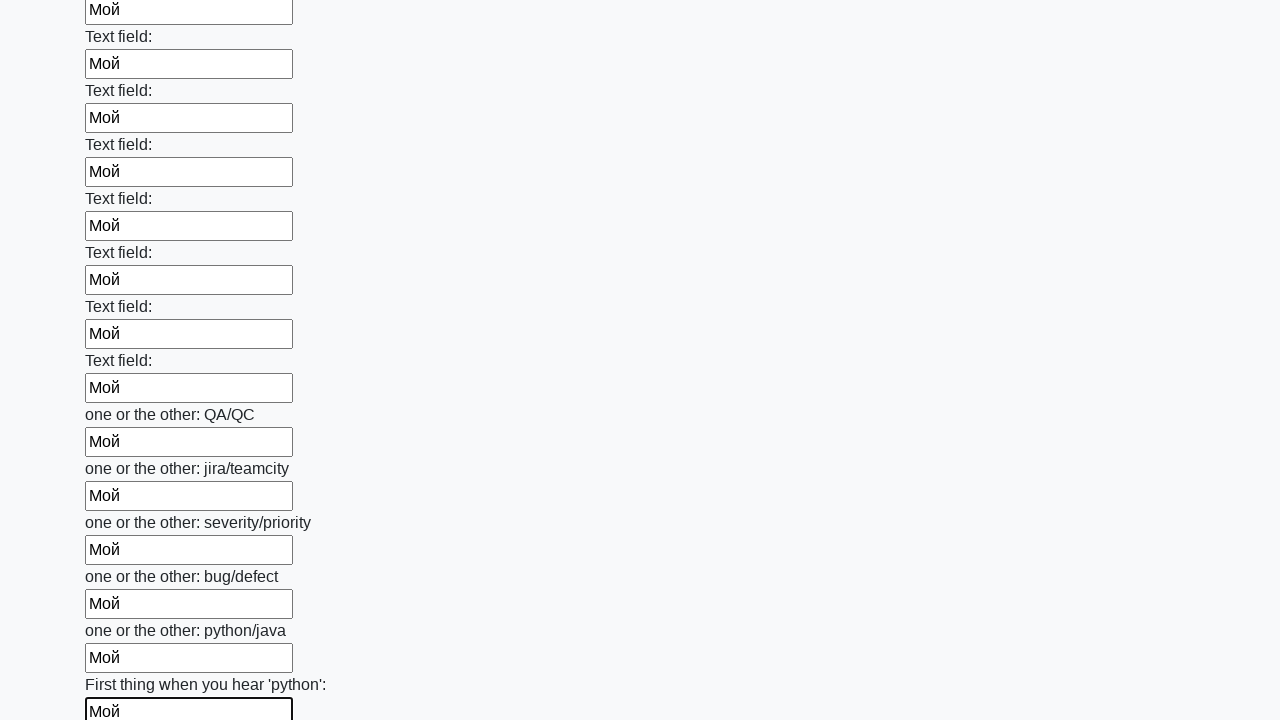

Filled input field 94 with text 'Мой' on .first_block input >> nth=93
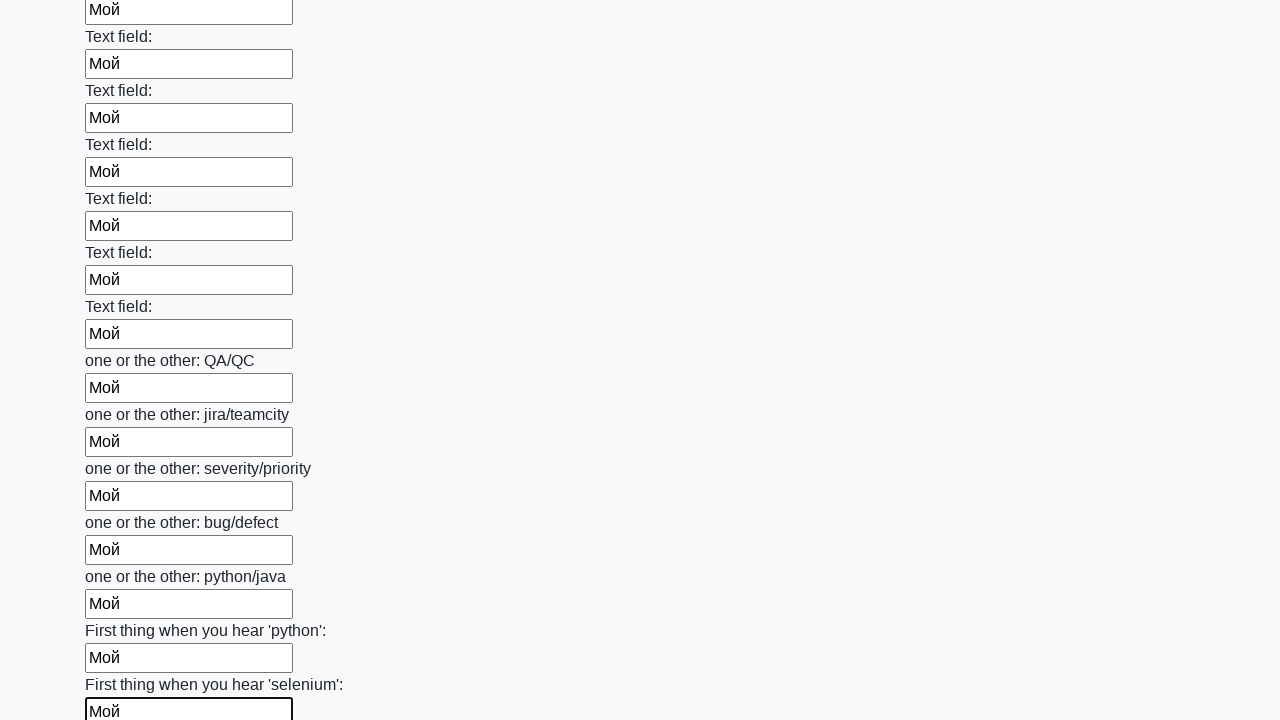

Filled input field 95 with text 'Мой' on .first_block input >> nth=94
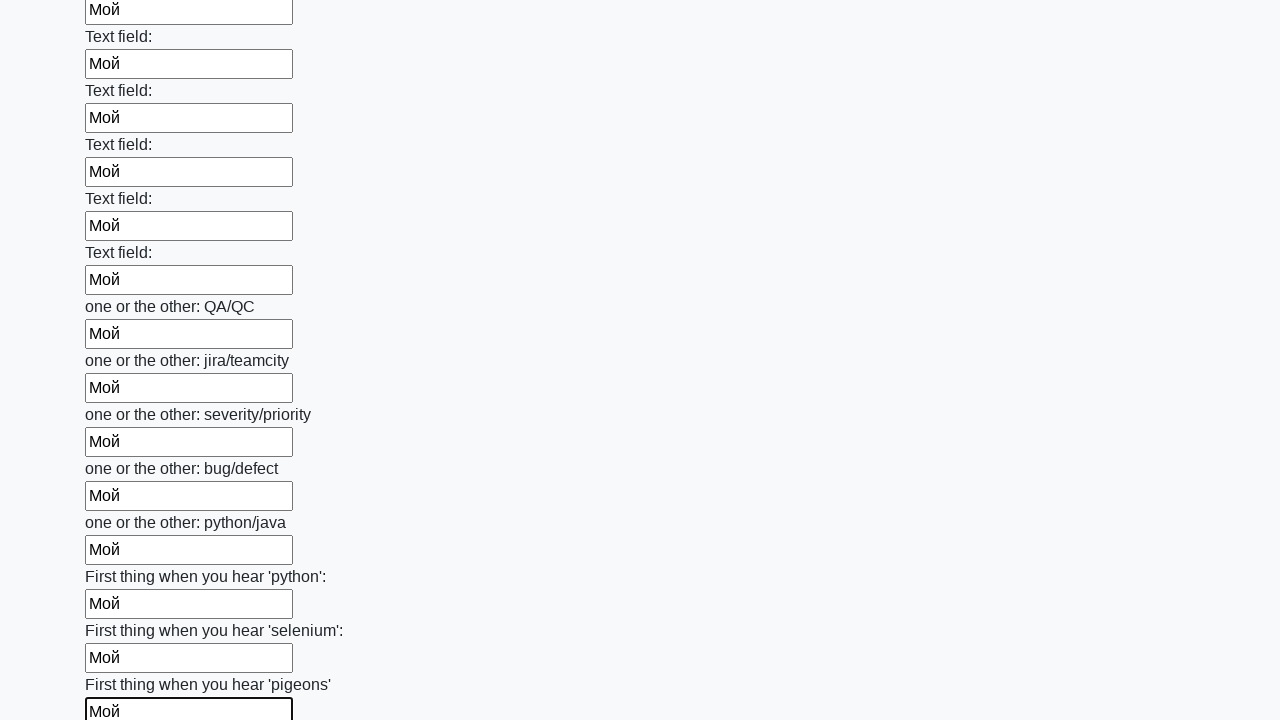

Filled input field 96 with text 'Мой' on .first_block input >> nth=95
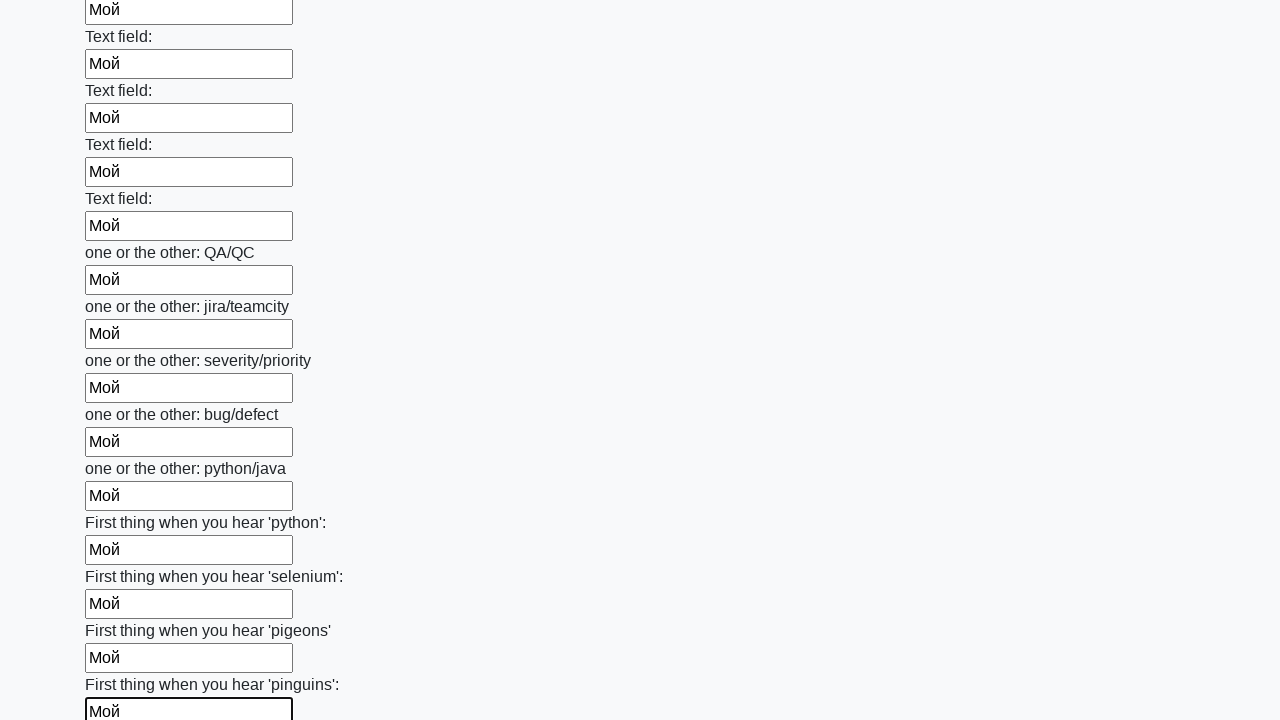

Filled input field 97 with text 'Мой' on .first_block input >> nth=96
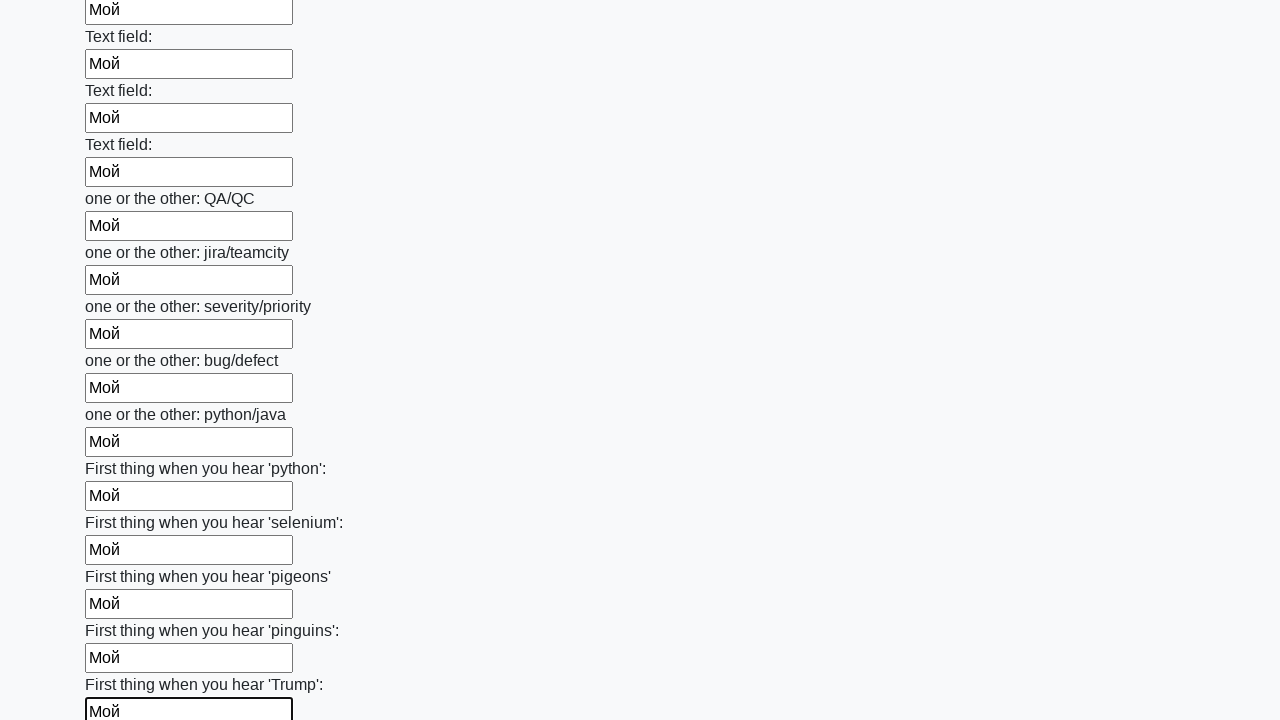

Filled input field 98 with text 'Мой' on .first_block input >> nth=97
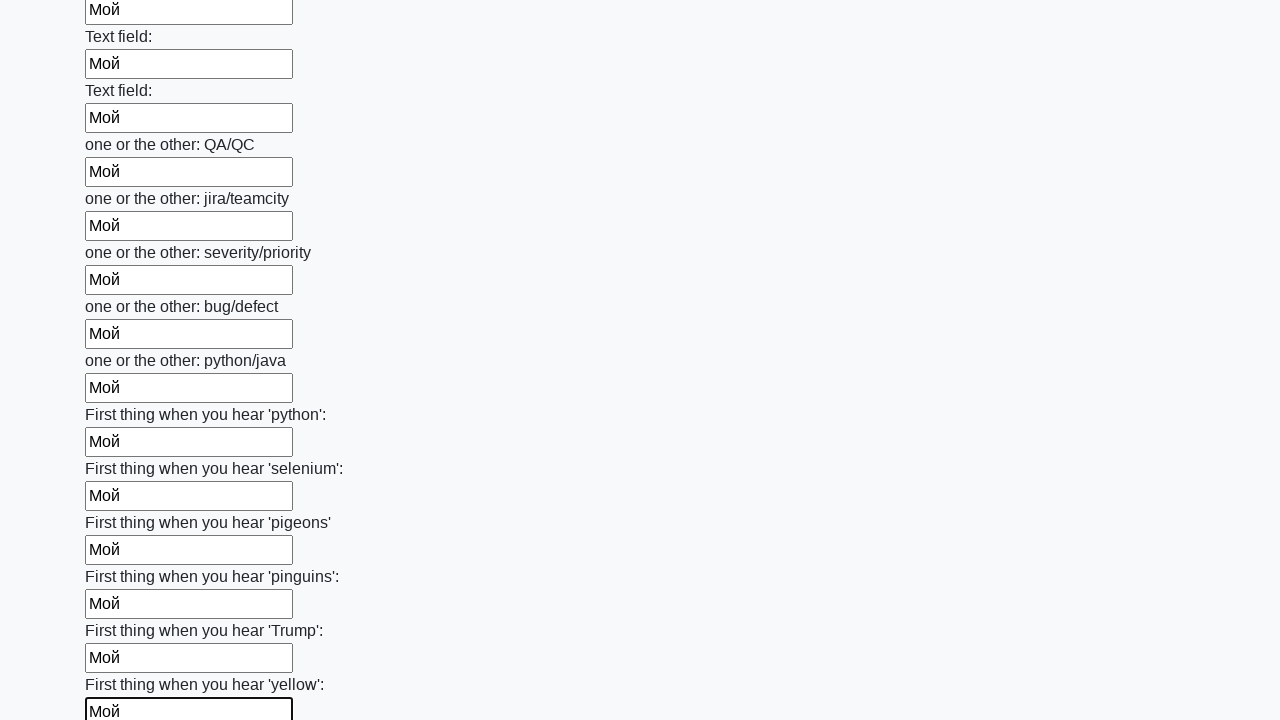

Filled input field 99 with text 'Мой' on .first_block input >> nth=98
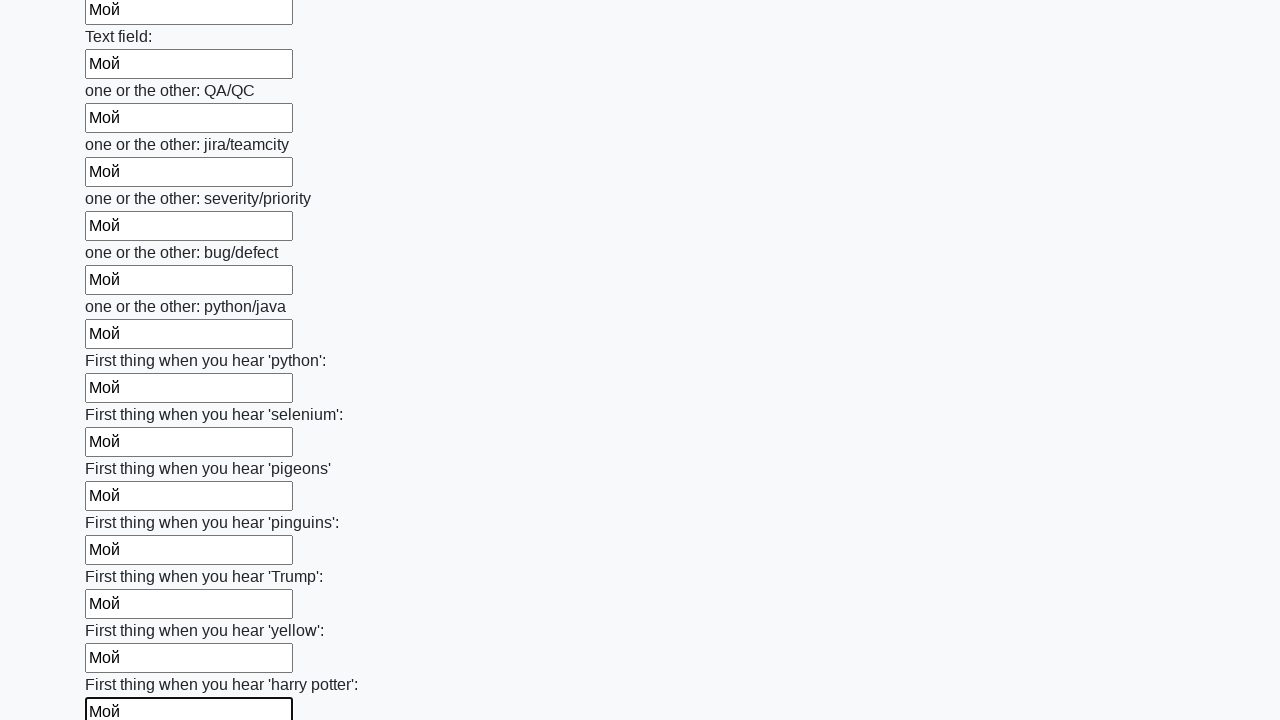

Filled input field 100 with text 'Мой' on .first_block input >> nth=99
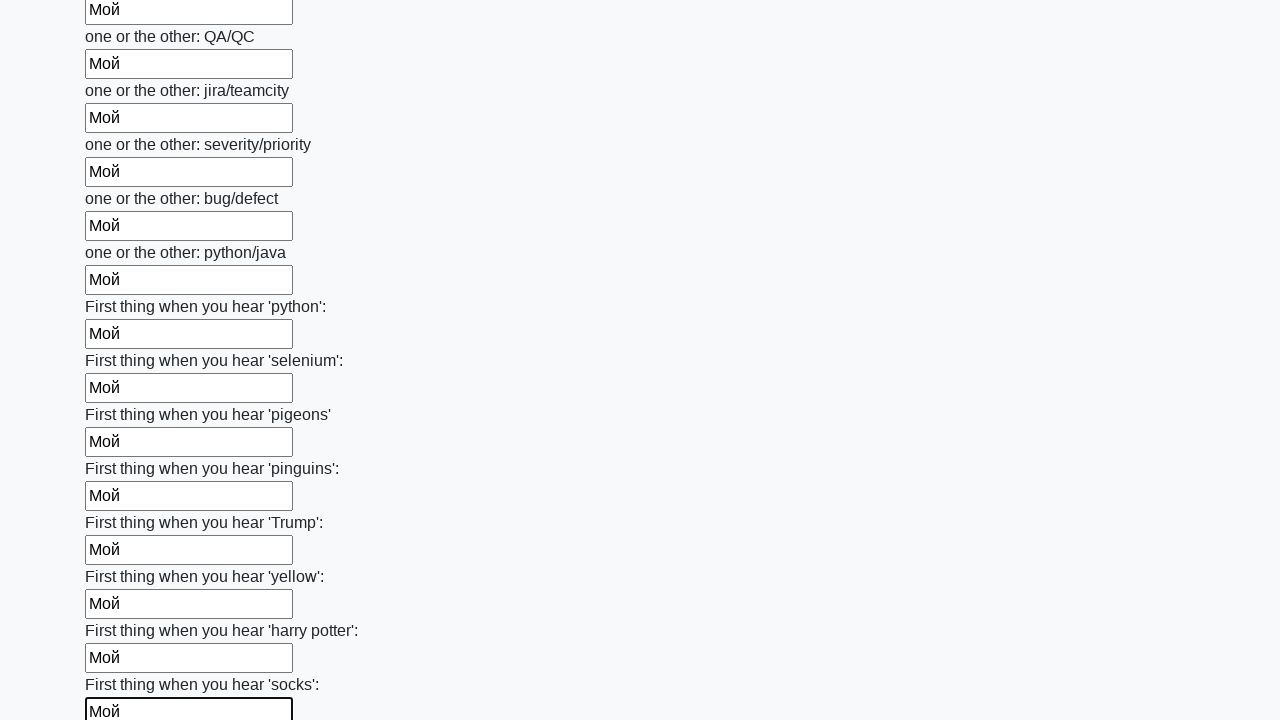

Clicked the form submit button at (123, 611) on xpath=//button
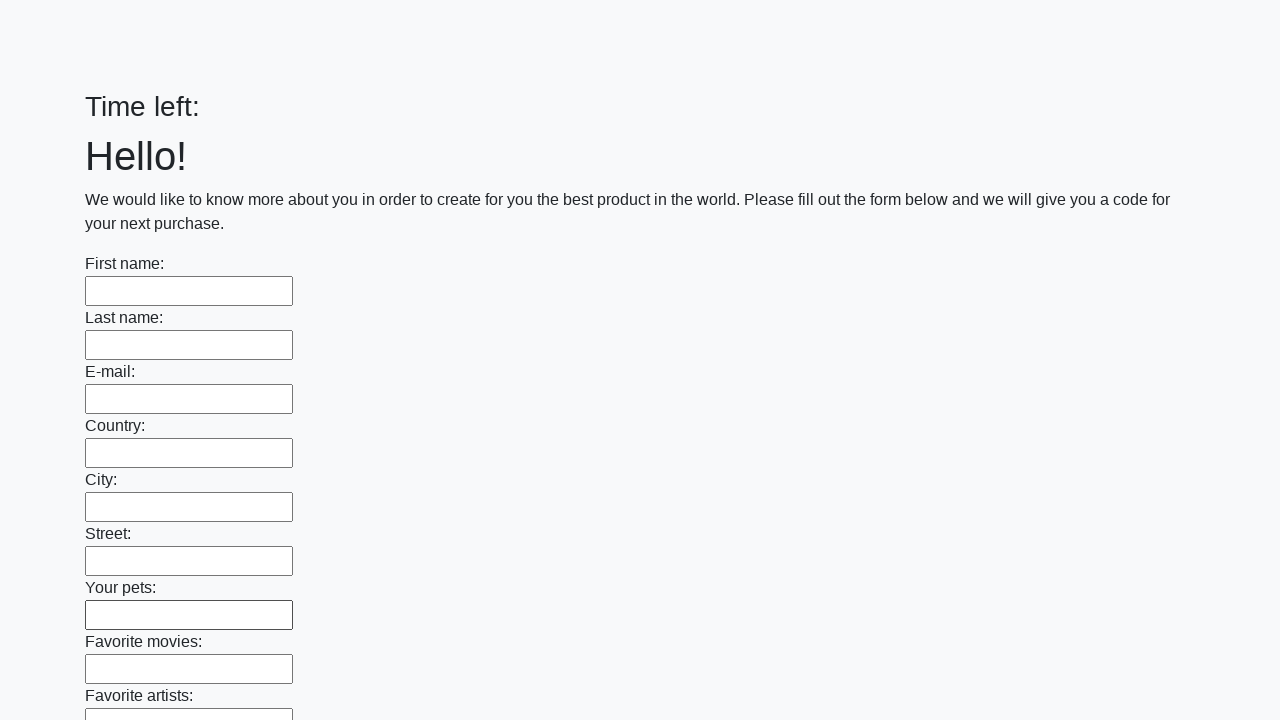

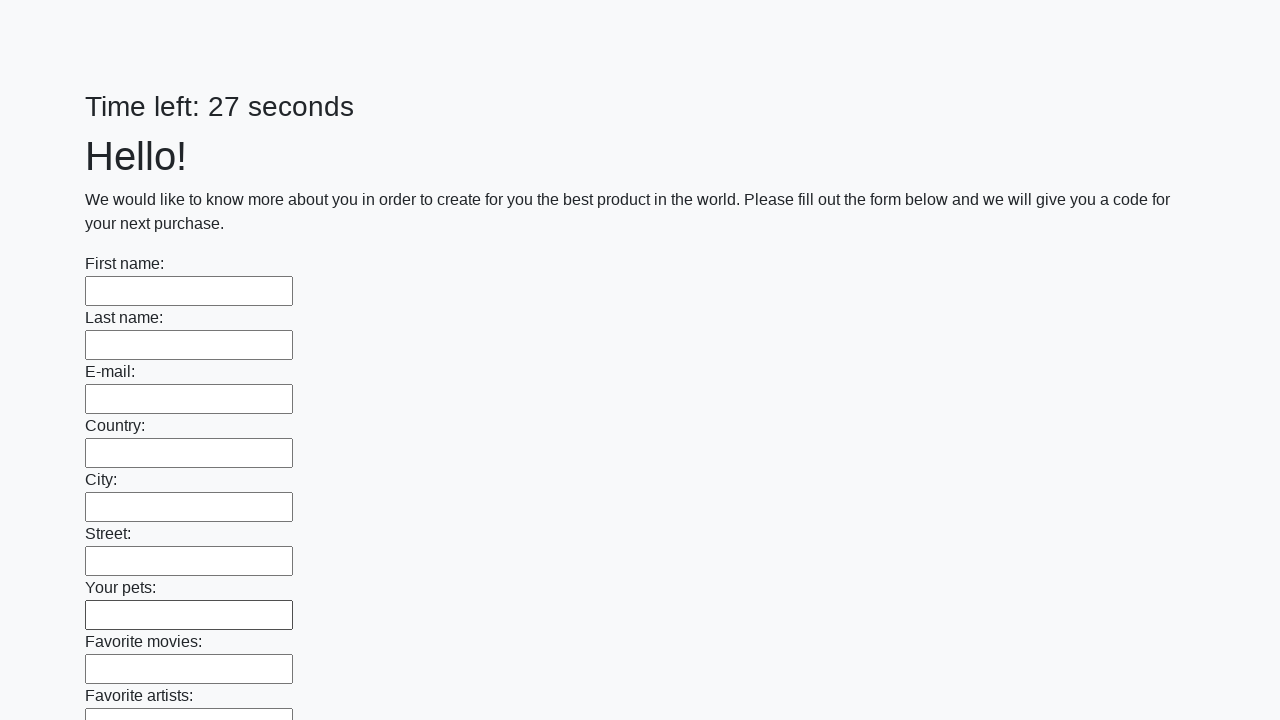